Tests jQuery UI datepicker functionality by opening the date picker, navigating to a specific month/year (December 2015), and selecting a specific date (22nd)

Starting URL: http://jqueryui.com/datepicker/

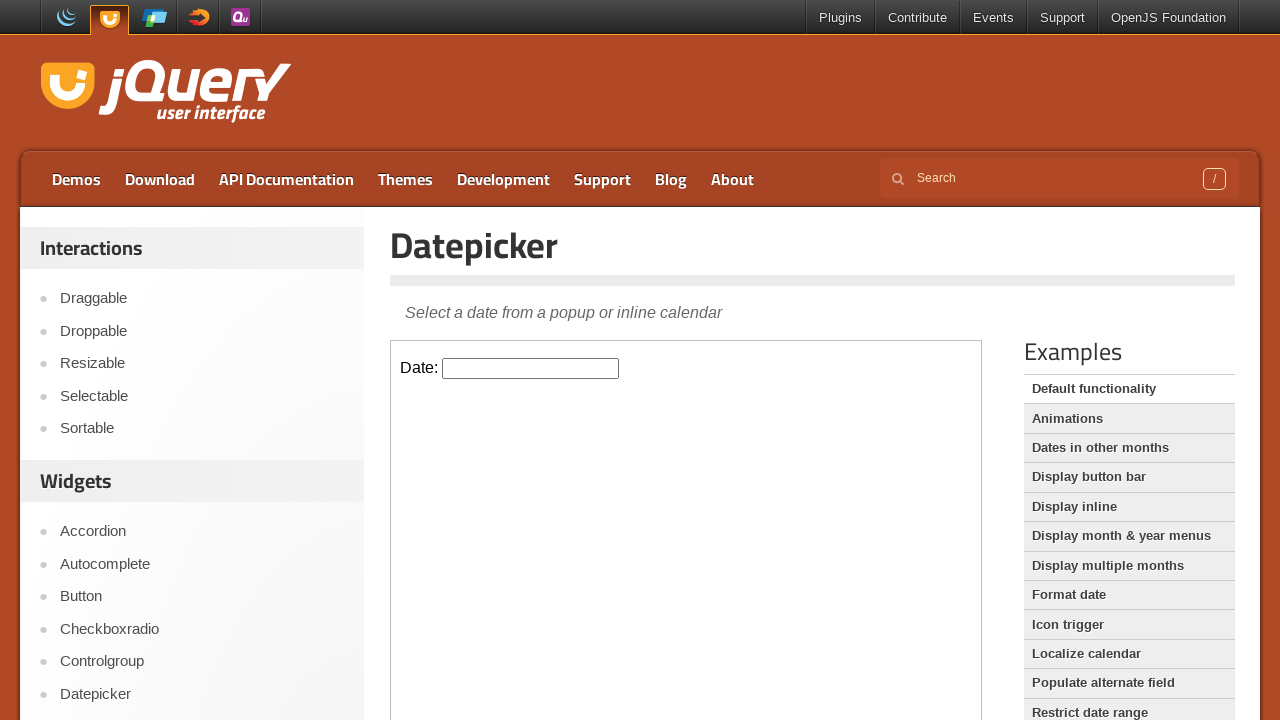

Located iframe containing datepicker
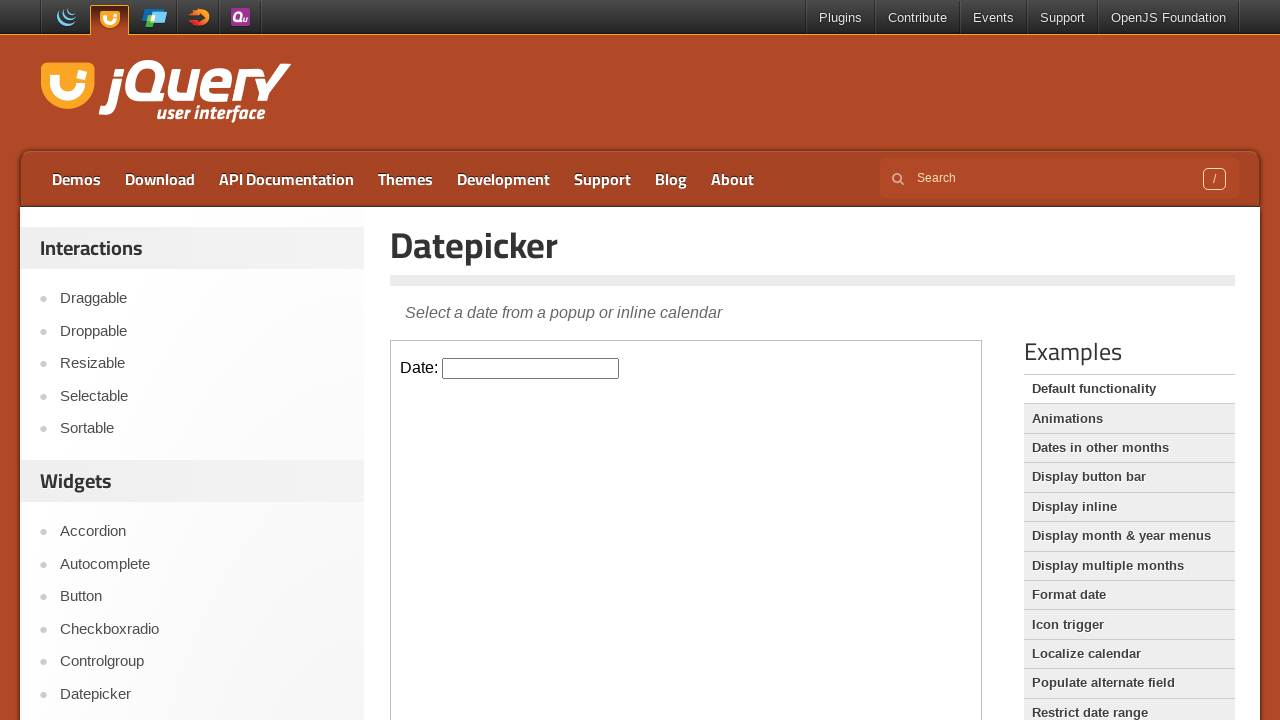

Clicked datepicker input to open calendar at (531, 368) on iframe >> nth=0 >> internal:control=enter-frame >> #datepicker
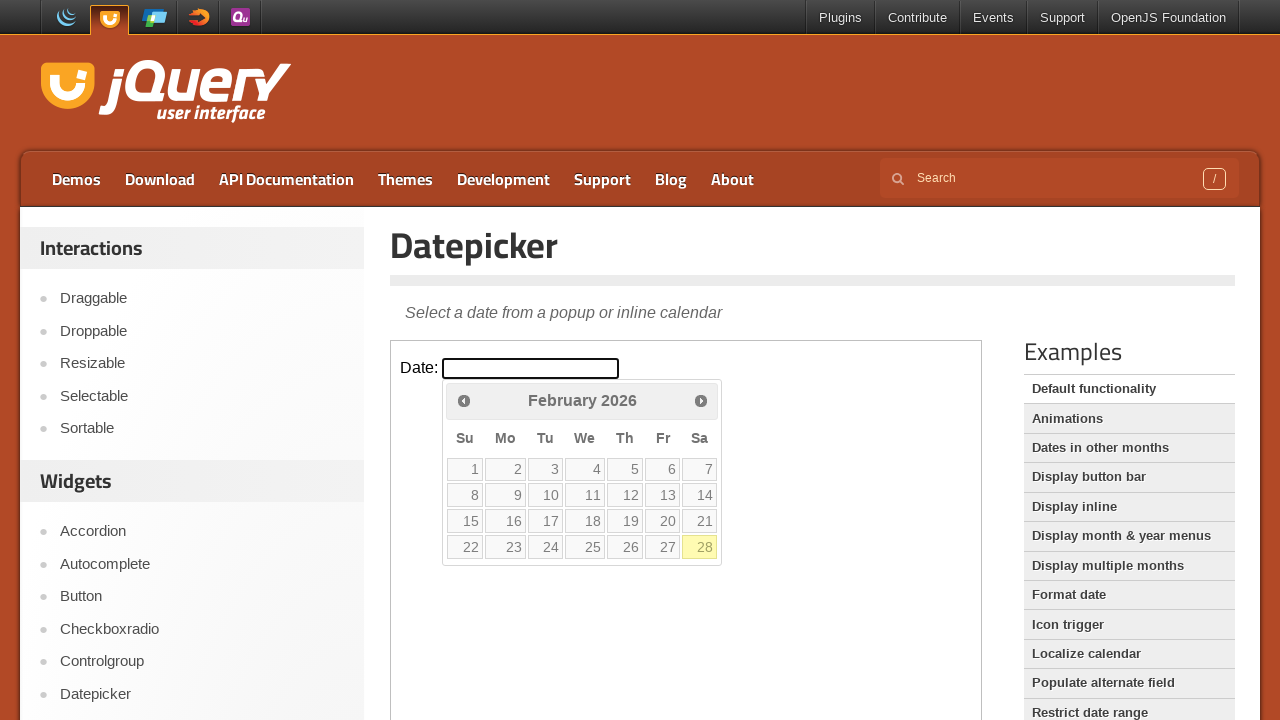

Retrieved current calendar month/year: February 2026
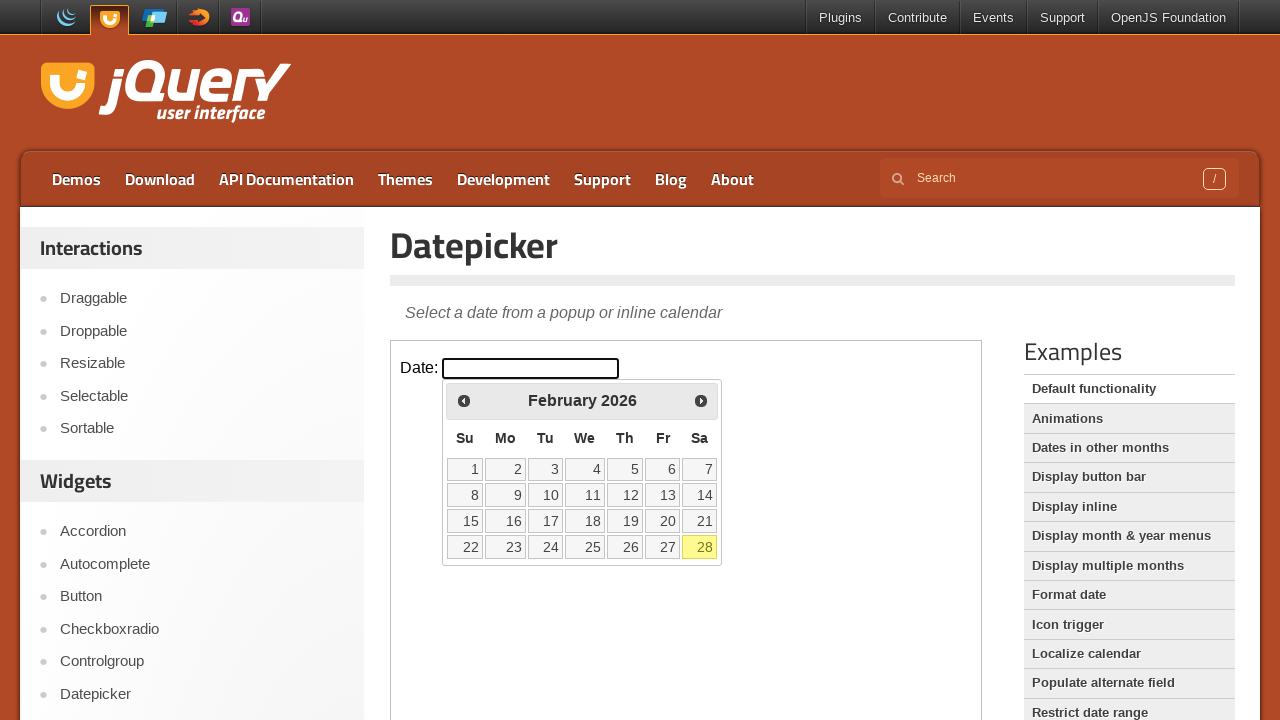

Navigated to previous month (currently at February 2026) at (464, 400) on iframe >> nth=0 >> internal:control=enter-frame >> #ui-datepicker-div .ui-datepi
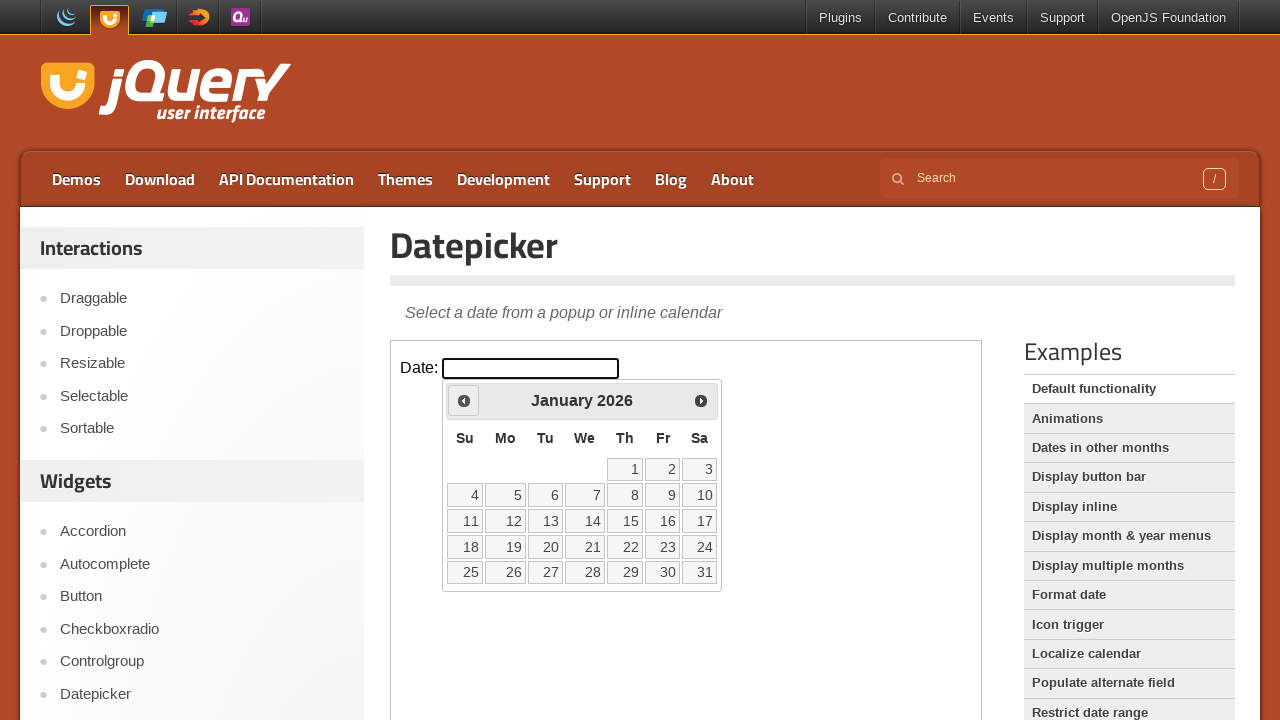

Retrieved current calendar month/year: January 2026
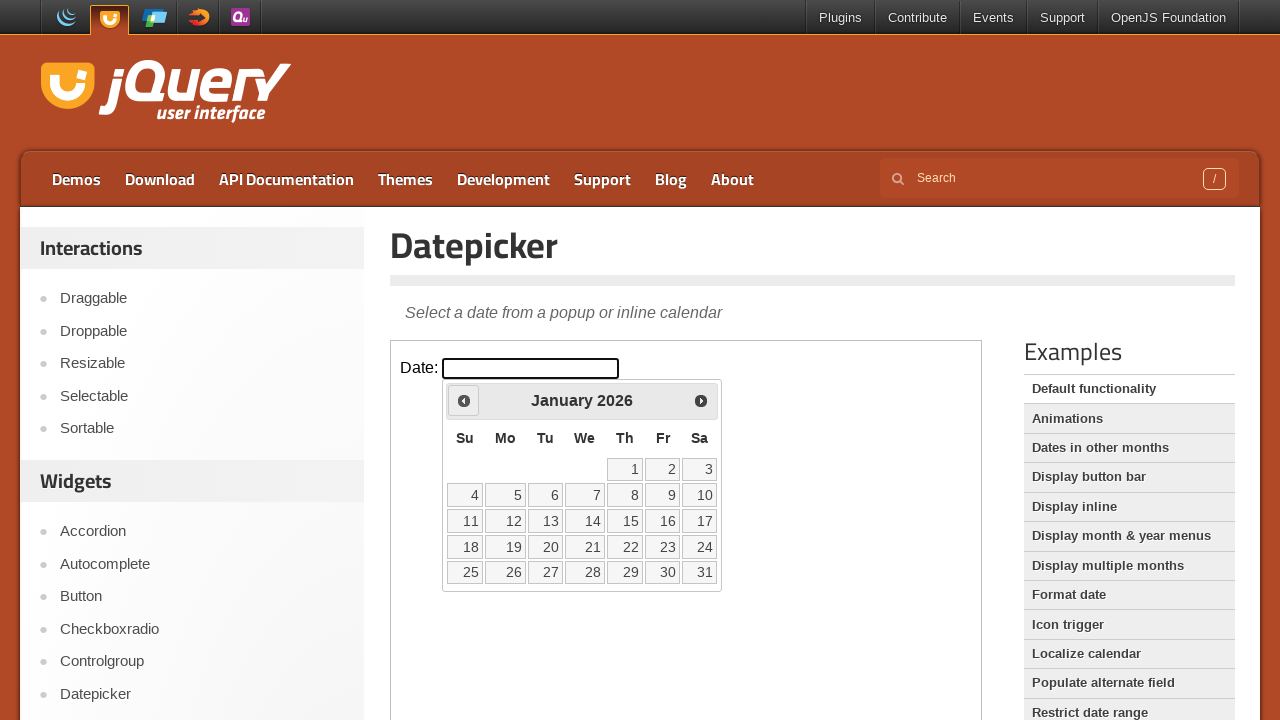

Navigated to previous month (currently at January 2026) at (464, 400) on iframe >> nth=0 >> internal:control=enter-frame >> #ui-datepicker-div .ui-datepi
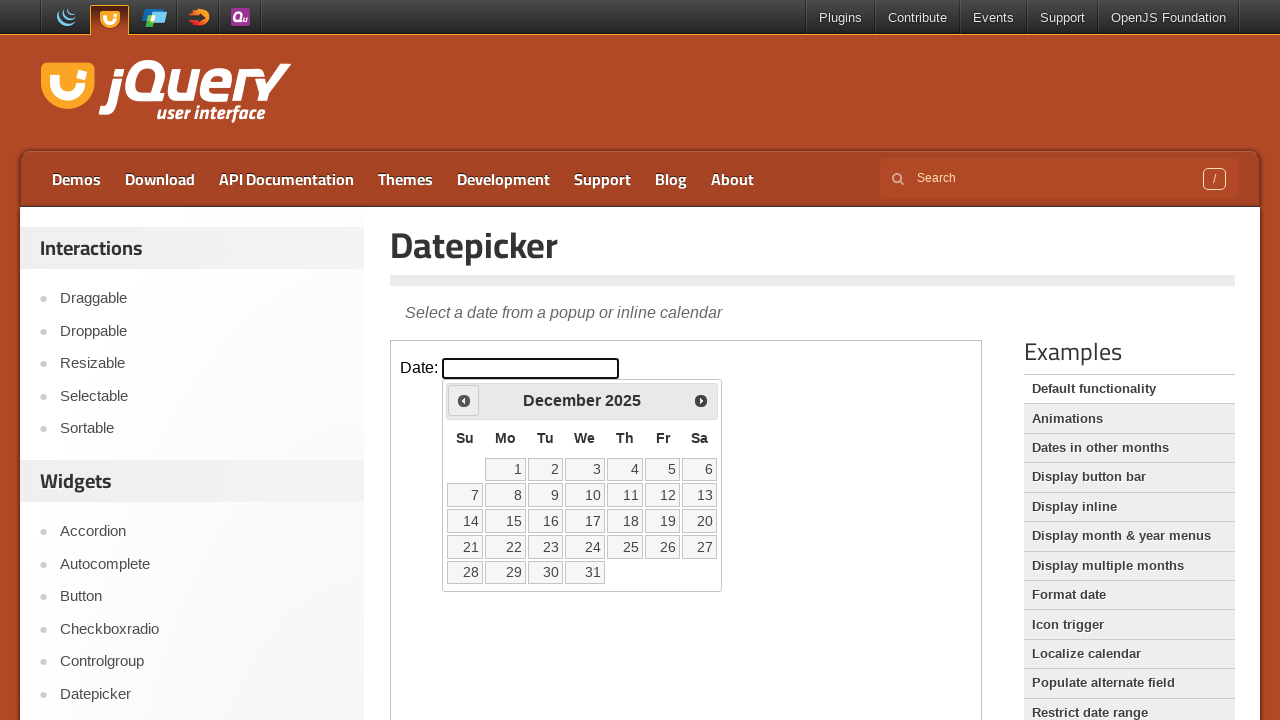

Retrieved current calendar month/year: December 2025
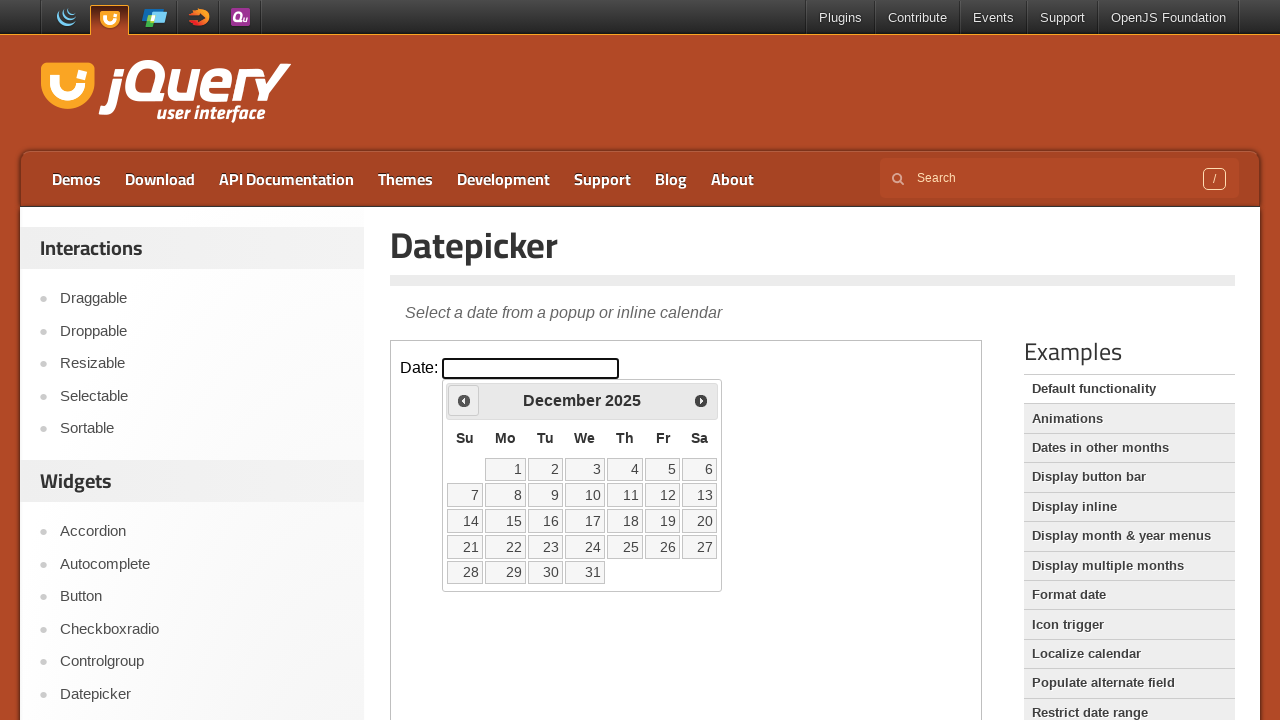

Navigated to previous month (currently at December 2025) at (464, 400) on iframe >> nth=0 >> internal:control=enter-frame >> #ui-datepicker-div .ui-datepi
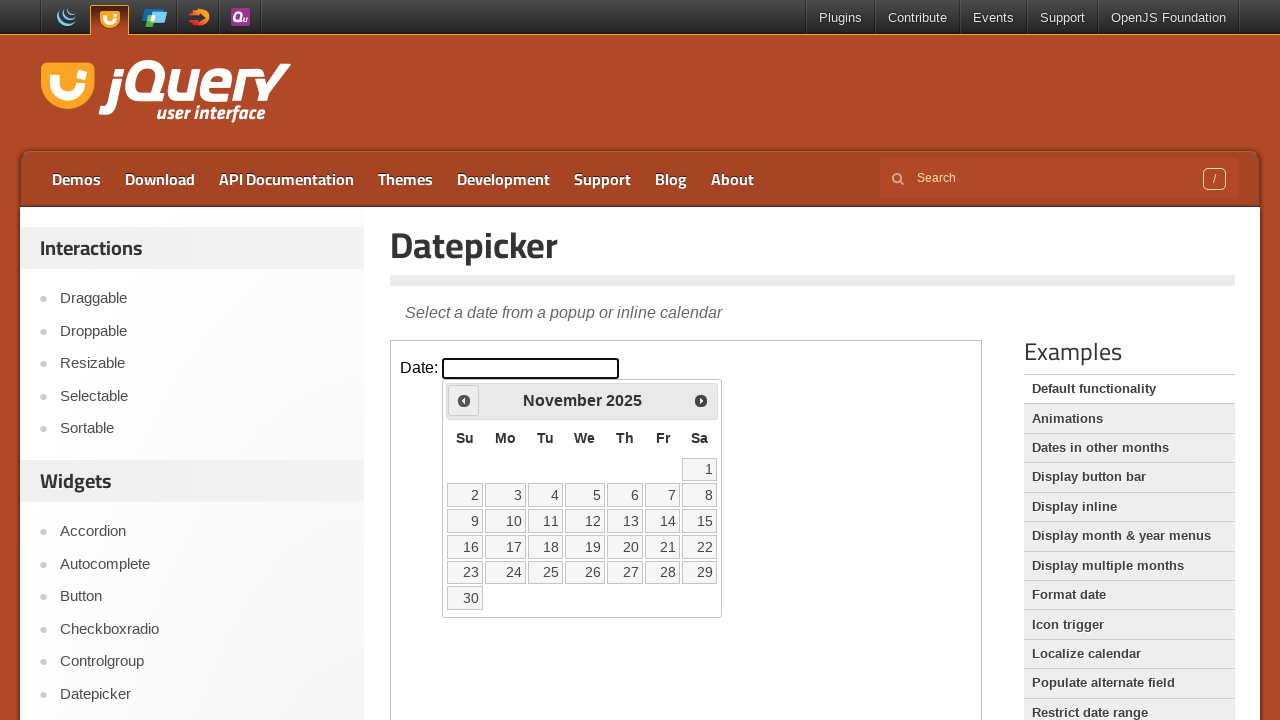

Retrieved current calendar month/year: November 2025
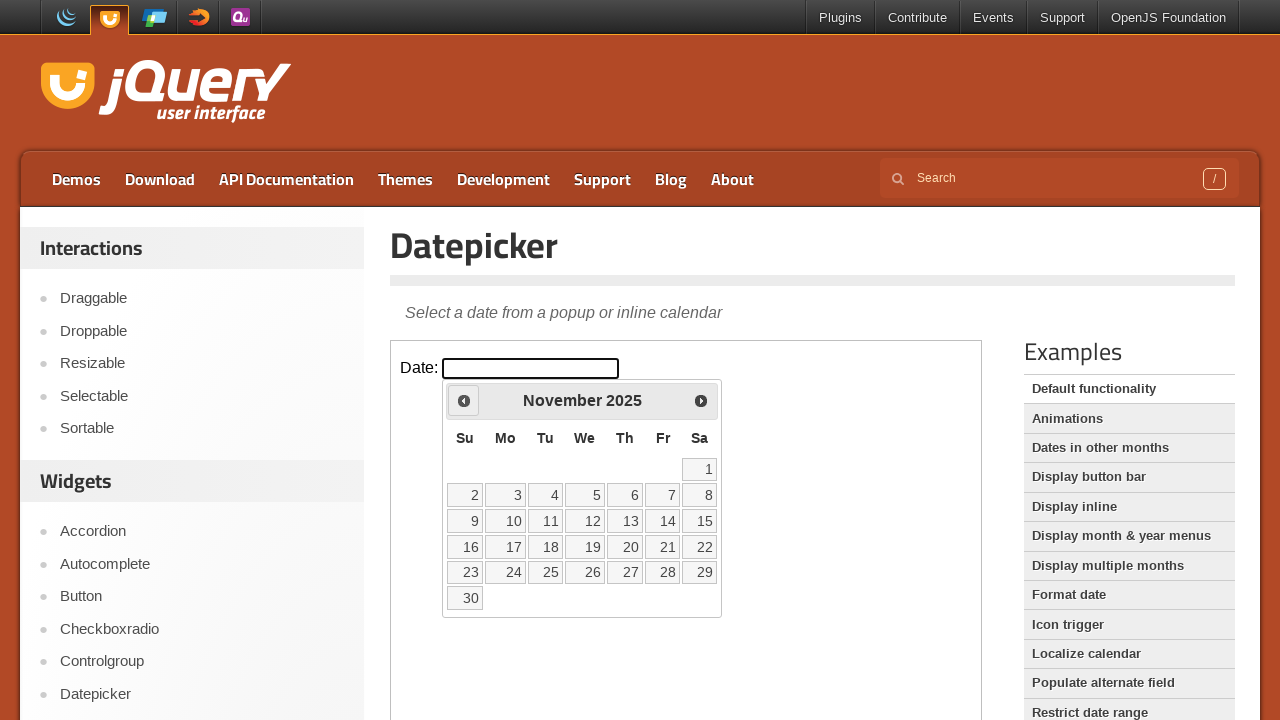

Navigated to previous month (currently at November 2025) at (464, 400) on iframe >> nth=0 >> internal:control=enter-frame >> #ui-datepicker-div .ui-datepi
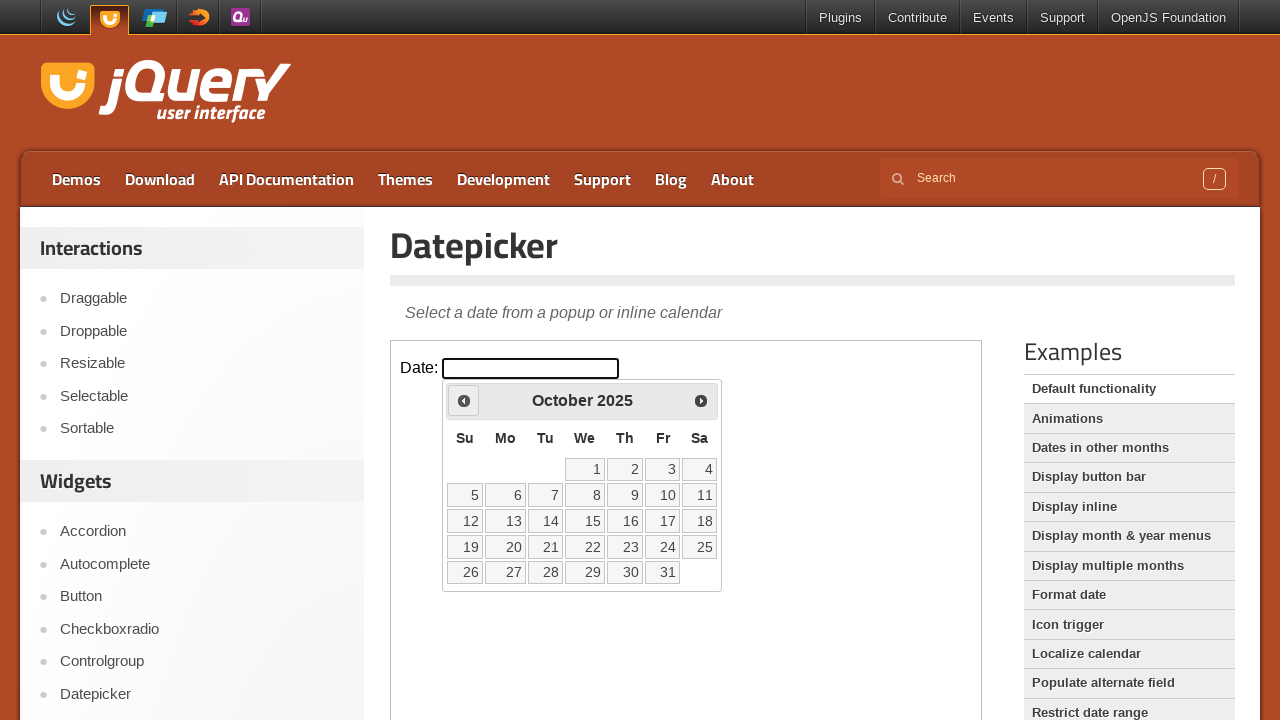

Retrieved current calendar month/year: October 2025
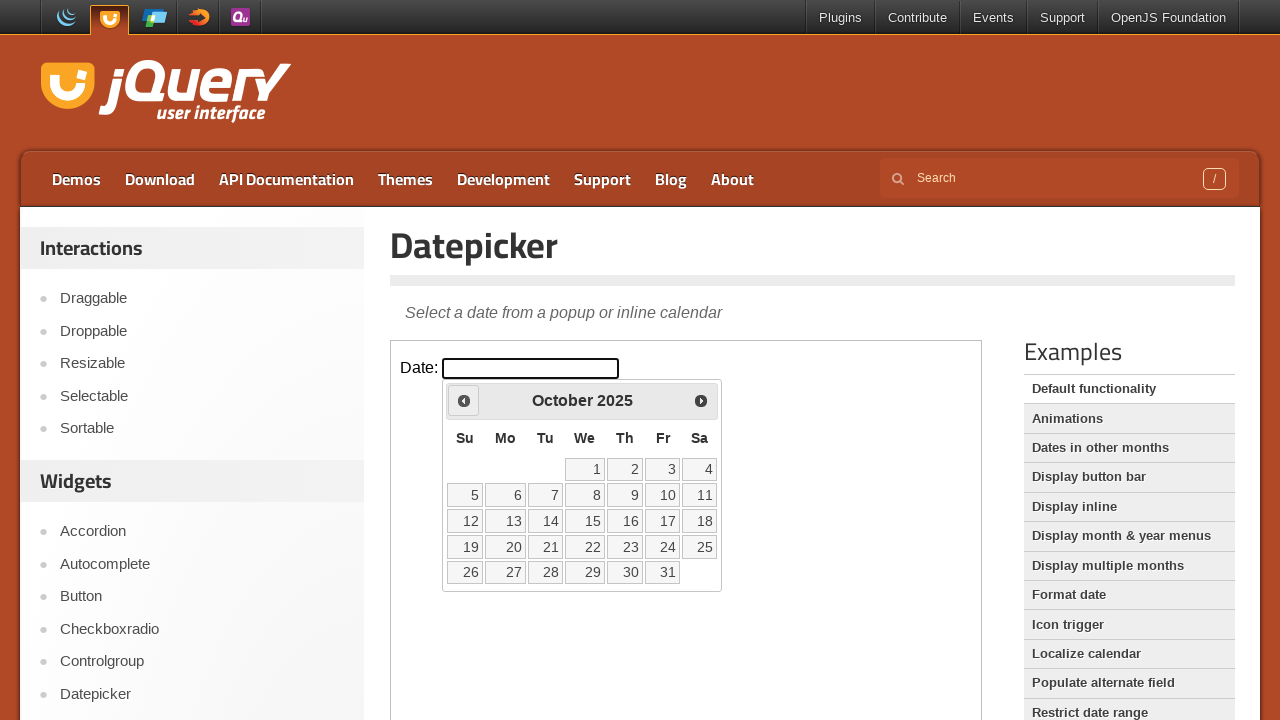

Navigated to previous month (currently at October 2025) at (464, 400) on iframe >> nth=0 >> internal:control=enter-frame >> #ui-datepicker-div .ui-datepi
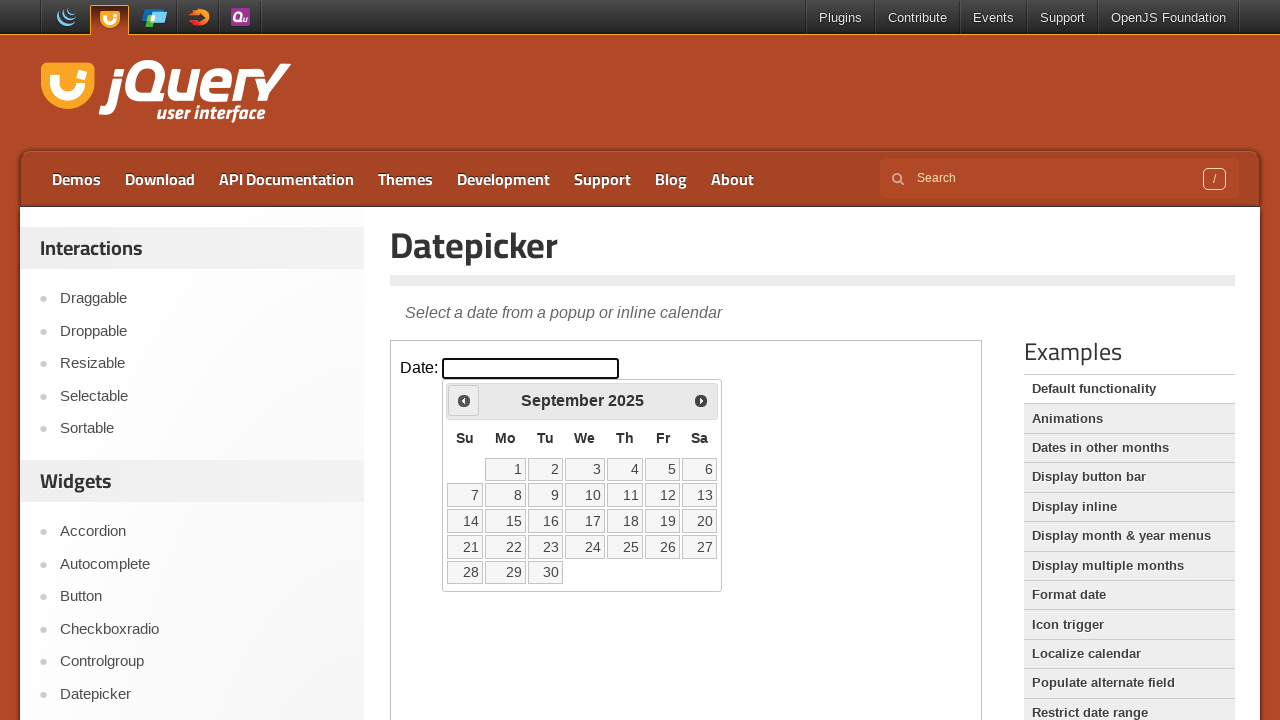

Retrieved current calendar month/year: September 2025
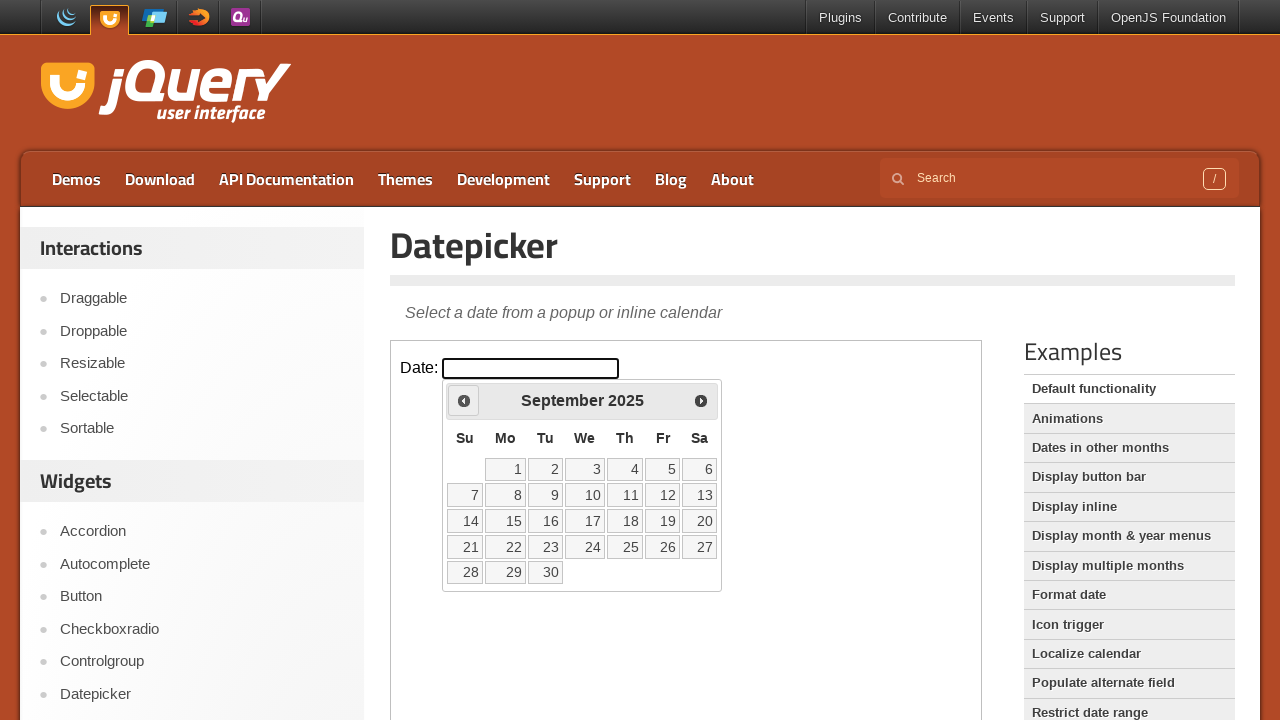

Navigated to previous month (currently at September 2025) at (464, 400) on iframe >> nth=0 >> internal:control=enter-frame >> #ui-datepicker-div .ui-datepi
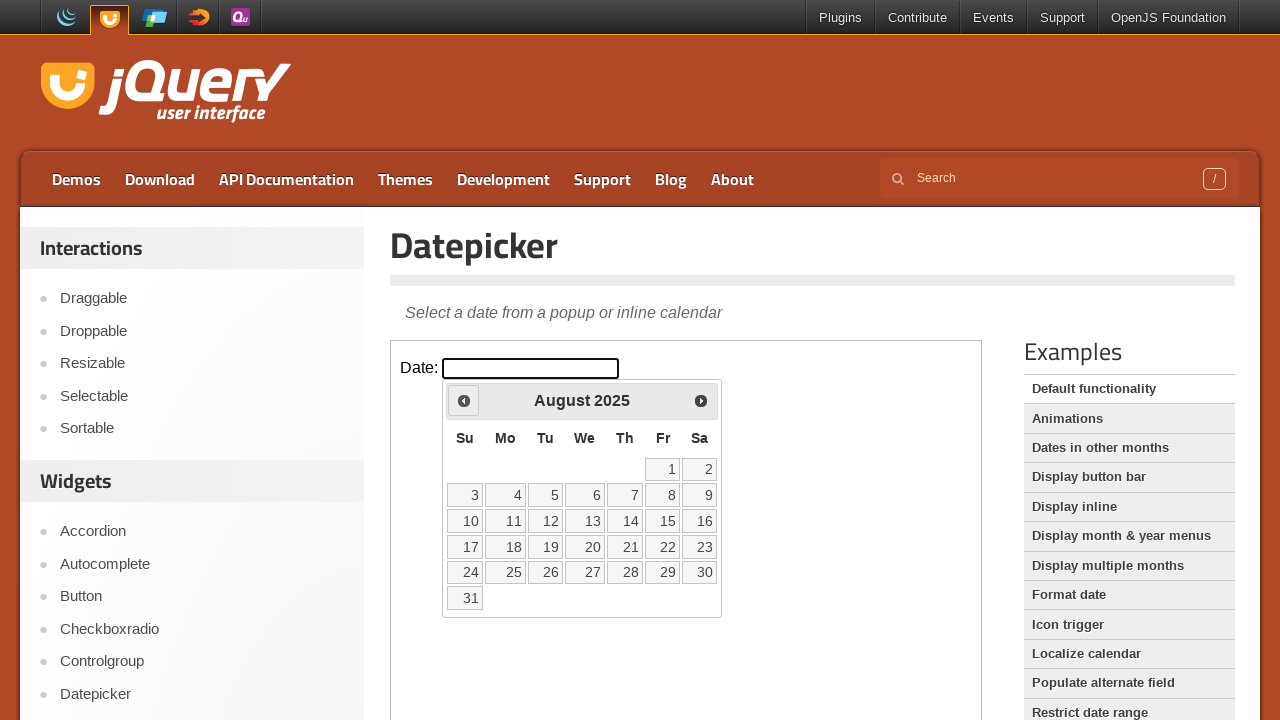

Retrieved current calendar month/year: August 2025
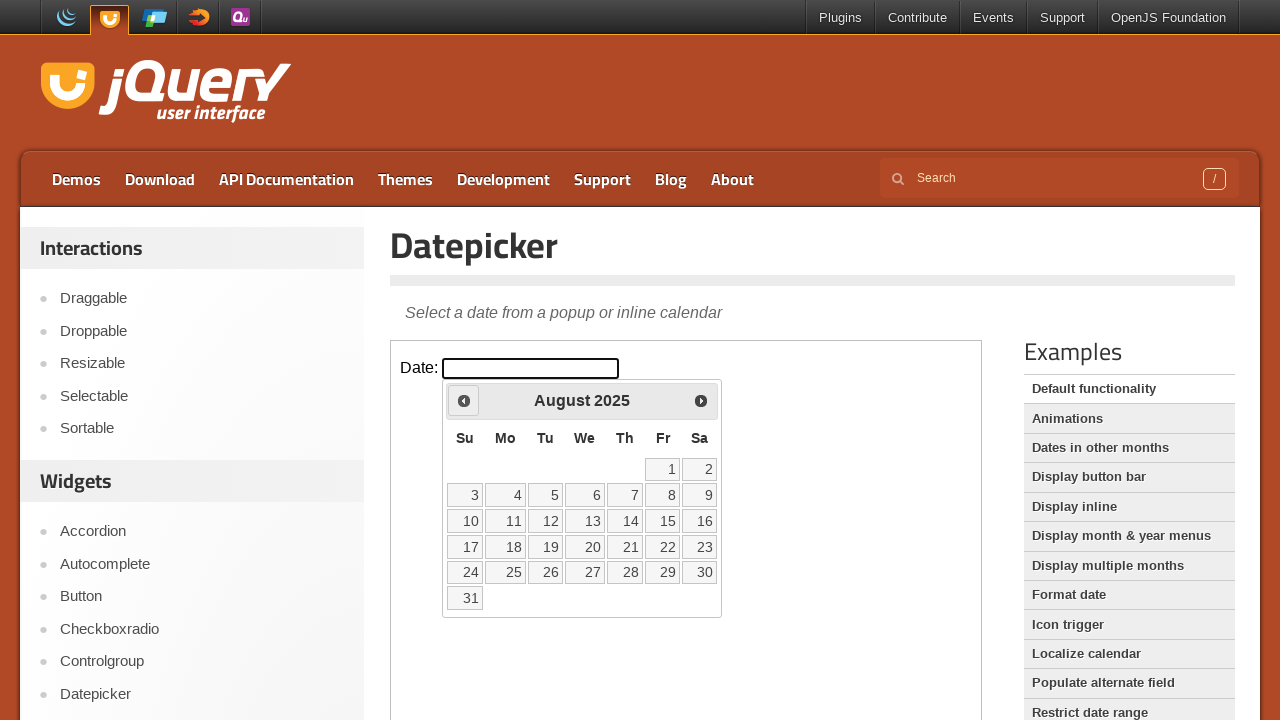

Navigated to previous month (currently at August 2025) at (464, 400) on iframe >> nth=0 >> internal:control=enter-frame >> #ui-datepicker-div .ui-datepi
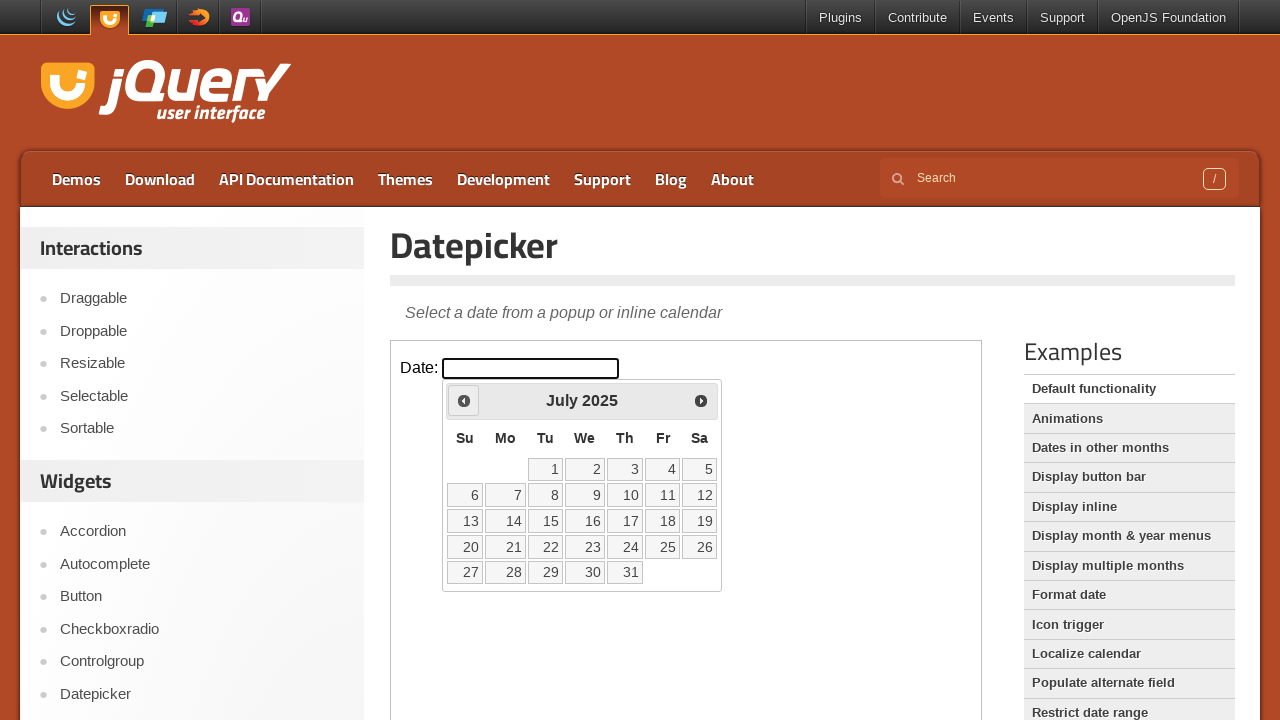

Retrieved current calendar month/year: July 2025
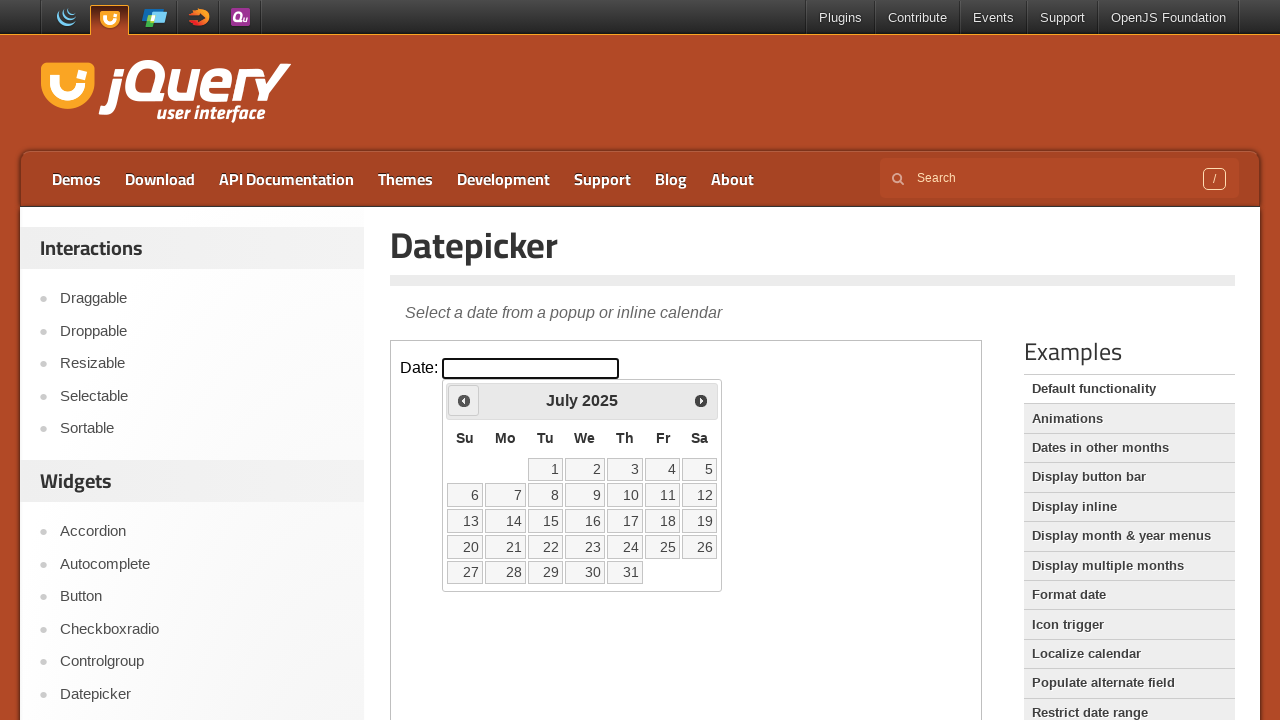

Navigated to previous month (currently at July 2025) at (464, 400) on iframe >> nth=0 >> internal:control=enter-frame >> #ui-datepicker-div .ui-datepi
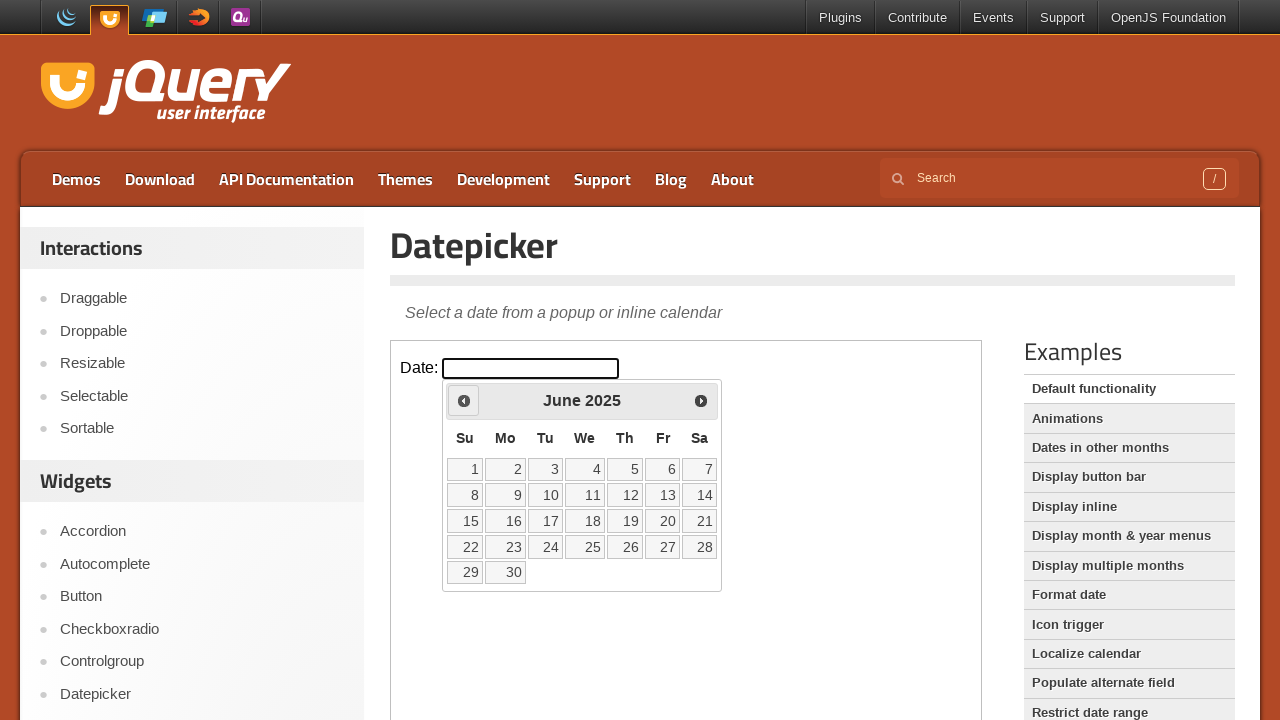

Retrieved current calendar month/year: June 2025
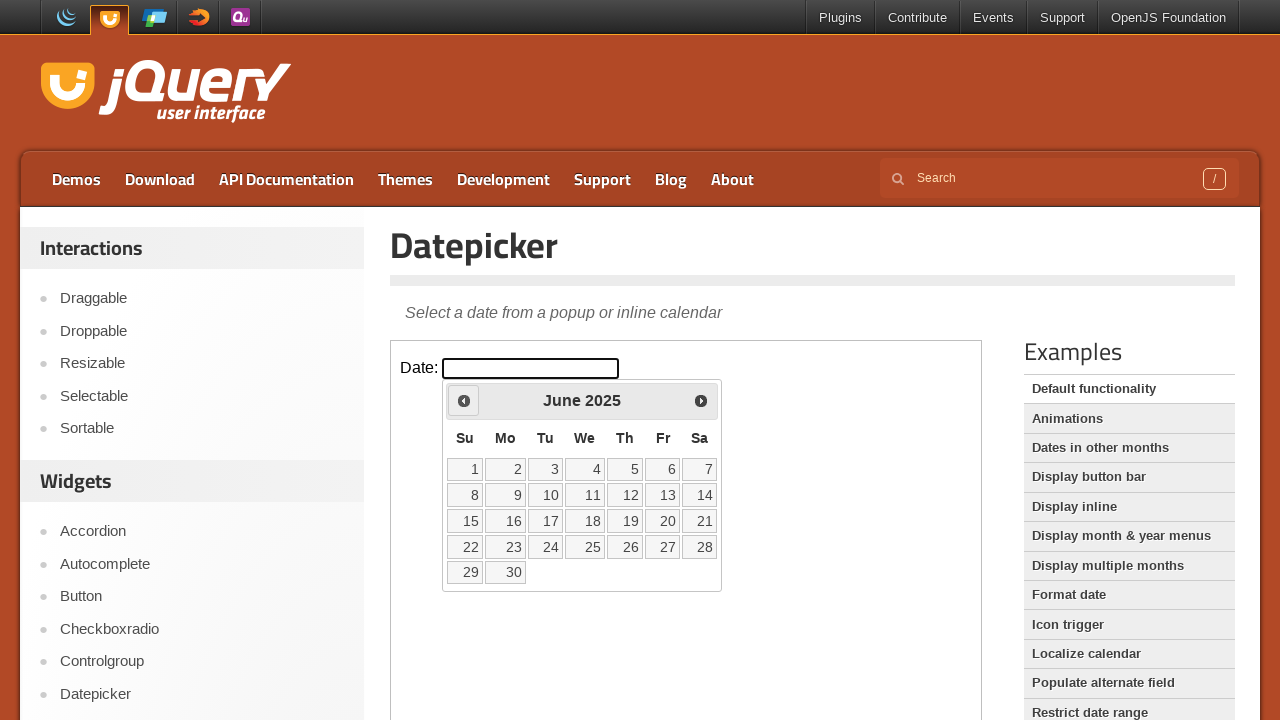

Navigated to previous month (currently at June 2025) at (464, 400) on iframe >> nth=0 >> internal:control=enter-frame >> #ui-datepicker-div .ui-datepi
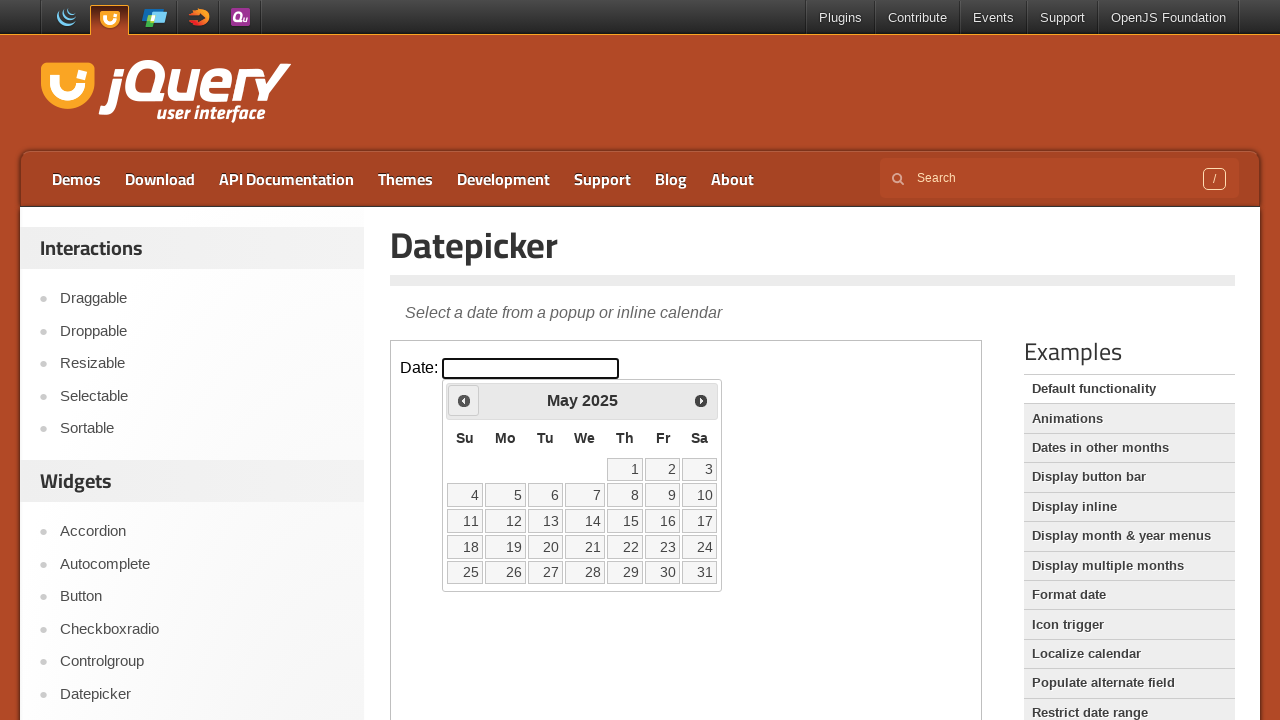

Retrieved current calendar month/year: May 2025
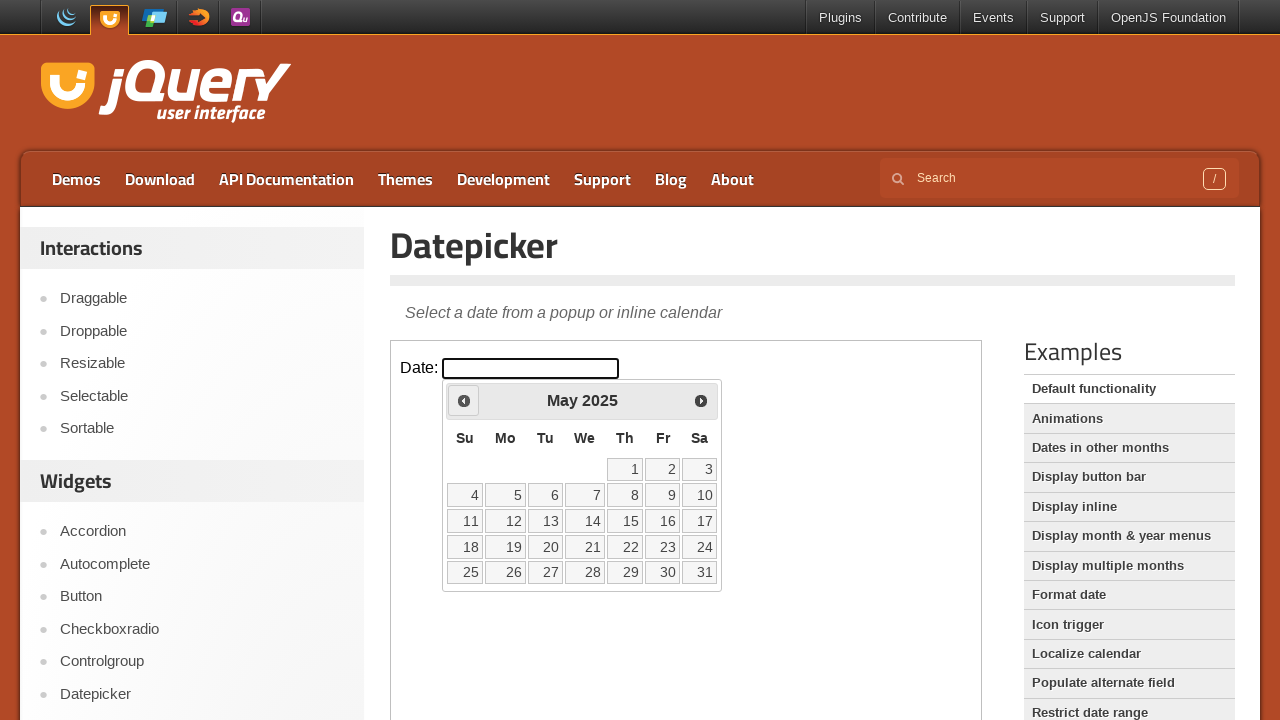

Navigated to previous month (currently at May 2025) at (464, 400) on iframe >> nth=0 >> internal:control=enter-frame >> #ui-datepicker-div .ui-datepi
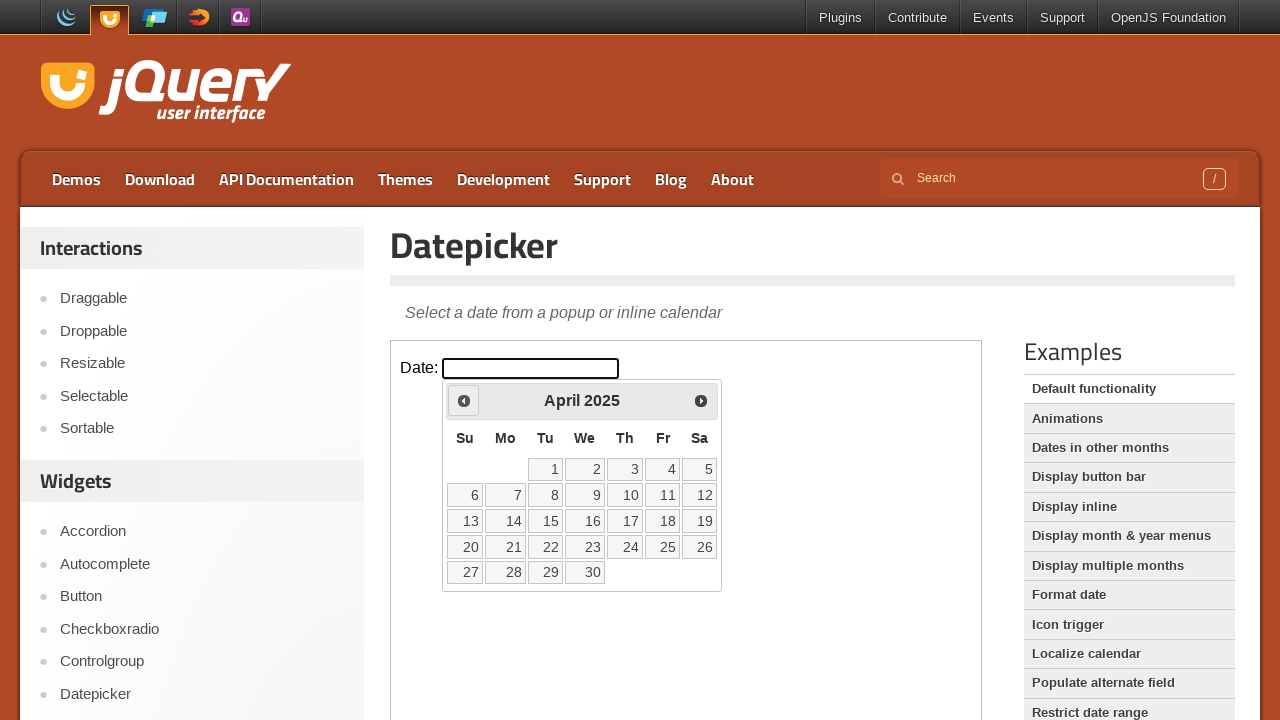

Retrieved current calendar month/year: April 2025
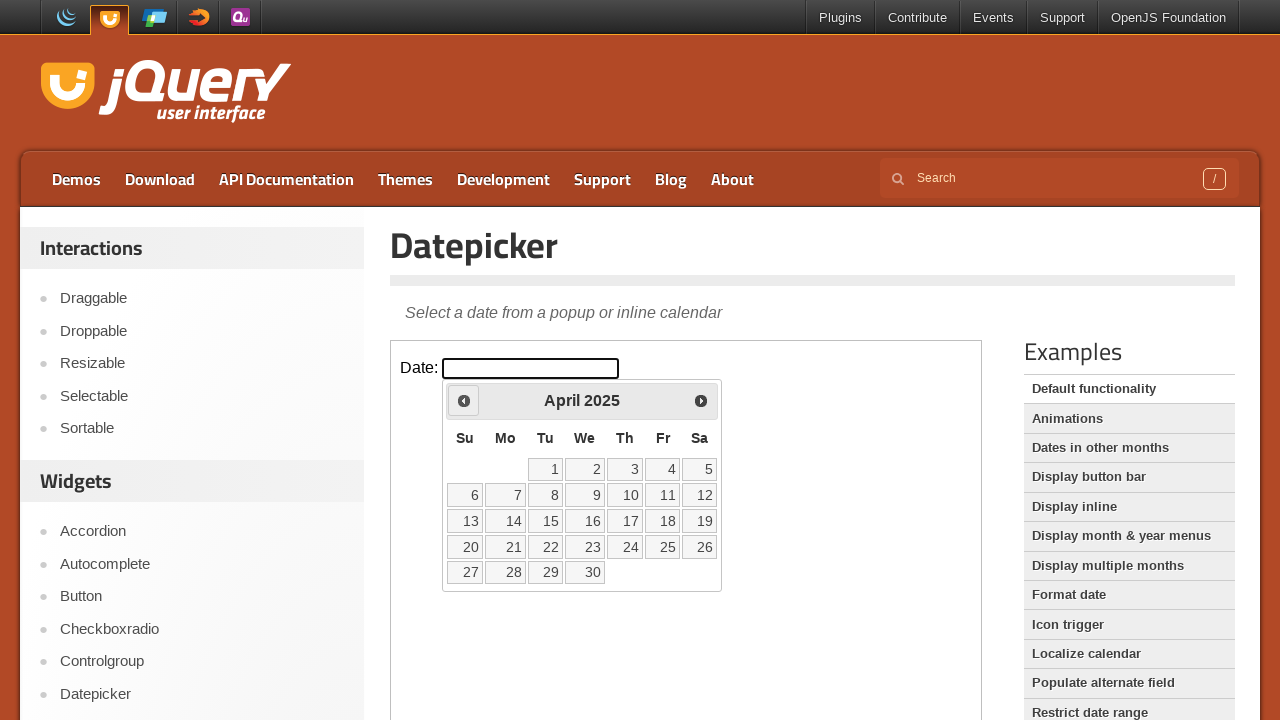

Navigated to previous month (currently at April 2025) at (464, 400) on iframe >> nth=0 >> internal:control=enter-frame >> #ui-datepicker-div .ui-datepi
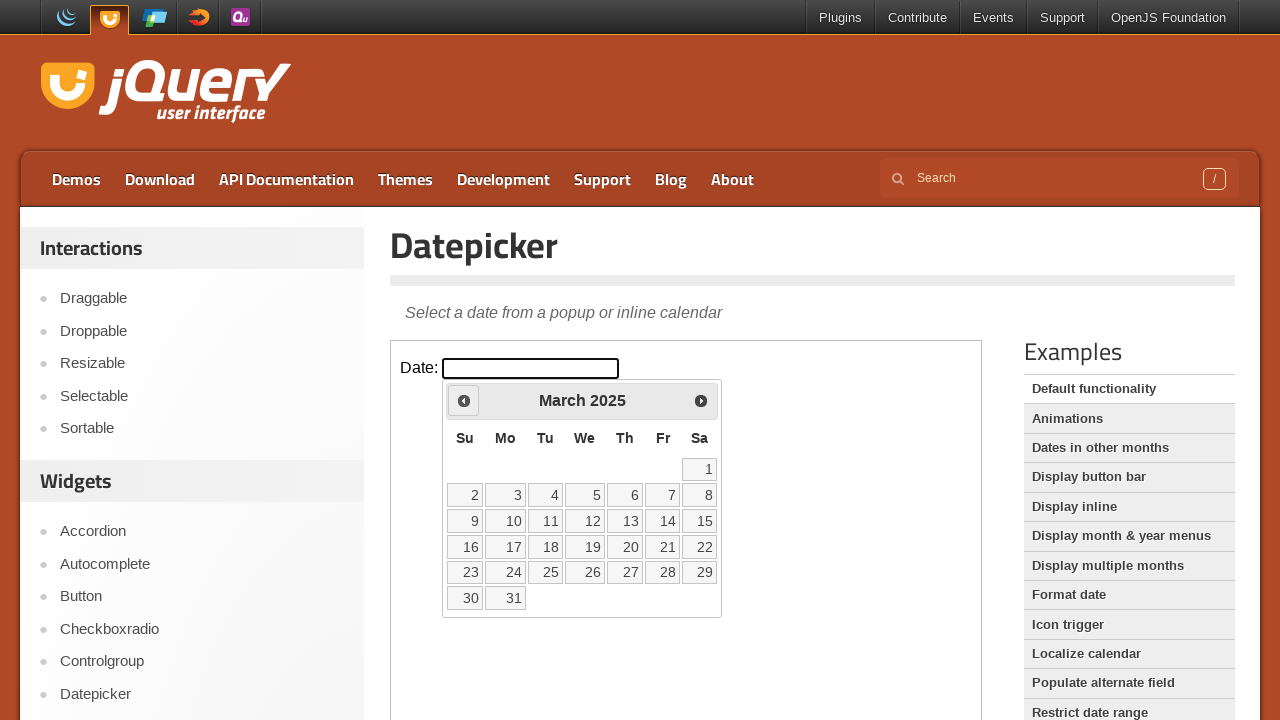

Retrieved current calendar month/year: March 2025
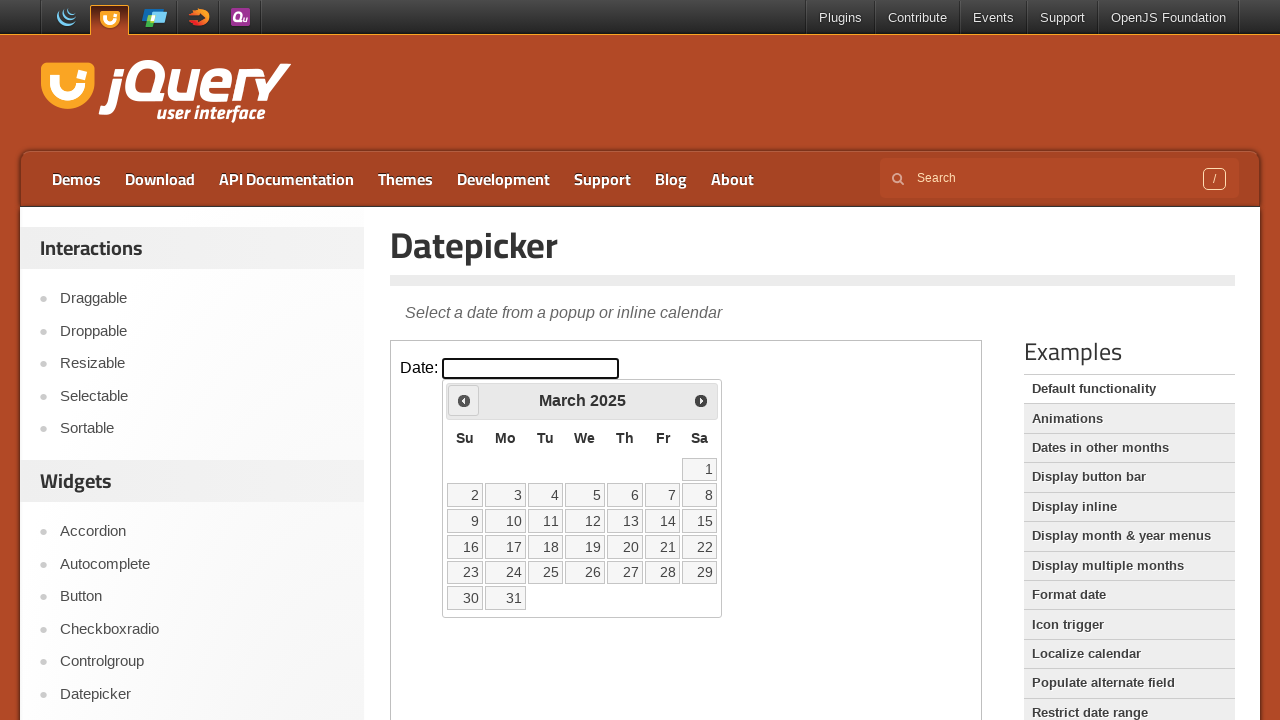

Navigated to previous month (currently at March 2025) at (464, 400) on iframe >> nth=0 >> internal:control=enter-frame >> #ui-datepicker-div .ui-datepi
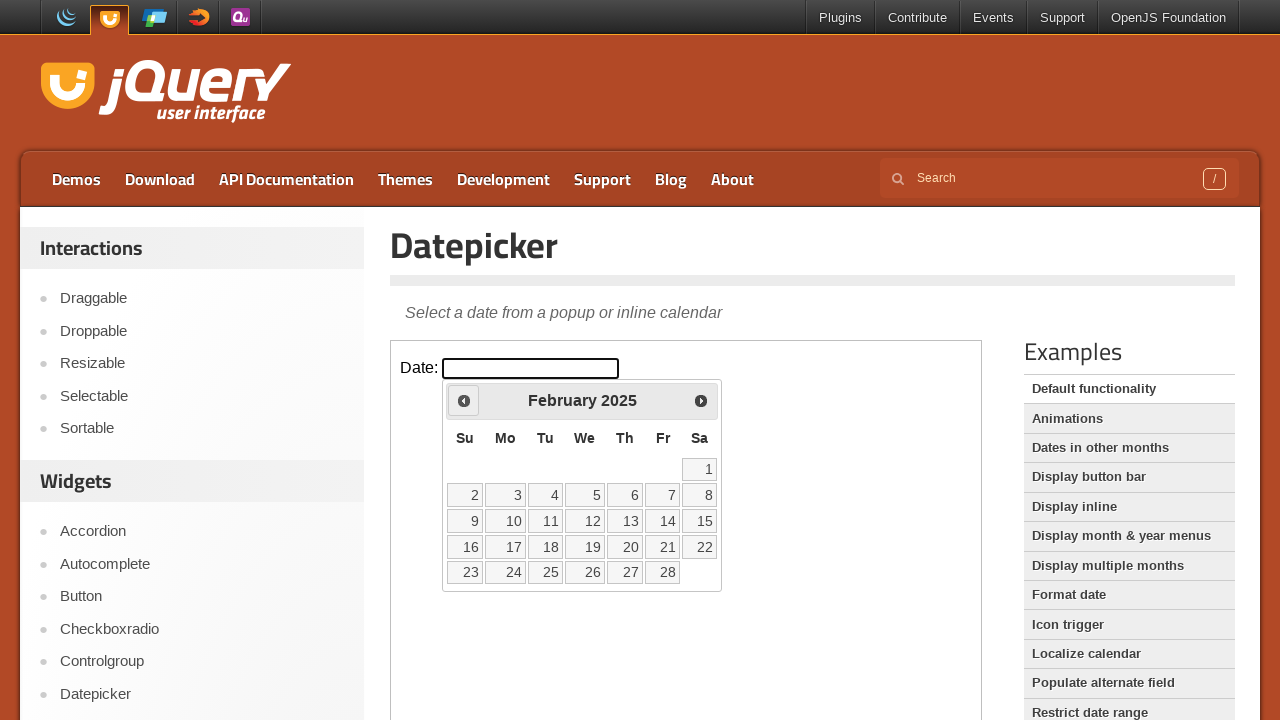

Retrieved current calendar month/year: February 2025
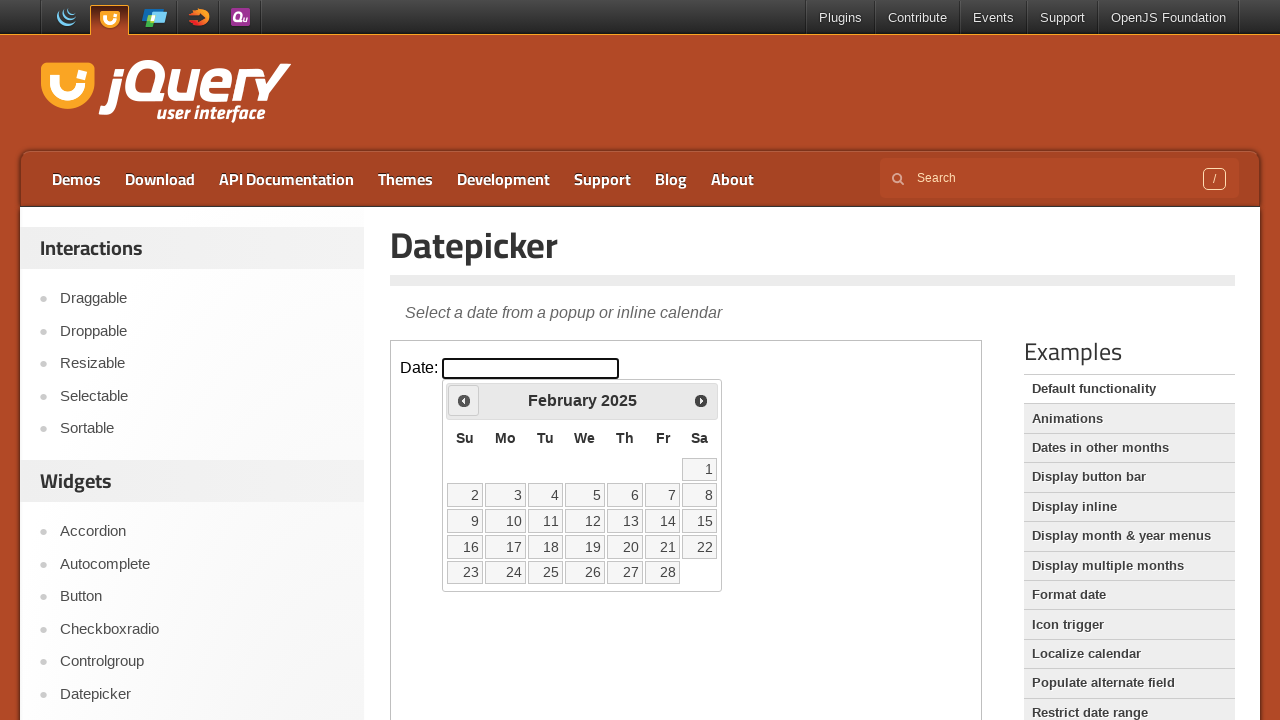

Navigated to previous month (currently at February 2025) at (464, 400) on iframe >> nth=0 >> internal:control=enter-frame >> #ui-datepicker-div .ui-datepi
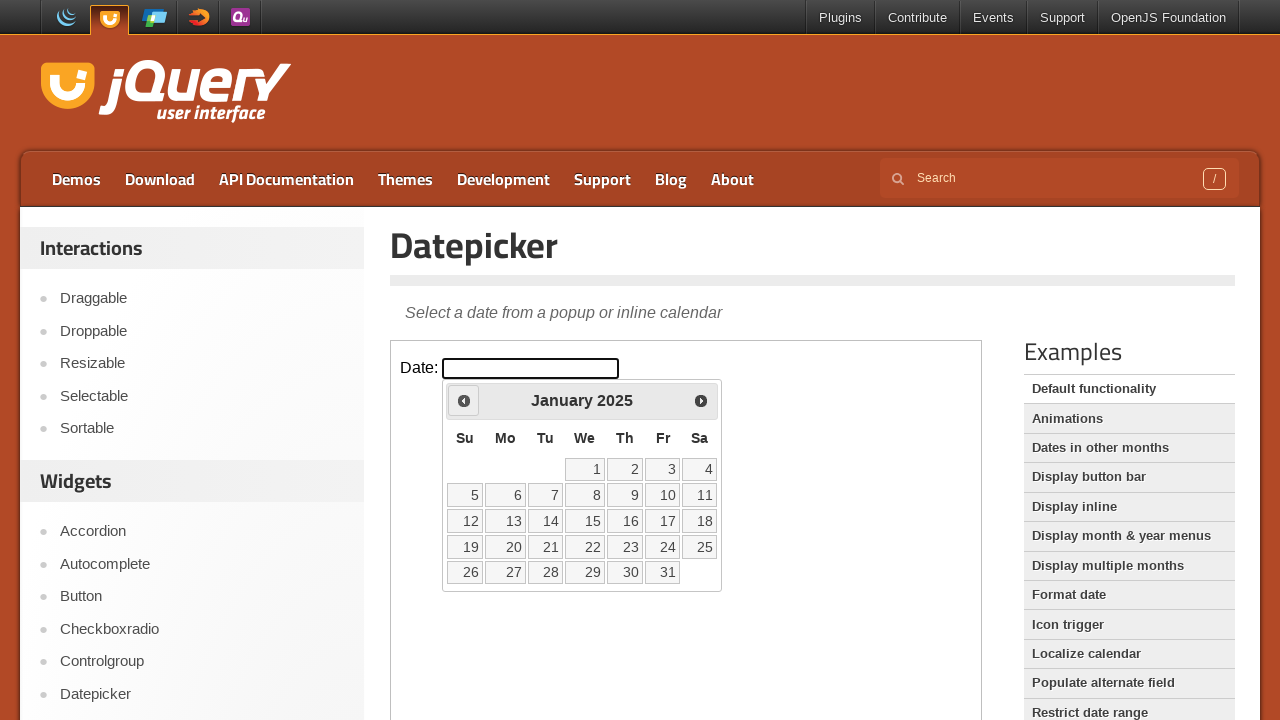

Retrieved current calendar month/year: January 2025
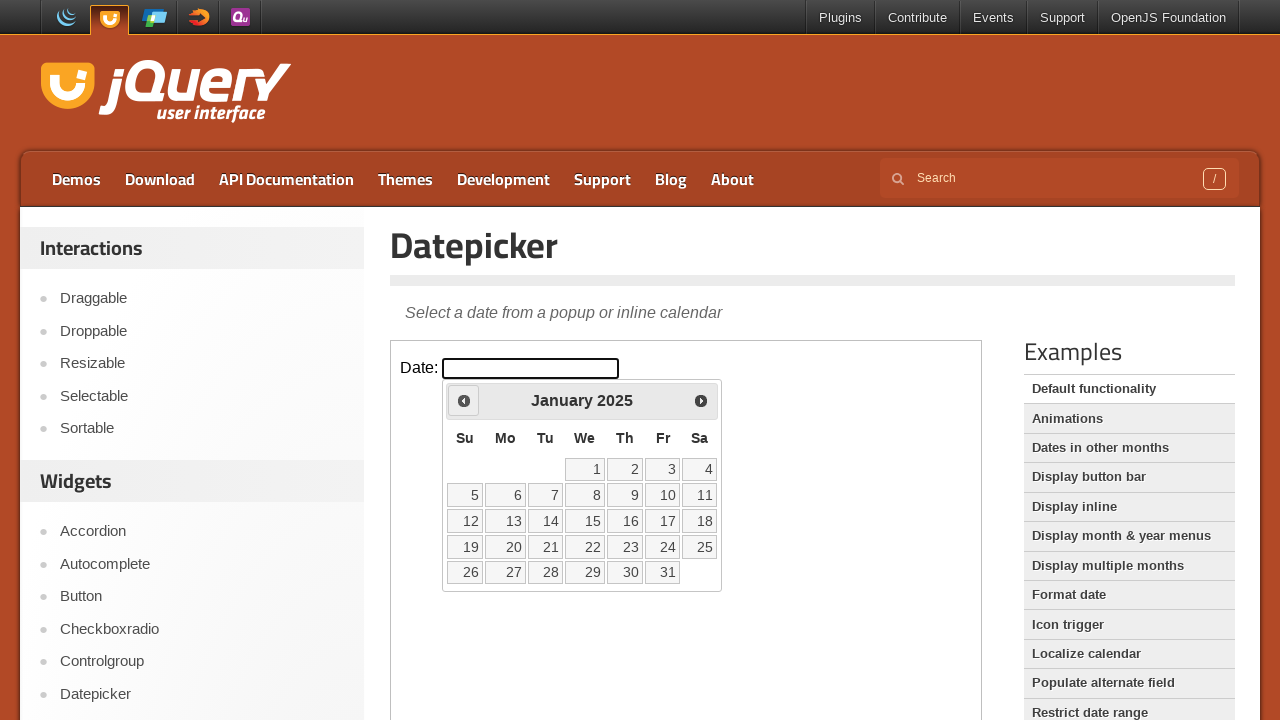

Navigated to previous month (currently at January 2025) at (464, 400) on iframe >> nth=0 >> internal:control=enter-frame >> #ui-datepicker-div .ui-datepi
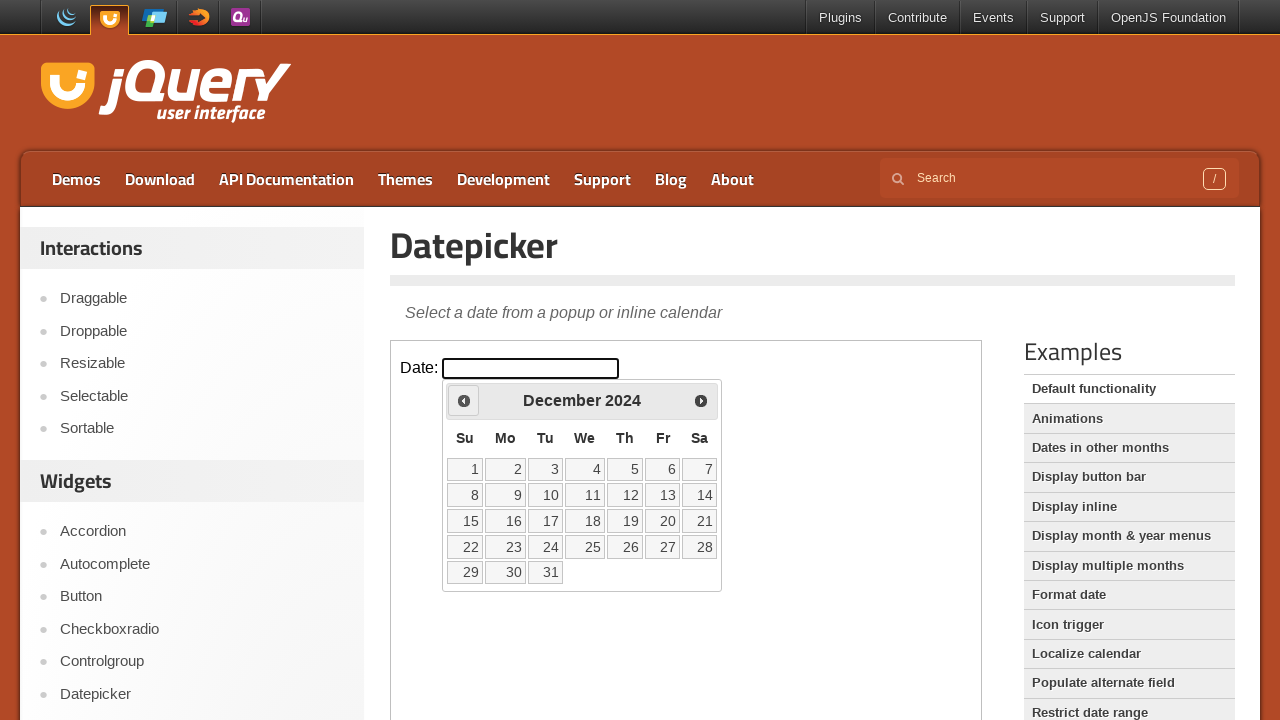

Retrieved current calendar month/year: December 2024
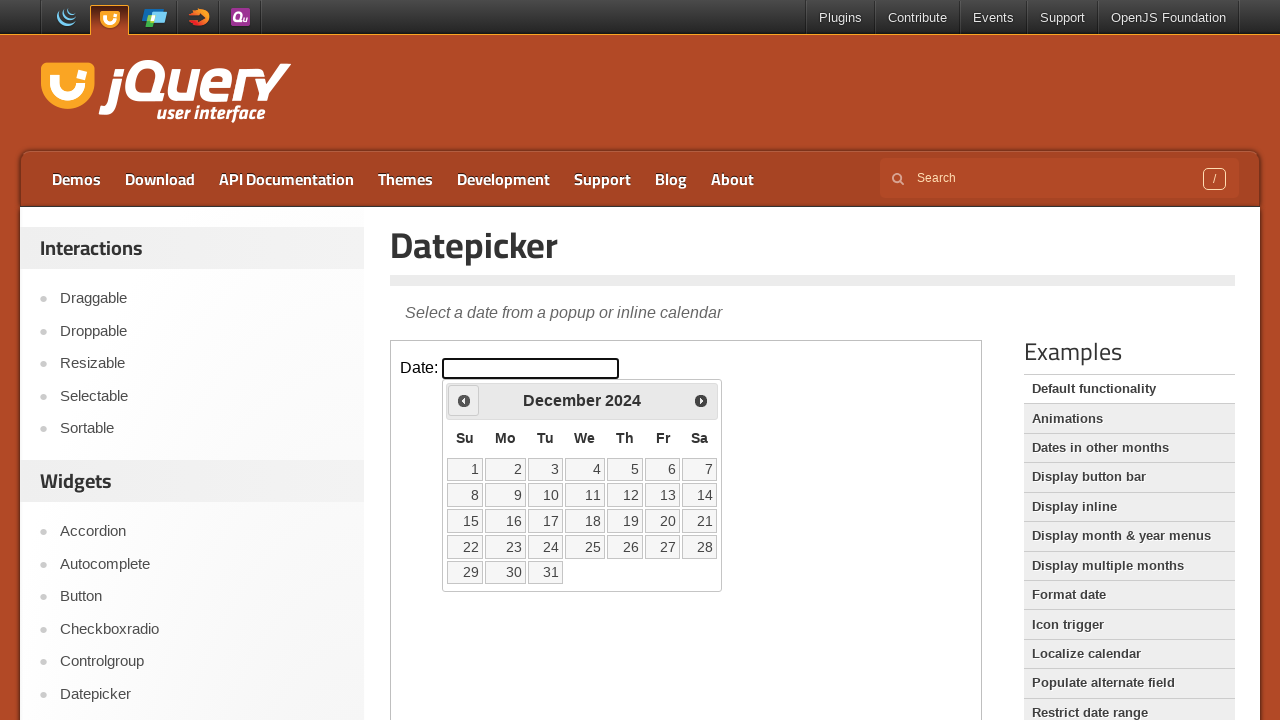

Navigated to previous month (currently at December 2024) at (464, 400) on iframe >> nth=0 >> internal:control=enter-frame >> #ui-datepicker-div .ui-datepi
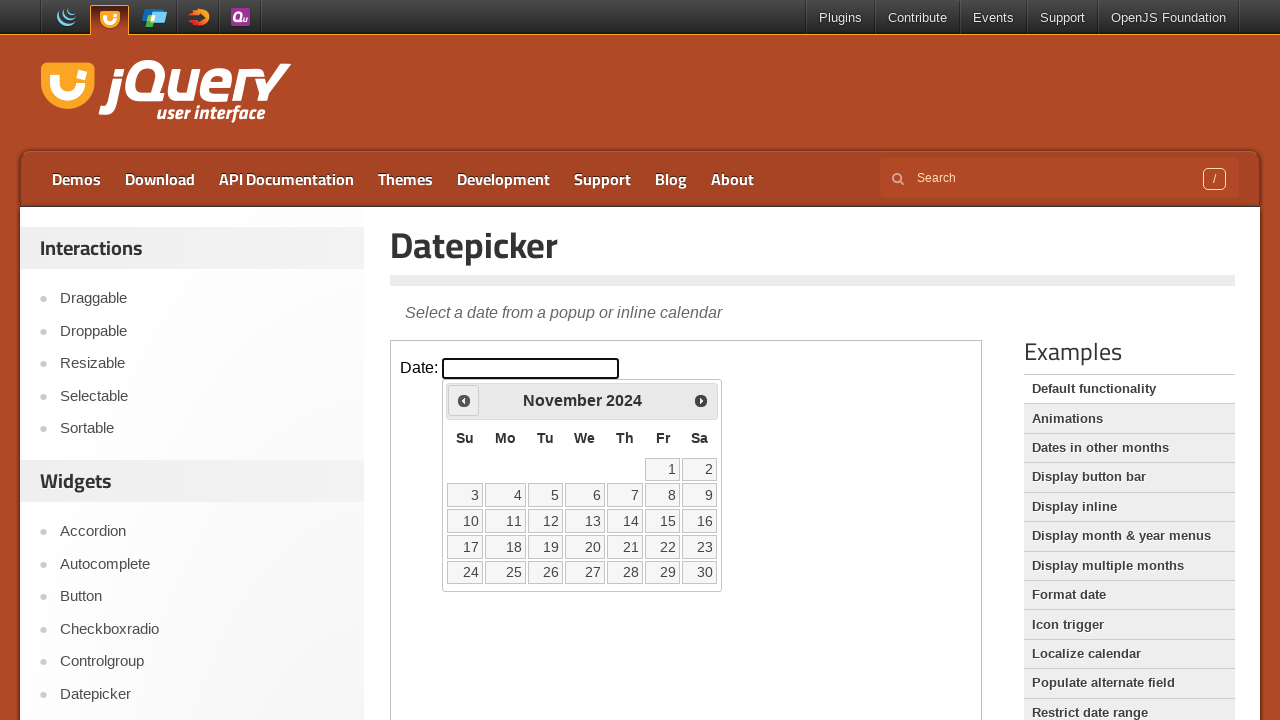

Retrieved current calendar month/year: November 2024
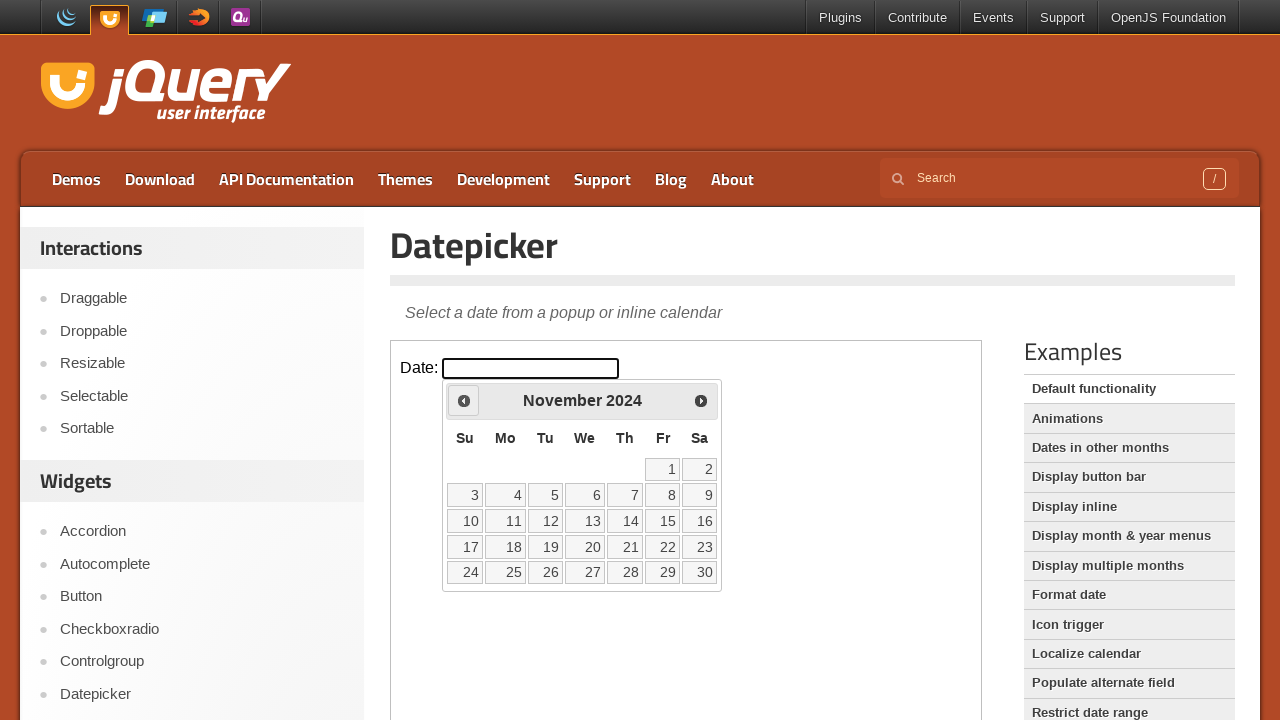

Navigated to previous month (currently at November 2024) at (464, 400) on iframe >> nth=0 >> internal:control=enter-frame >> #ui-datepicker-div .ui-datepi
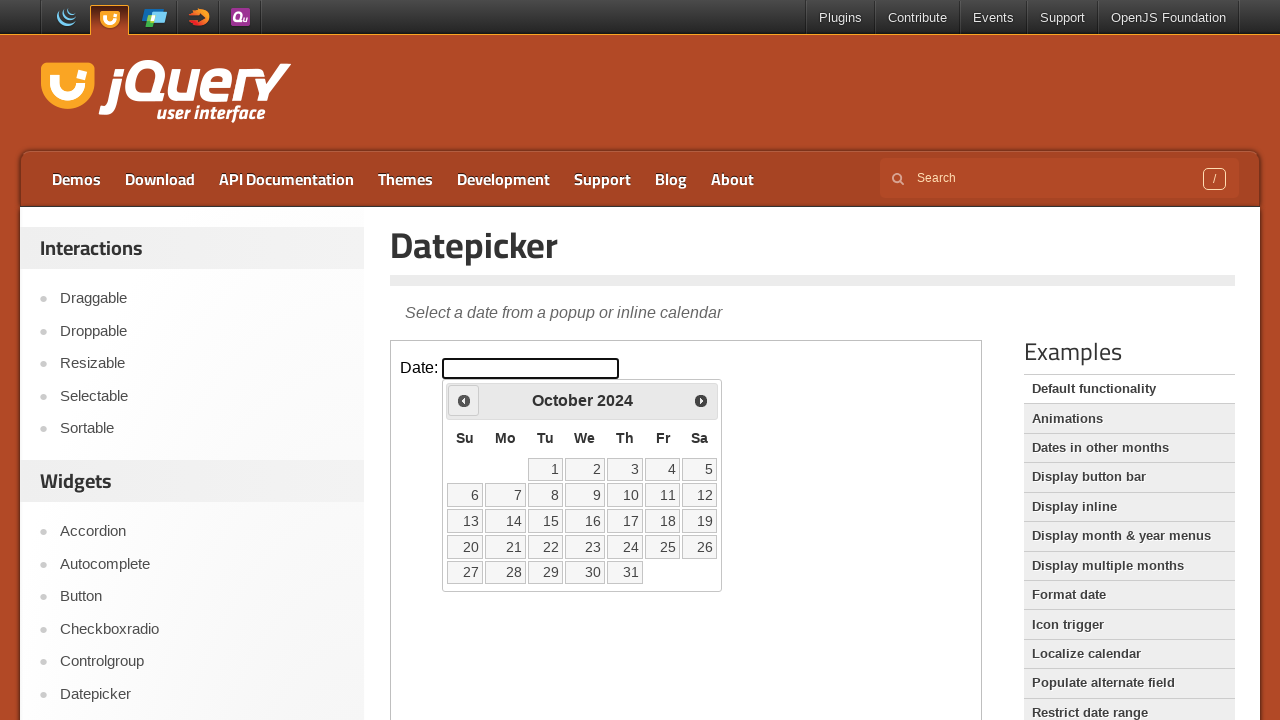

Retrieved current calendar month/year: October 2024
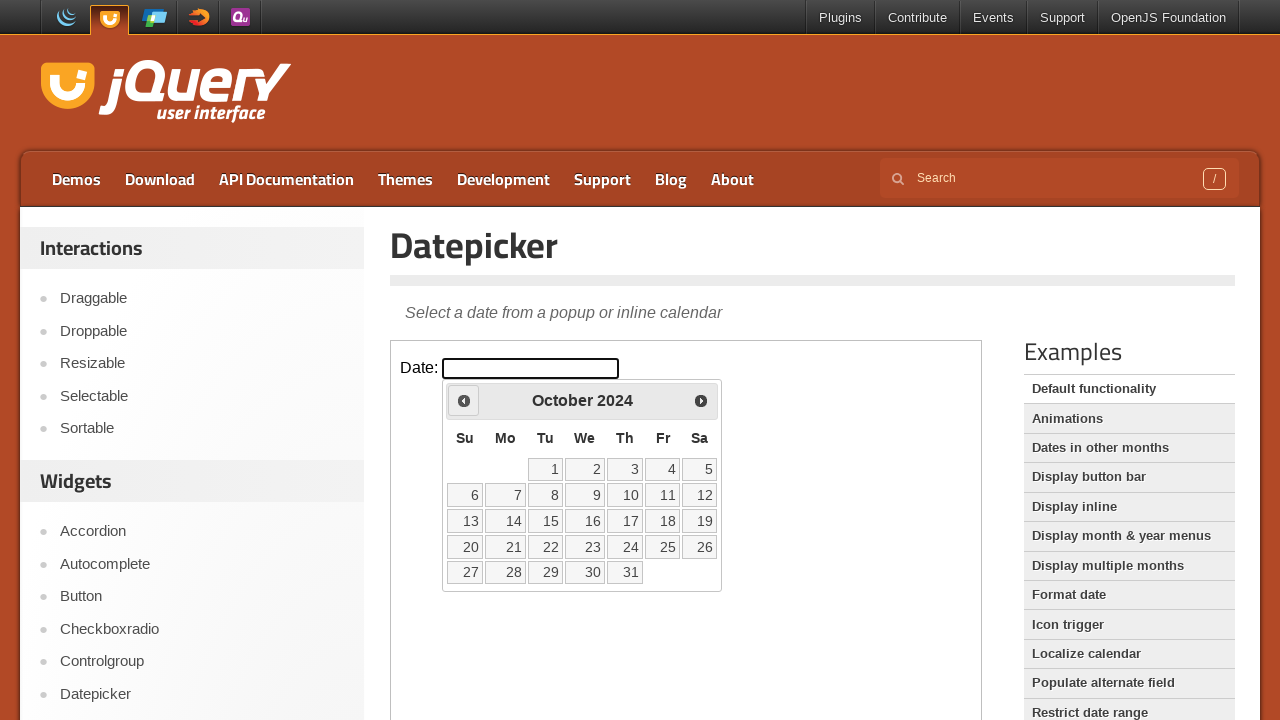

Navigated to previous month (currently at October 2024) at (464, 400) on iframe >> nth=0 >> internal:control=enter-frame >> #ui-datepicker-div .ui-datepi
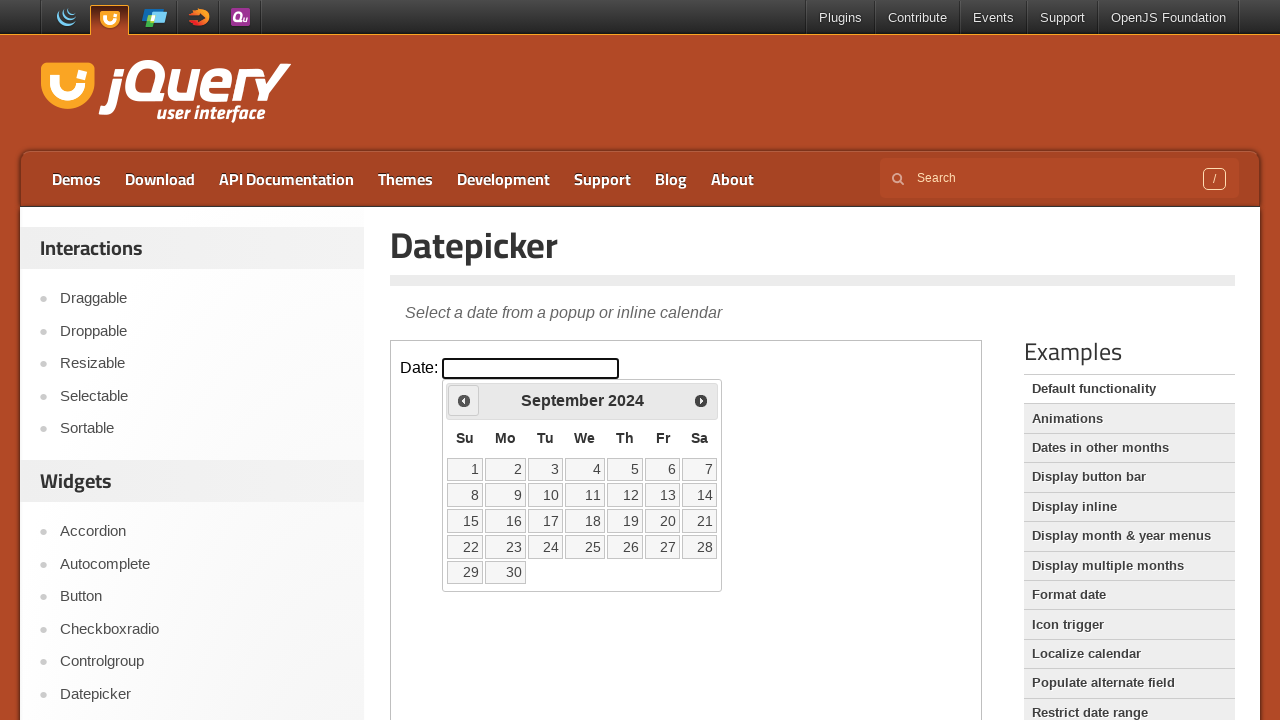

Retrieved current calendar month/year: September 2024
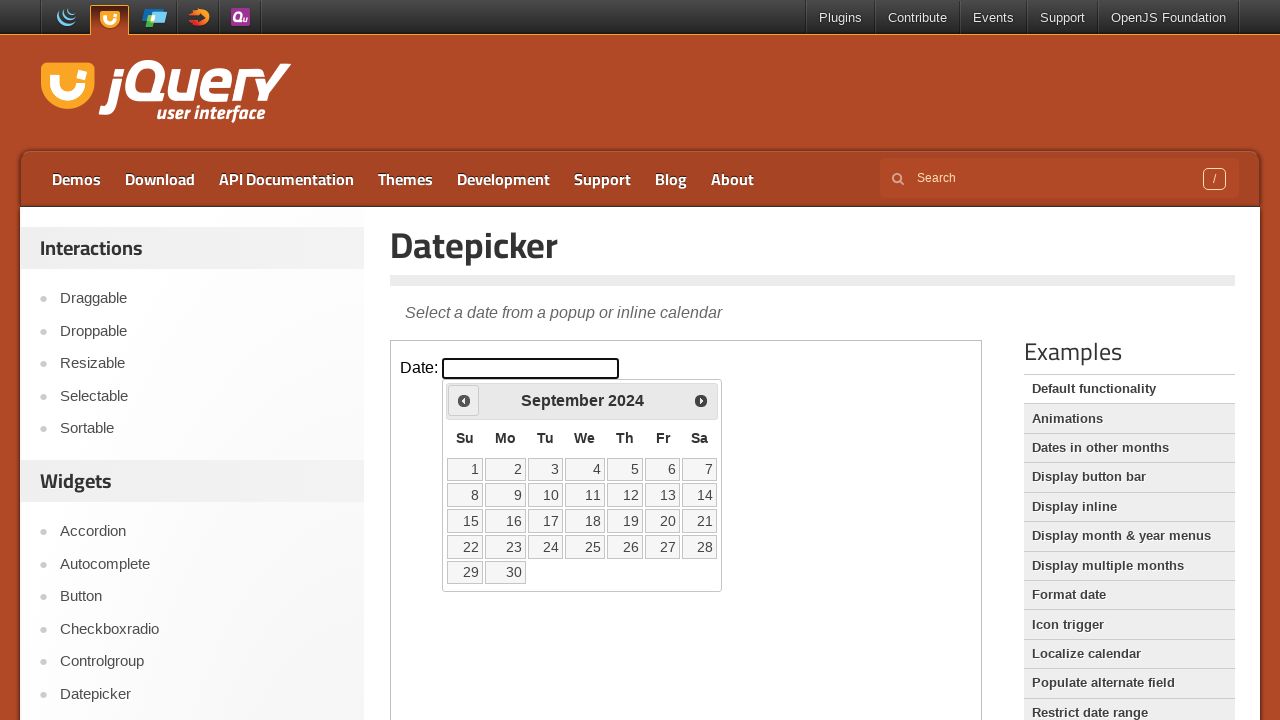

Navigated to previous month (currently at September 2024) at (464, 400) on iframe >> nth=0 >> internal:control=enter-frame >> #ui-datepicker-div .ui-datepi
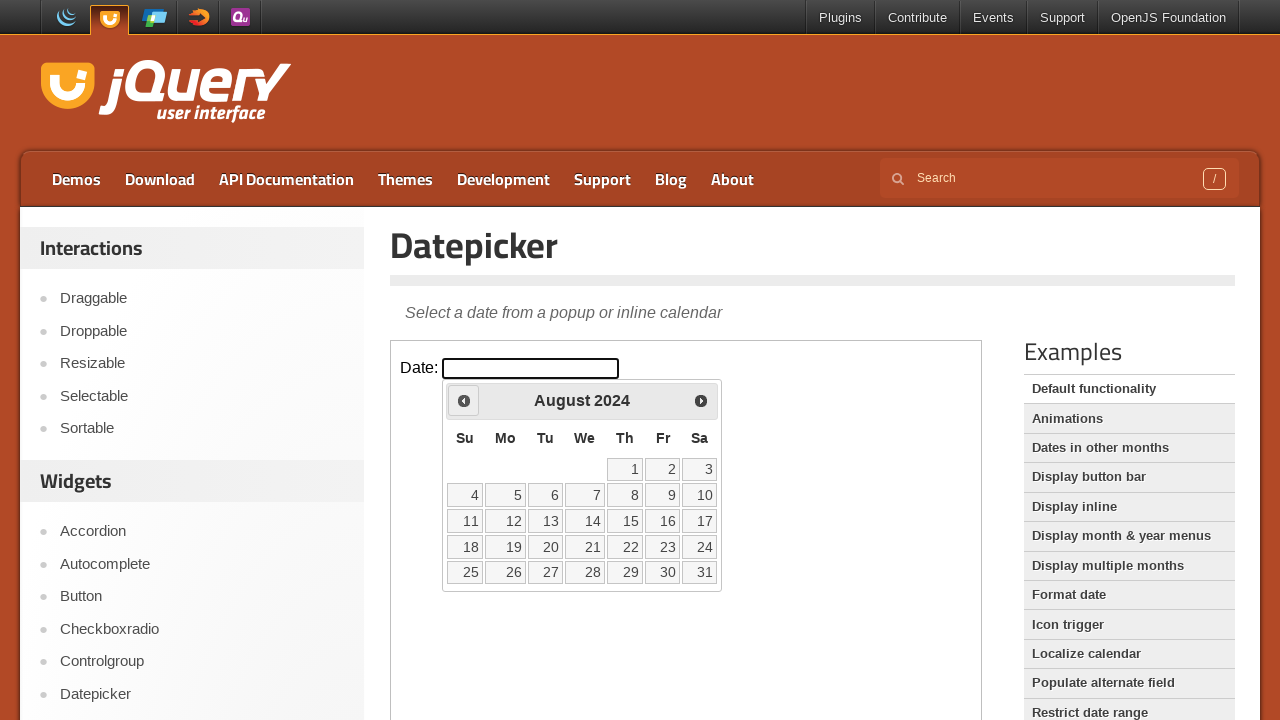

Retrieved current calendar month/year: August 2024
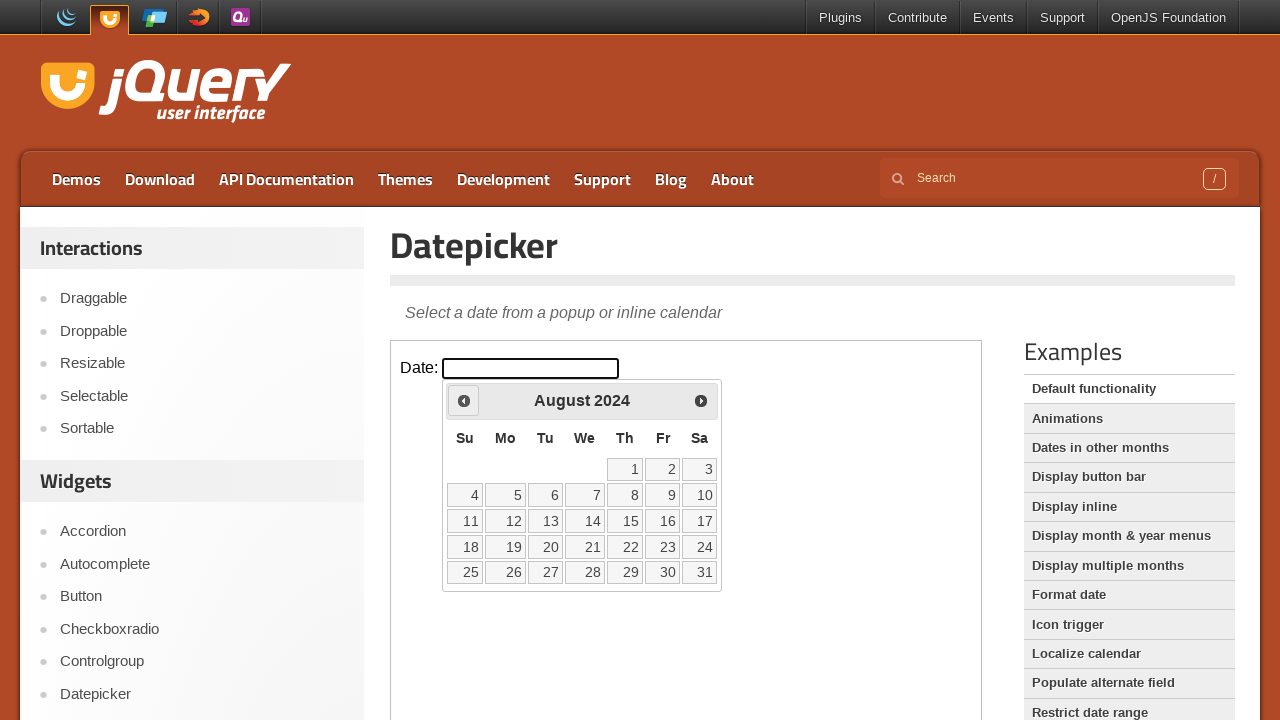

Navigated to previous month (currently at August 2024) at (464, 400) on iframe >> nth=0 >> internal:control=enter-frame >> #ui-datepicker-div .ui-datepi
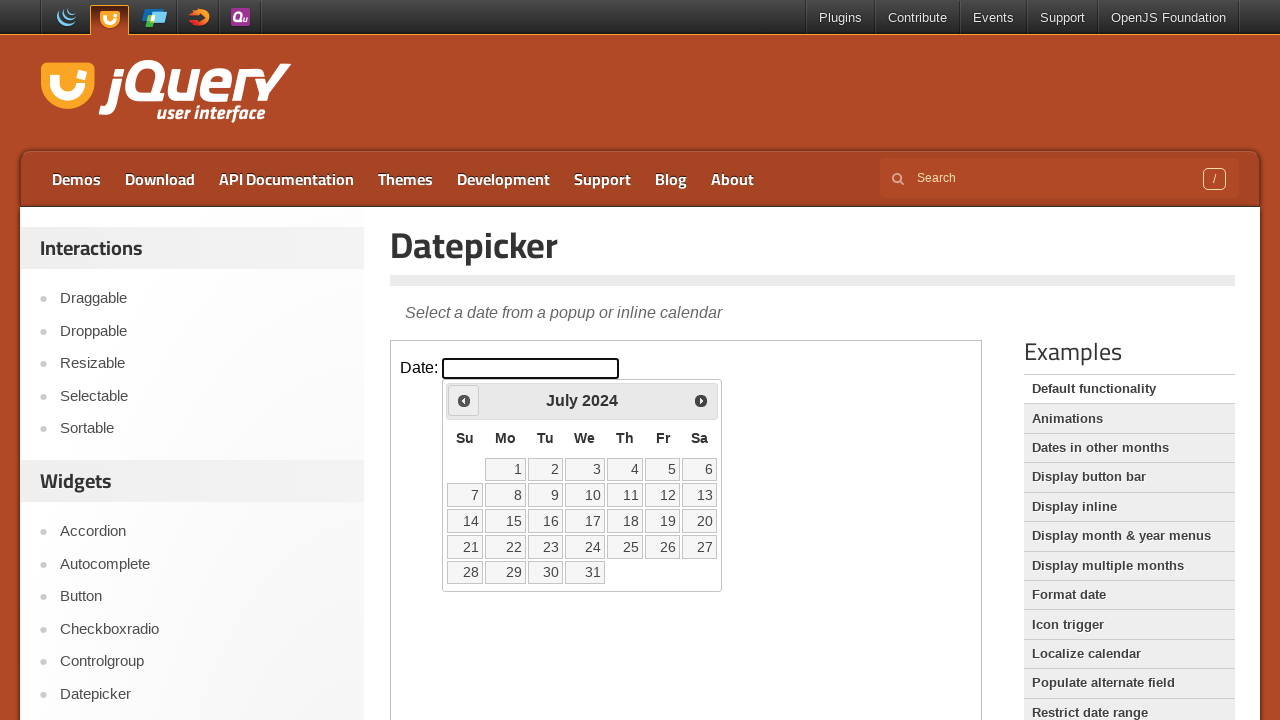

Retrieved current calendar month/year: July 2024
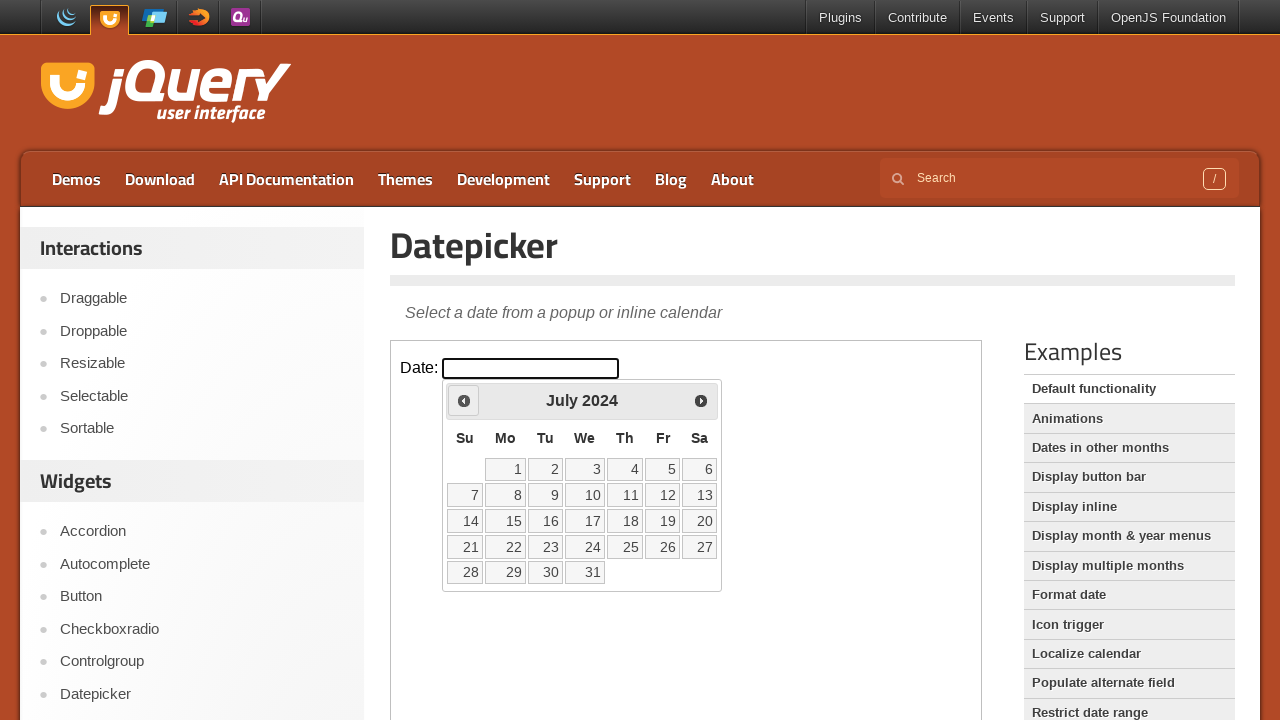

Navigated to previous month (currently at July 2024) at (464, 400) on iframe >> nth=0 >> internal:control=enter-frame >> #ui-datepicker-div .ui-datepi
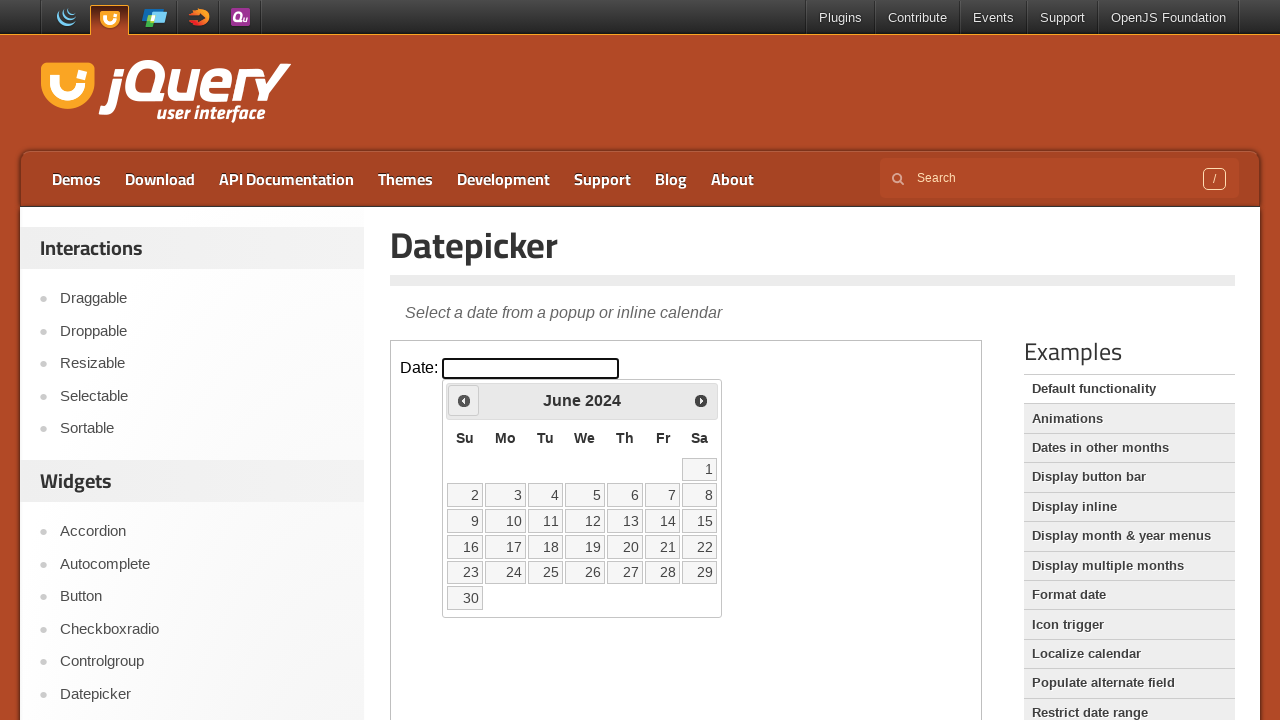

Retrieved current calendar month/year: June 2024
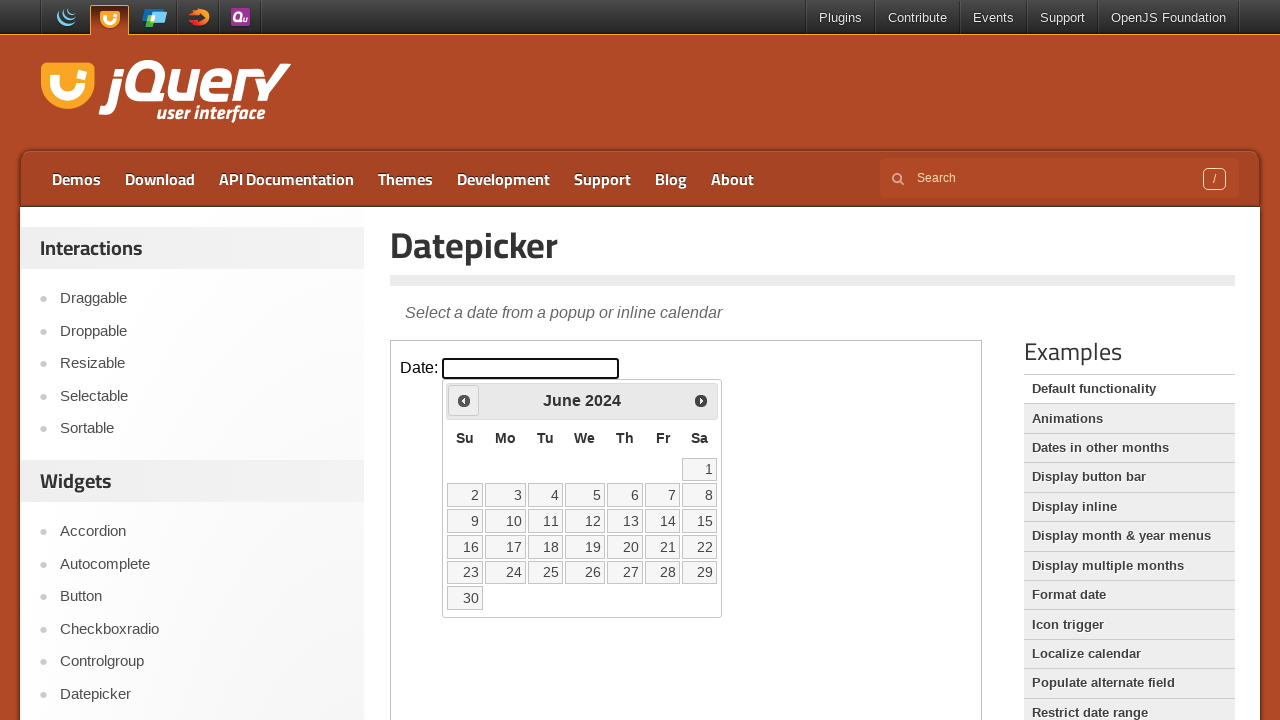

Navigated to previous month (currently at June 2024) at (464, 400) on iframe >> nth=0 >> internal:control=enter-frame >> #ui-datepicker-div .ui-datepi
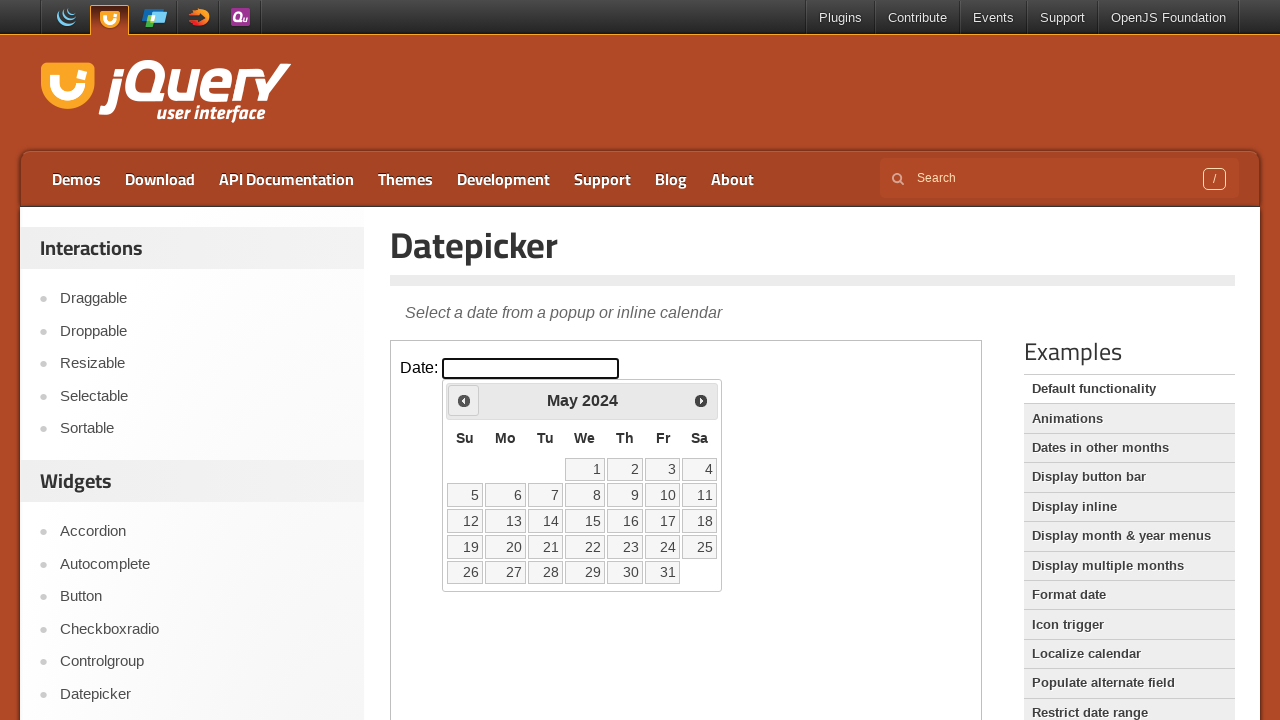

Retrieved current calendar month/year: May 2024
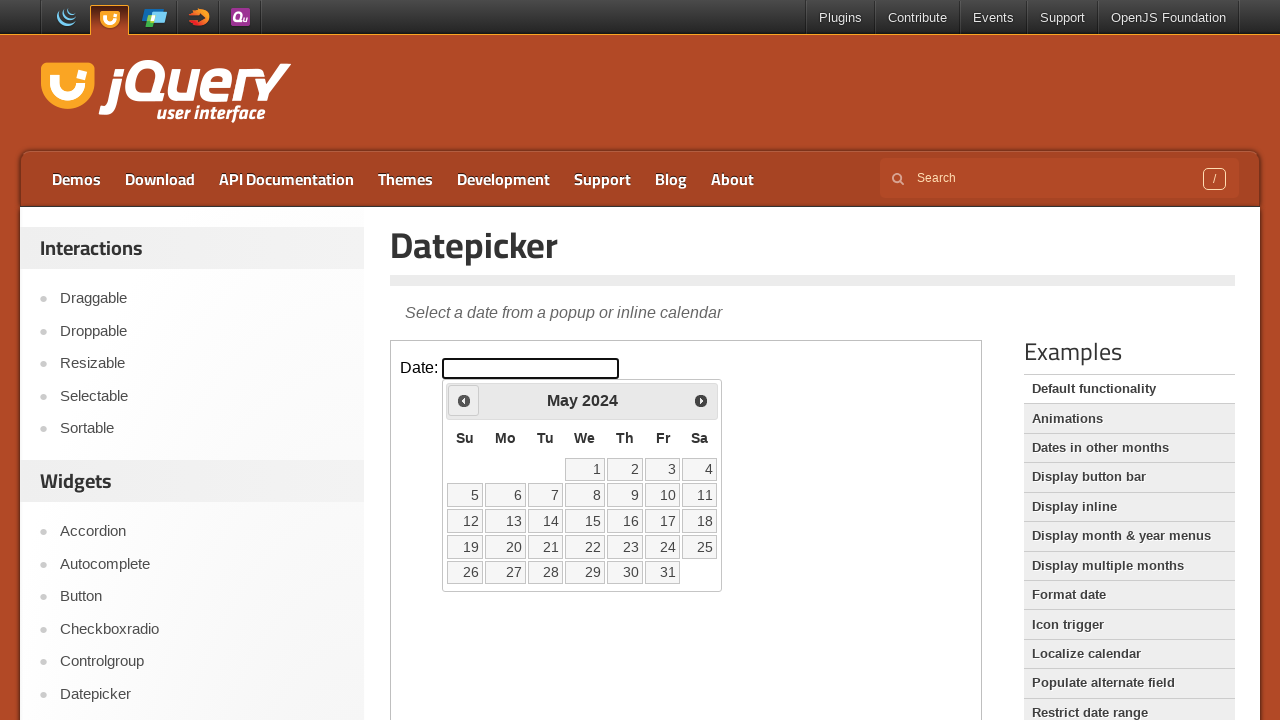

Navigated to previous month (currently at May 2024) at (464, 400) on iframe >> nth=0 >> internal:control=enter-frame >> #ui-datepicker-div .ui-datepi
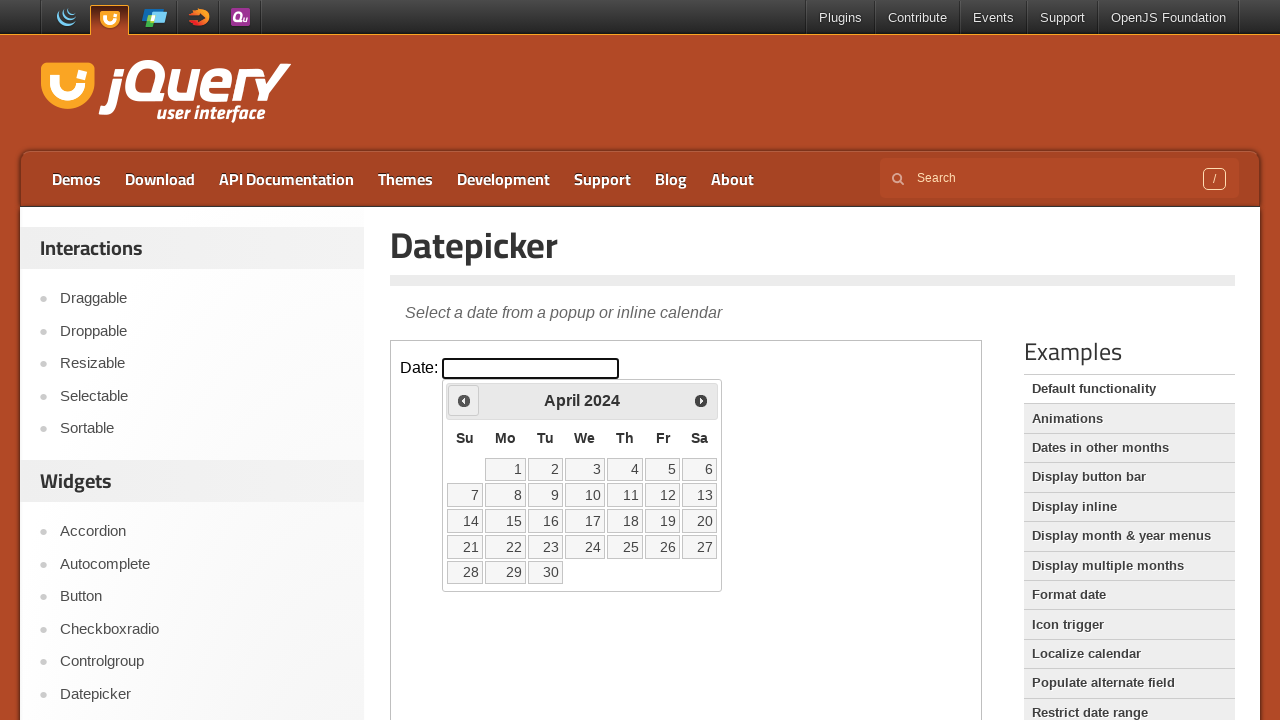

Retrieved current calendar month/year: April 2024
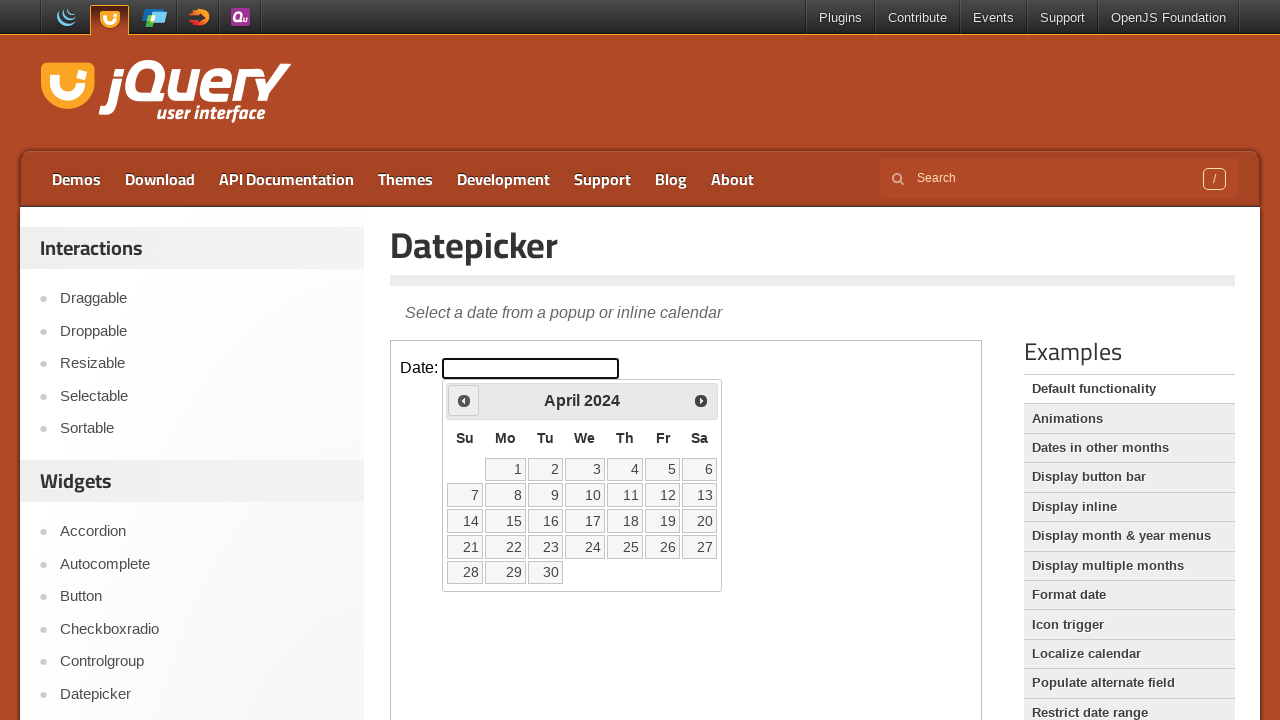

Navigated to previous month (currently at April 2024) at (464, 400) on iframe >> nth=0 >> internal:control=enter-frame >> #ui-datepicker-div .ui-datepi
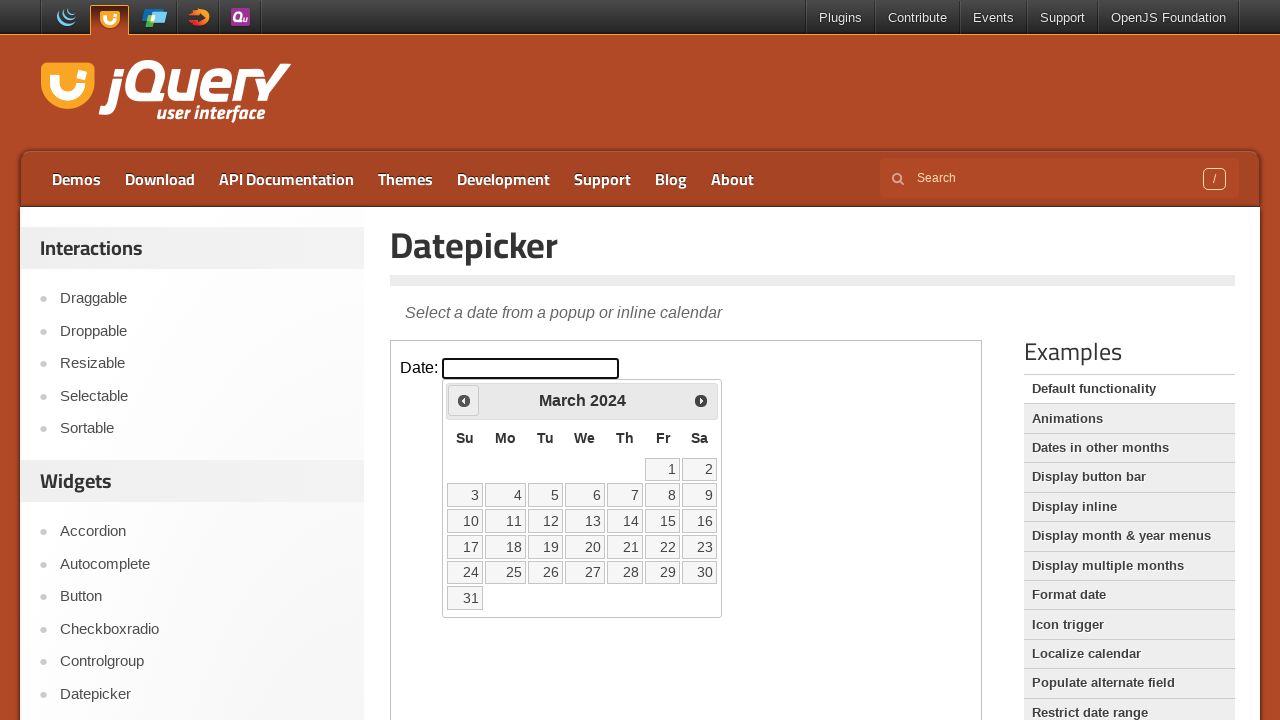

Retrieved current calendar month/year: March 2024
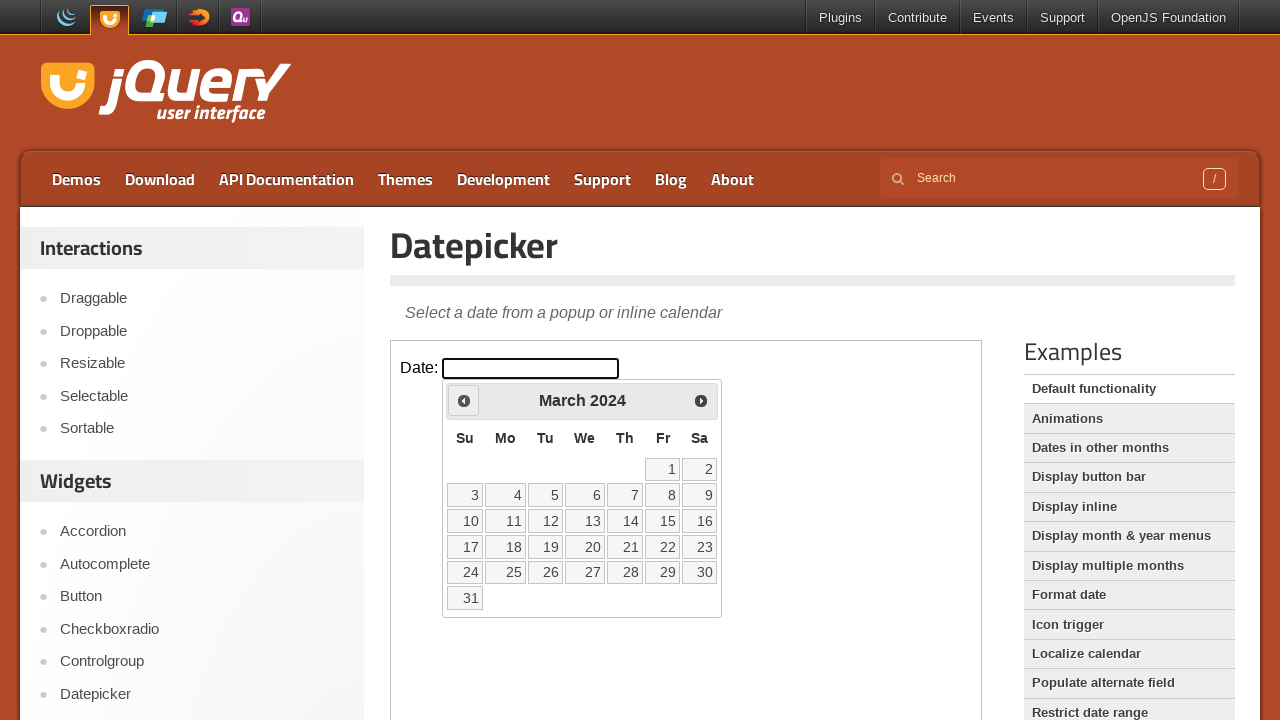

Navigated to previous month (currently at March 2024) at (464, 400) on iframe >> nth=0 >> internal:control=enter-frame >> #ui-datepicker-div .ui-datepi
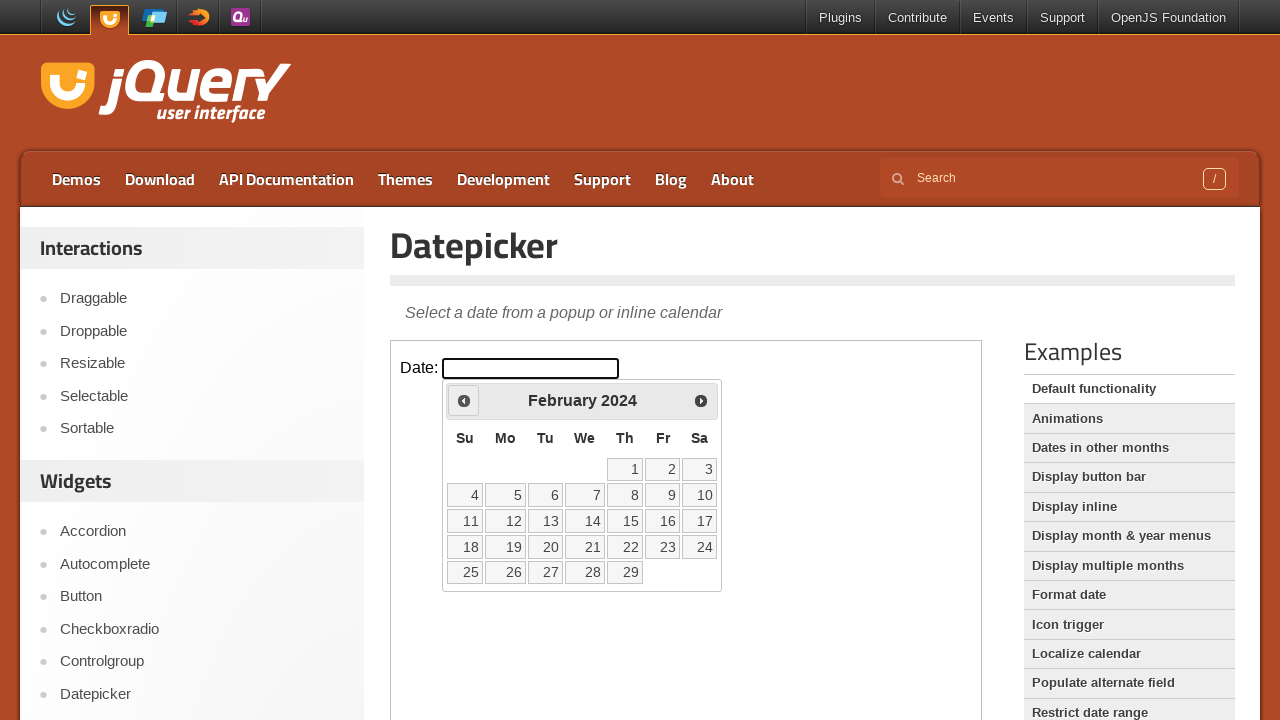

Retrieved current calendar month/year: February 2024
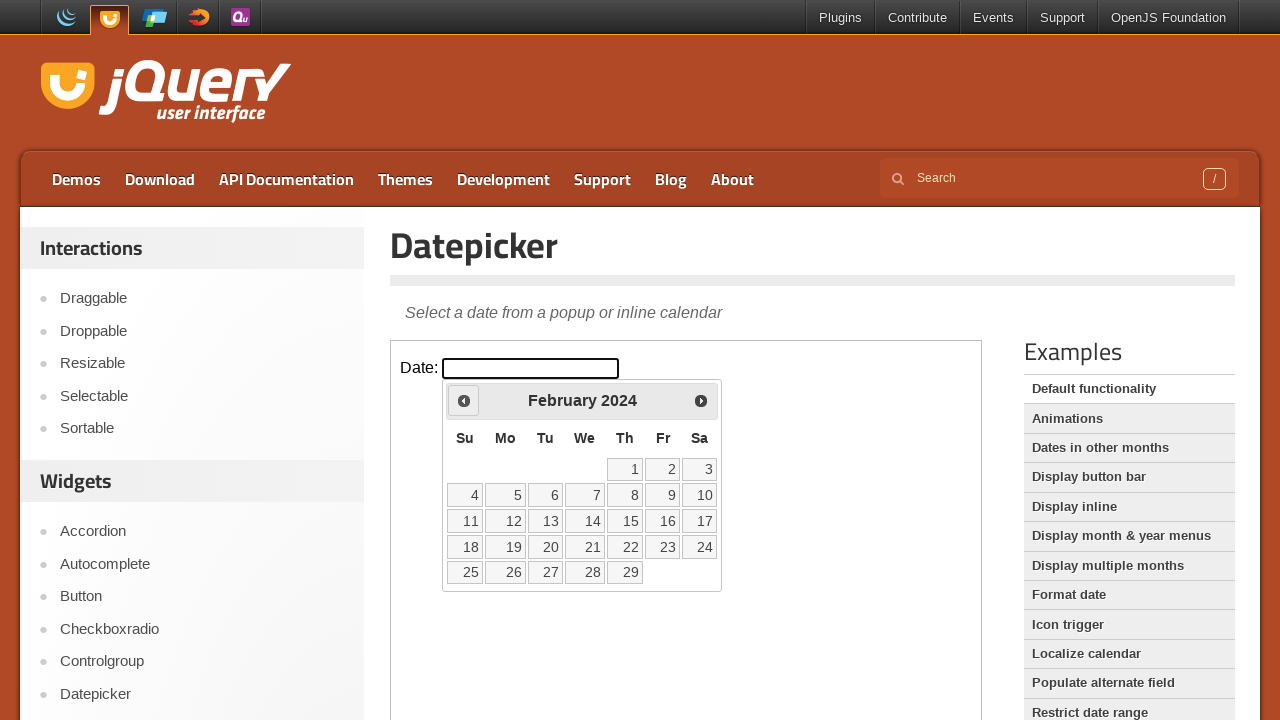

Navigated to previous month (currently at February 2024) at (464, 400) on iframe >> nth=0 >> internal:control=enter-frame >> #ui-datepicker-div .ui-datepi
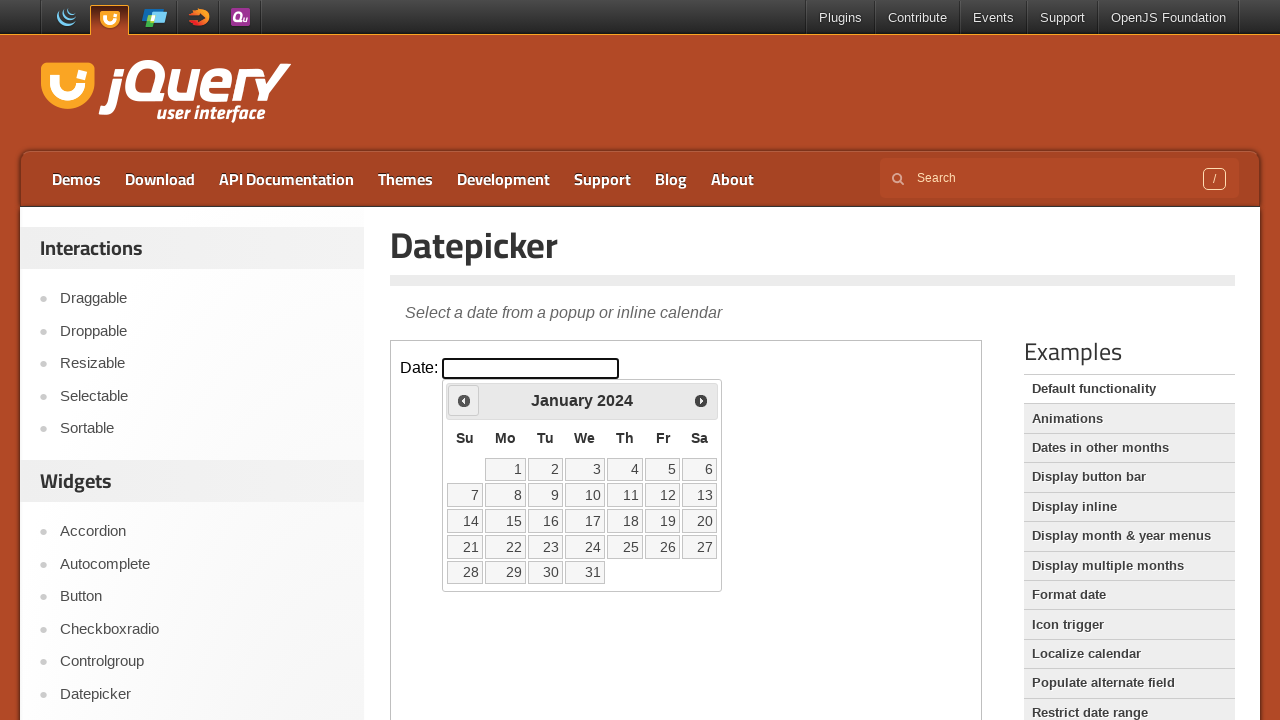

Retrieved current calendar month/year: January 2024
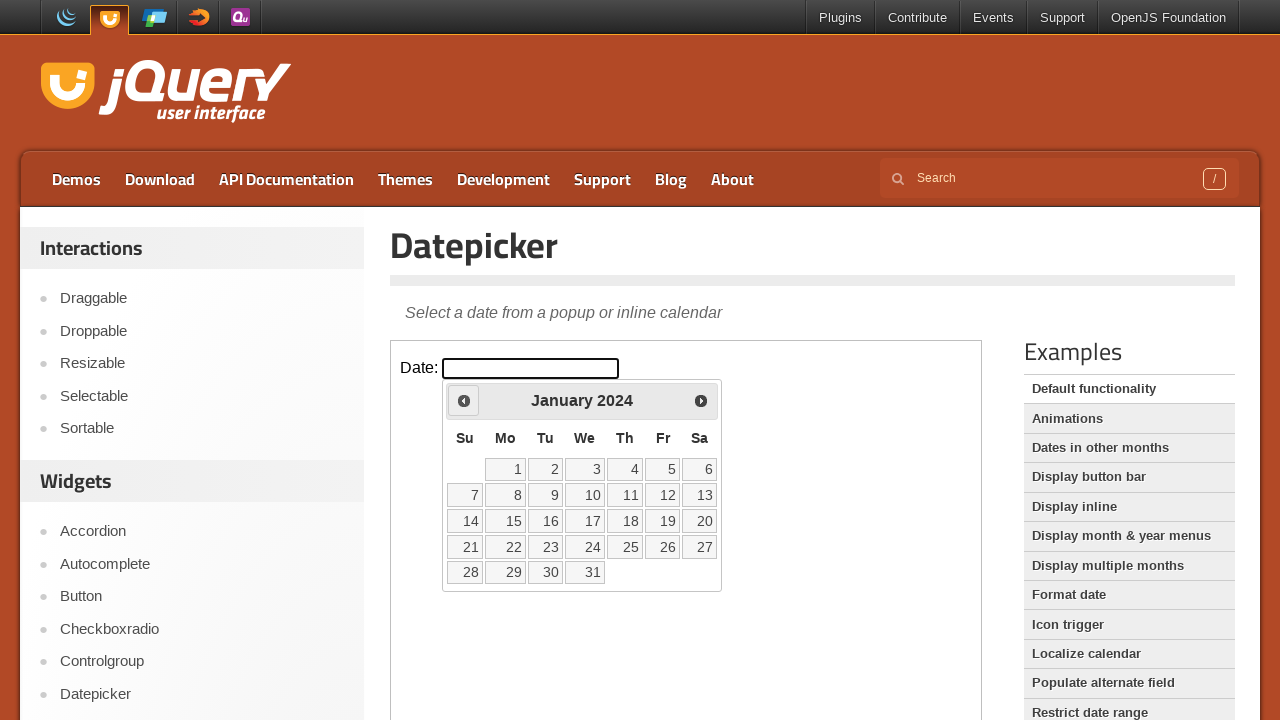

Navigated to previous month (currently at January 2024) at (464, 400) on iframe >> nth=0 >> internal:control=enter-frame >> #ui-datepicker-div .ui-datepi
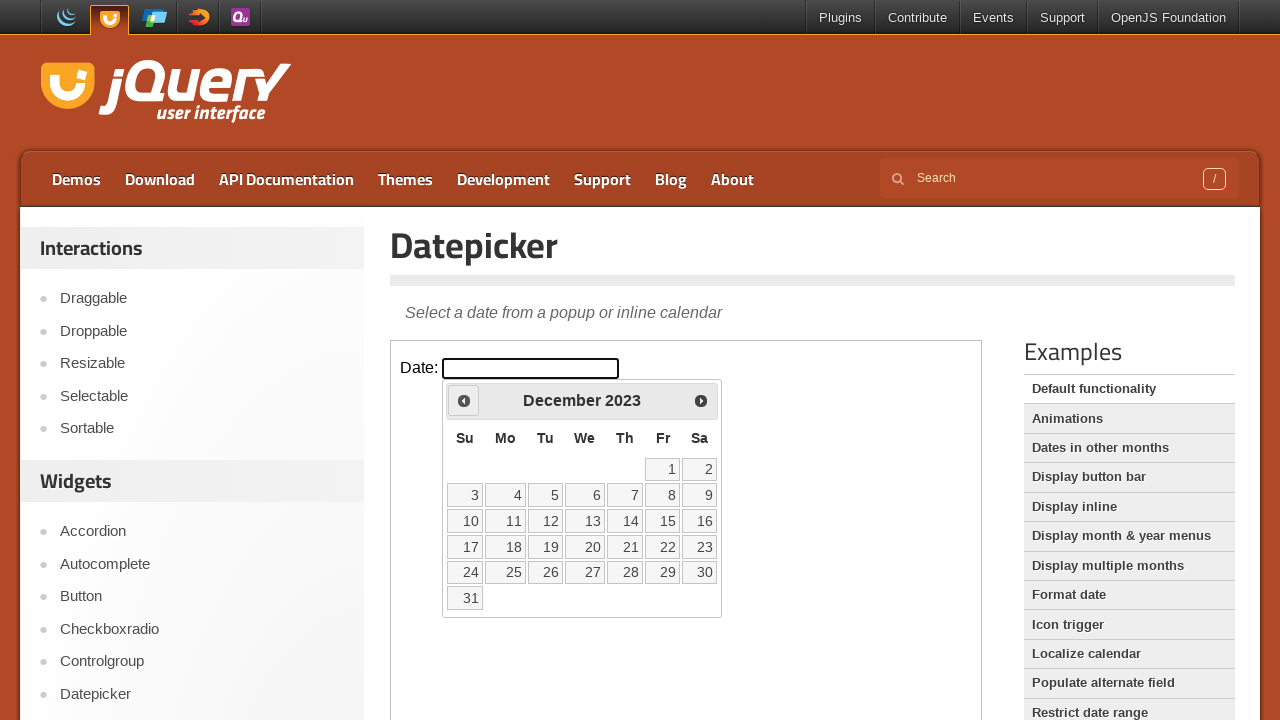

Retrieved current calendar month/year: December 2023
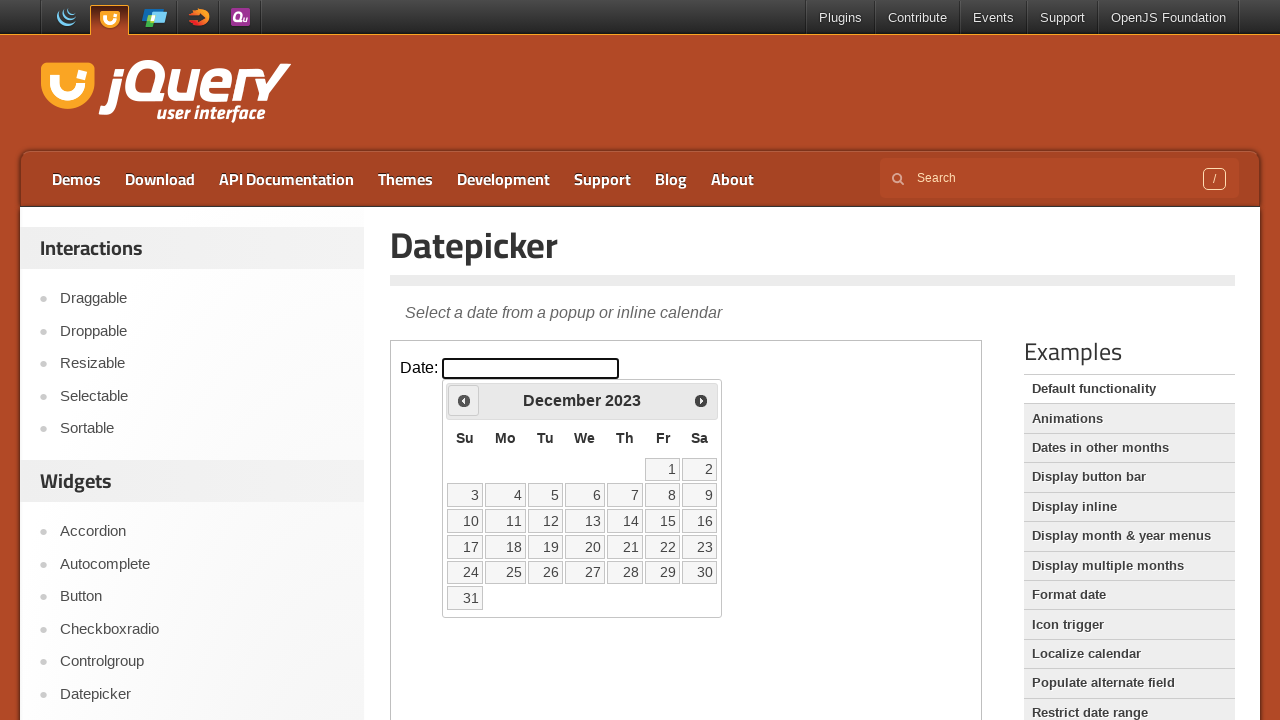

Navigated to previous month (currently at December 2023) at (464, 400) on iframe >> nth=0 >> internal:control=enter-frame >> #ui-datepicker-div .ui-datepi
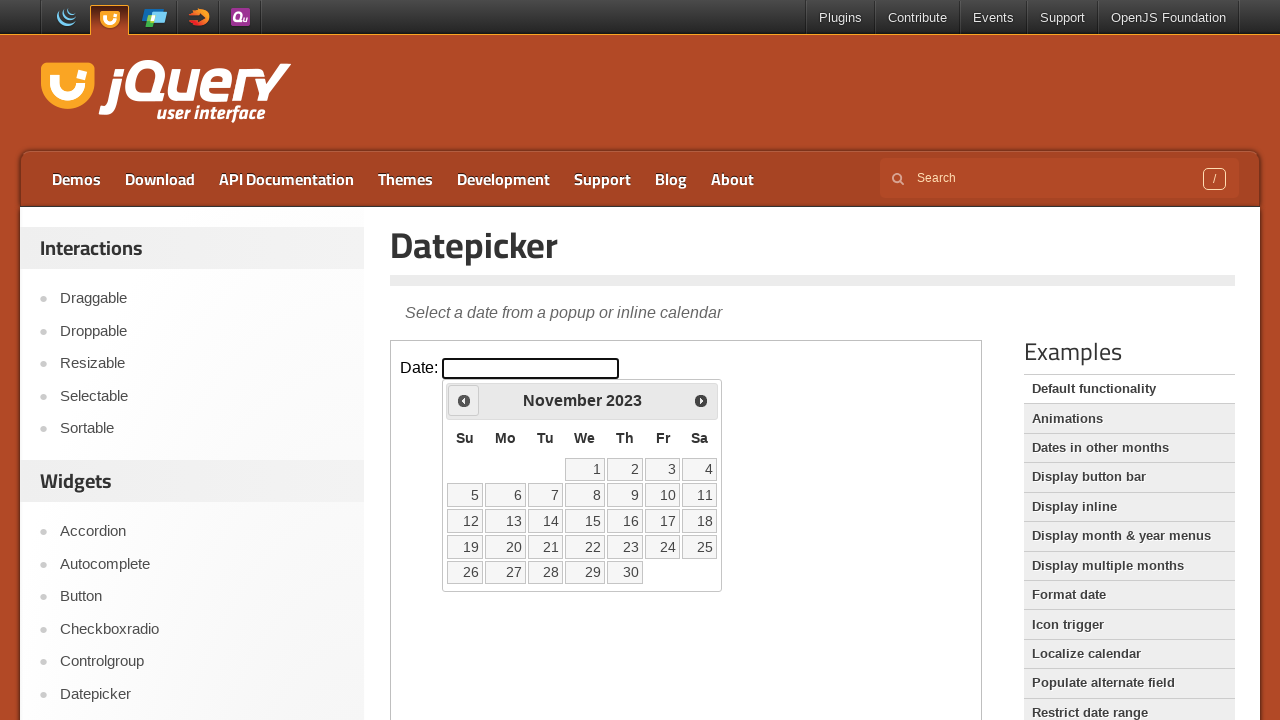

Retrieved current calendar month/year: November 2023
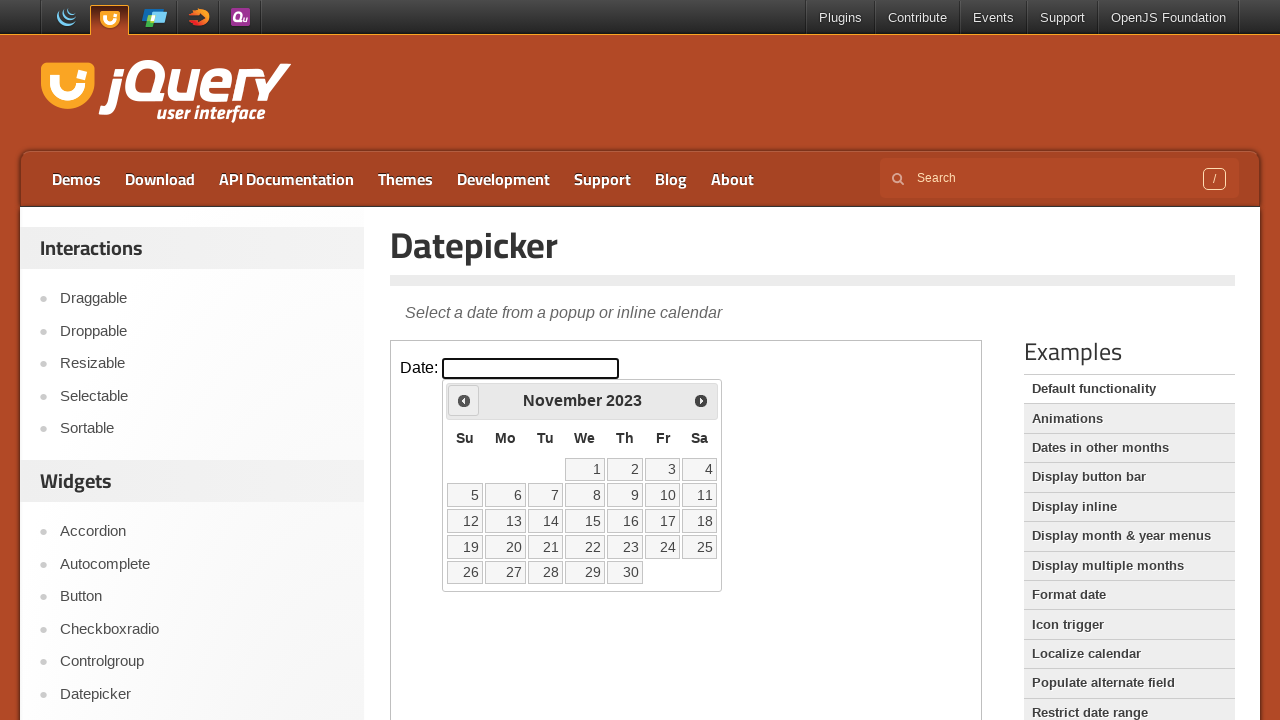

Navigated to previous month (currently at November 2023) at (464, 400) on iframe >> nth=0 >> internal:control=enter-frame >> #ui-datepicker-div .ui-datepi
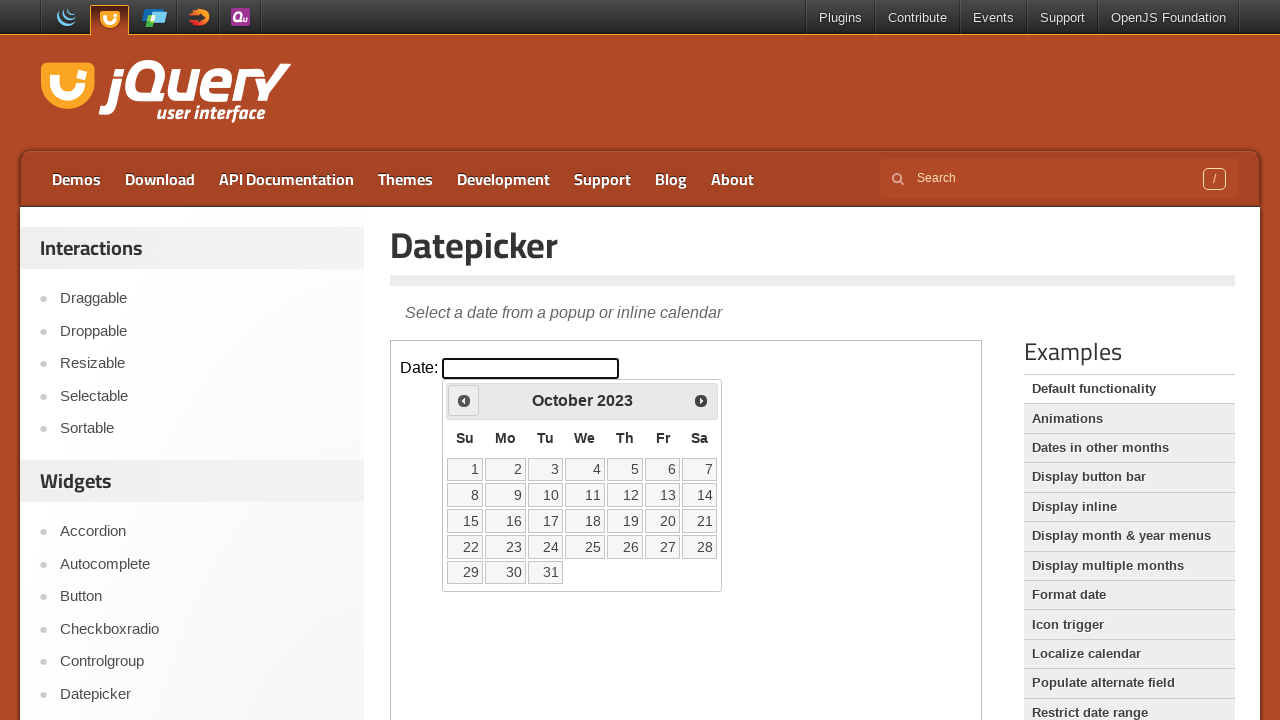

Retrieved current calendar month/year: October 2023
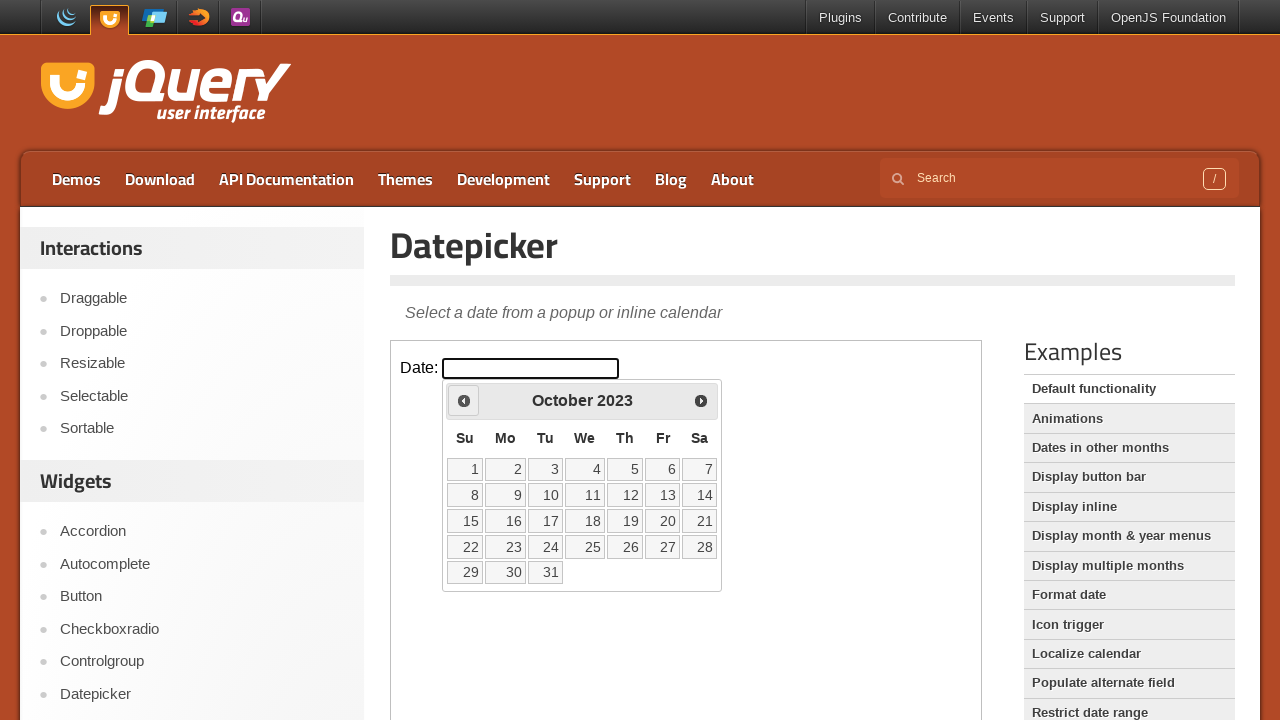

Navigated to previous month (currently at October 2023) at (464, 400) on iframe >> nth=0 >> internal:control=enter-frame >> #ui-datepicker-div .ui-datepi
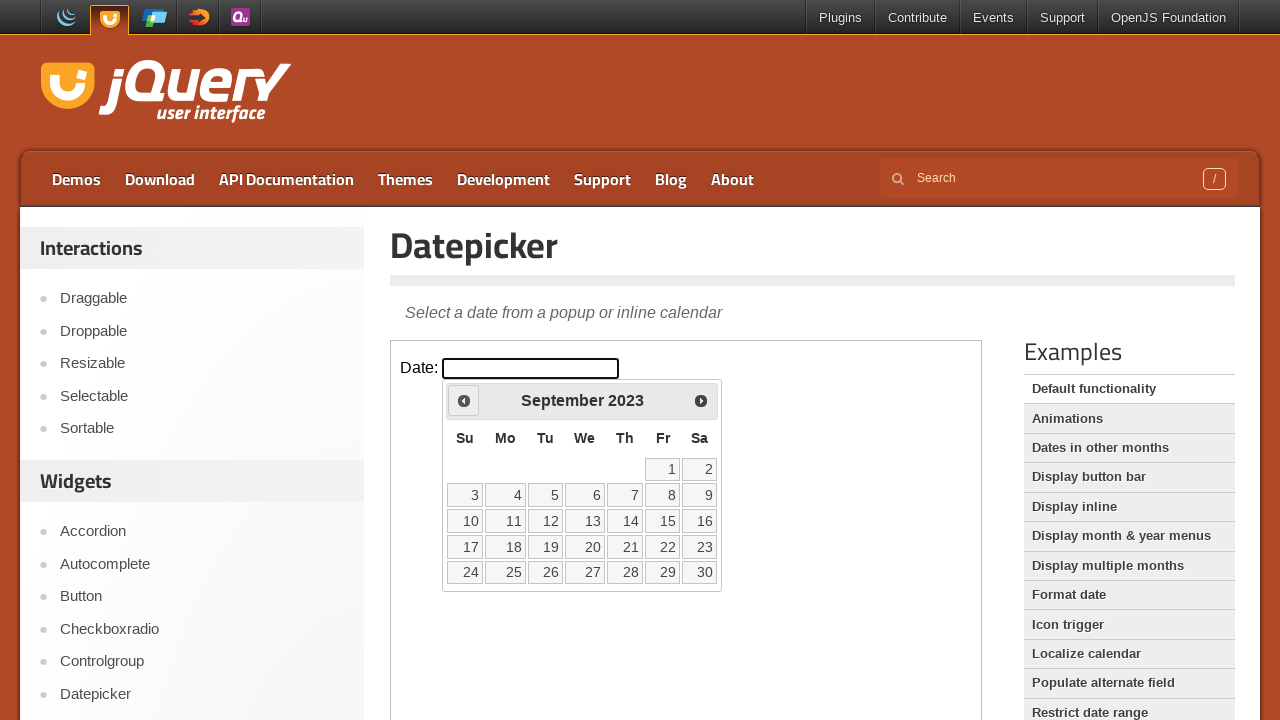

Retrieved current calendar month/year: September 2023
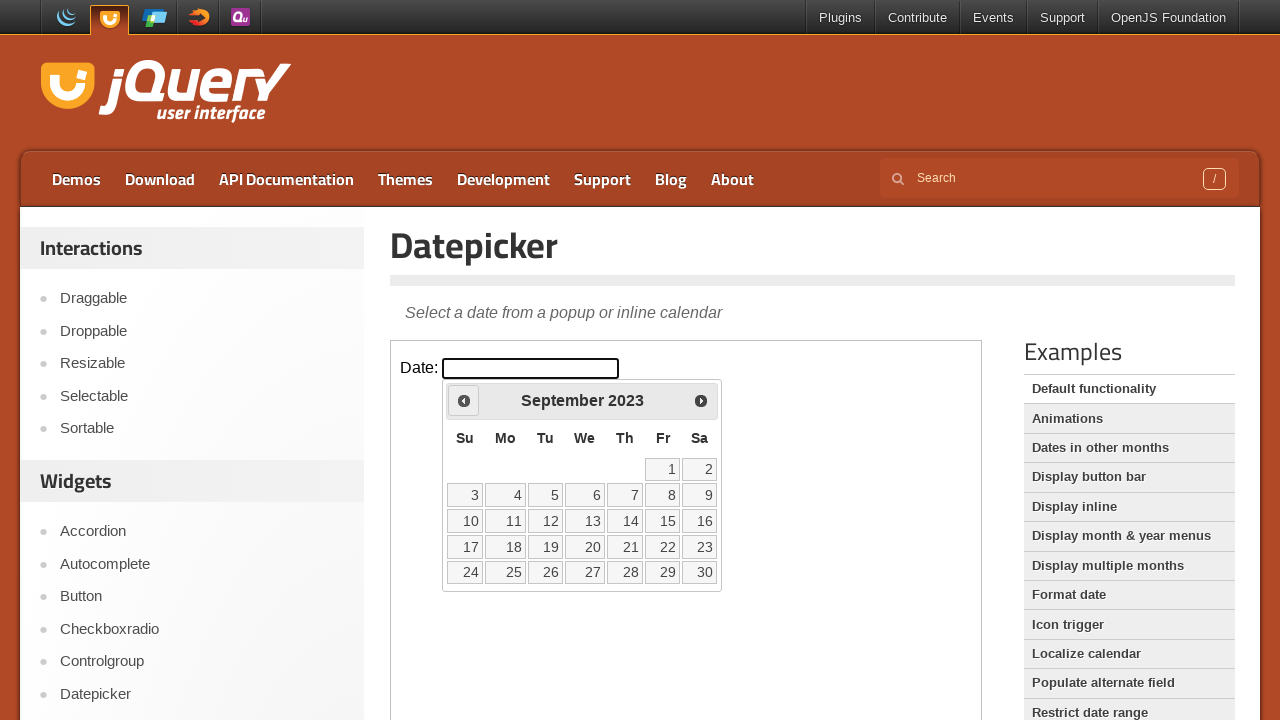

Navigated to previous month (currently at September 2023) at (464, 400) on iframe >> nth=0 >> internal:control=enter-frame >> #ui-datepicker-div .ui-datepi
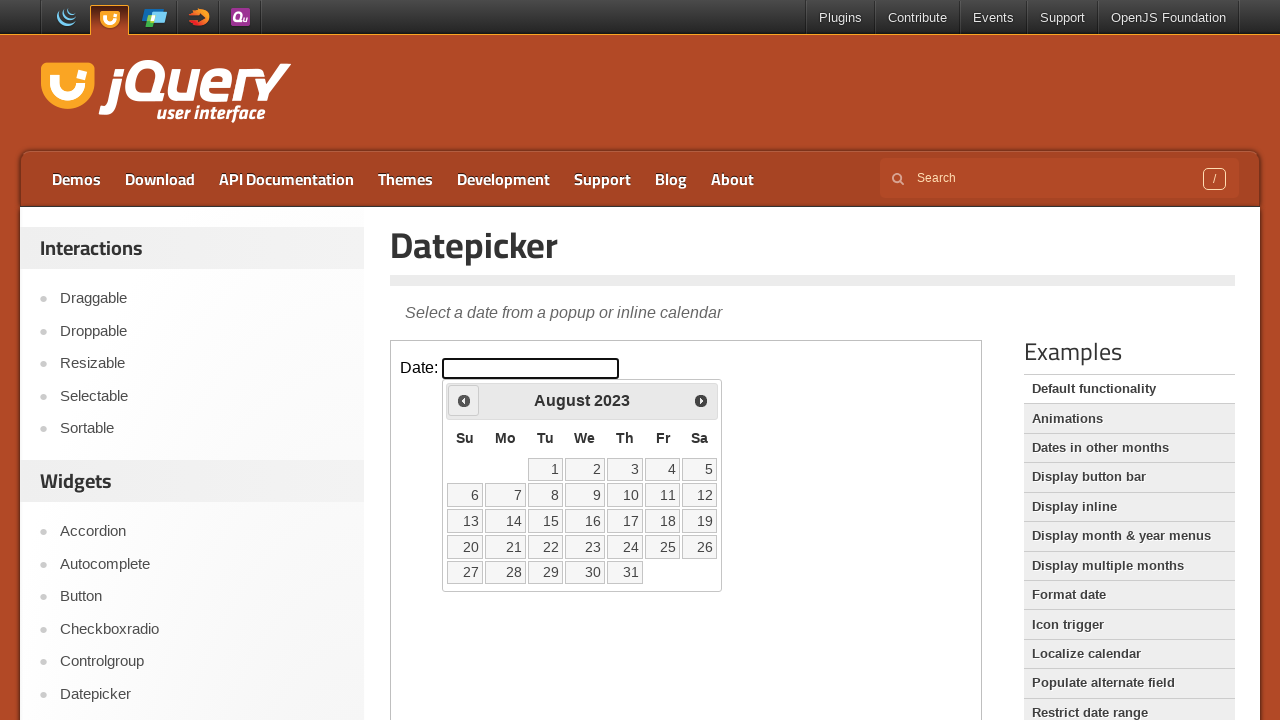

Retrieved current calendar month/year: August 2023
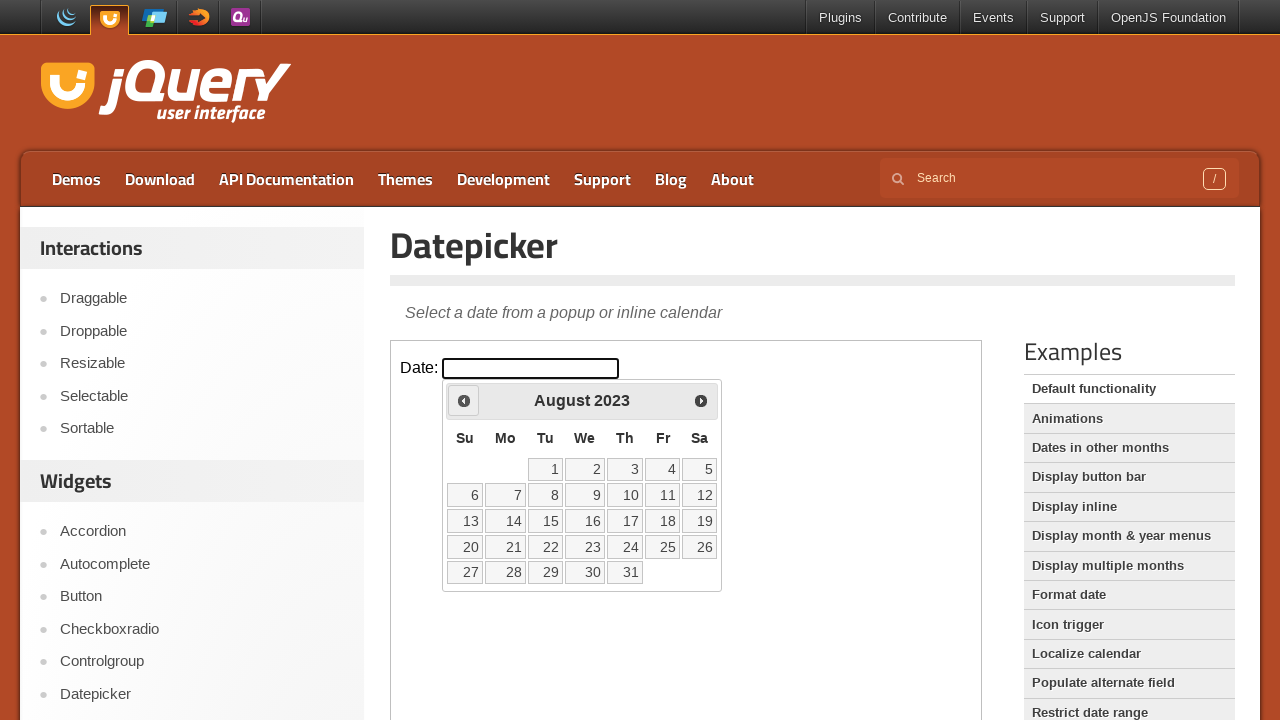

Navigated to previous month (currently at August 2023) at (464, 400) on iframe >> nth=0 >> internal:control=enter-frame >> #ui-datepicker-div .ui-datepi
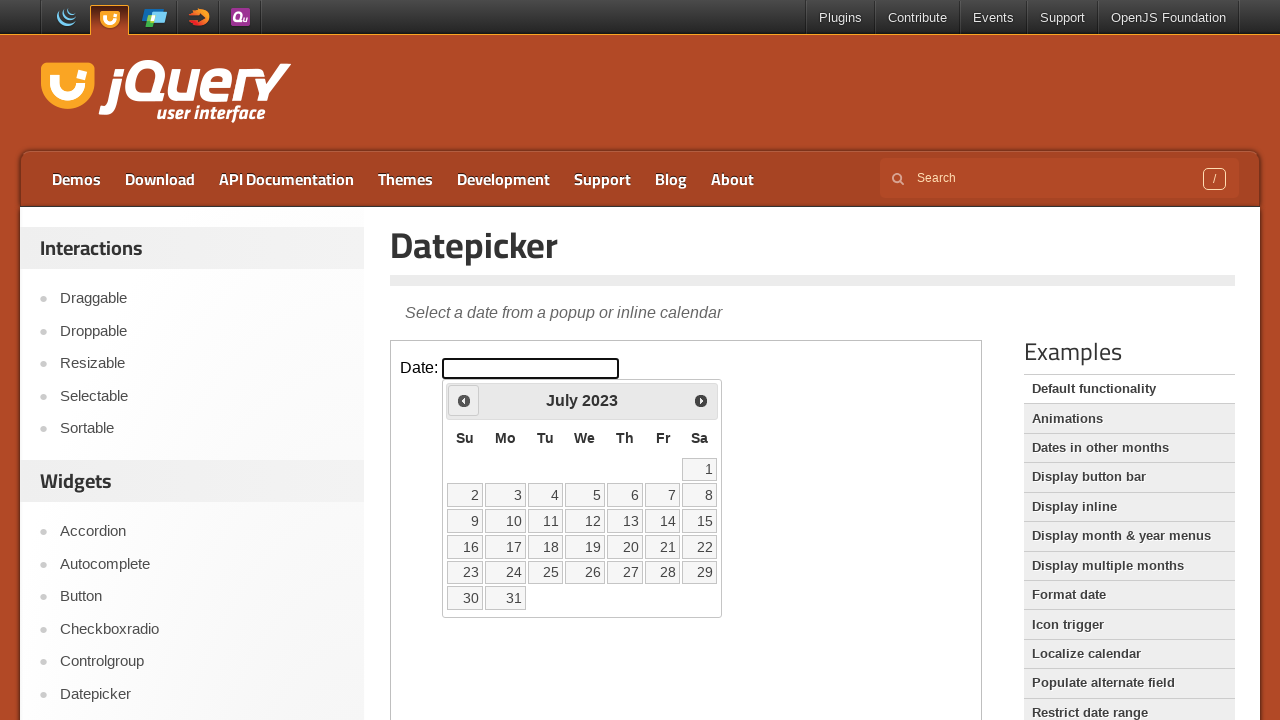

Retrieved current calendar month/year: July 2023
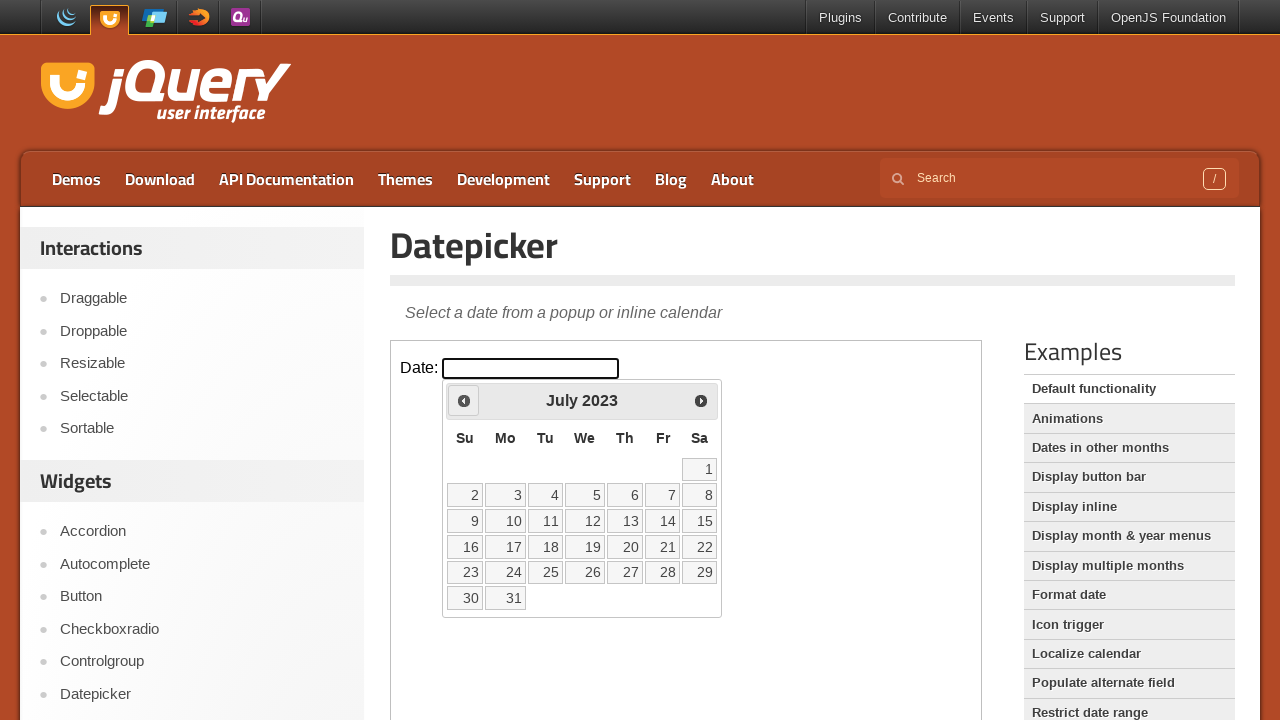

Navigated to previous month (currently at July 2023) at (464, 400) on iframe >> nth=0 >> internal:control=enter-frame >> #ui-datepicker-div .ui-datepi
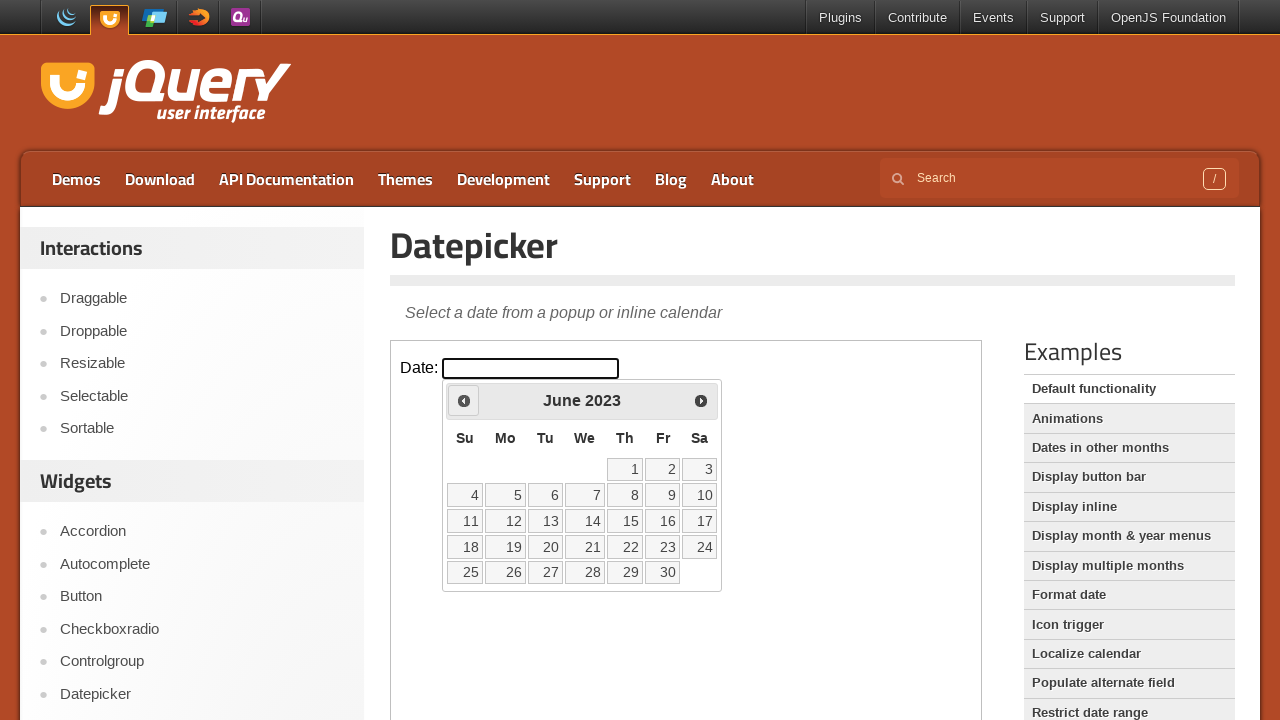

Retrieved current calendar month/year: June 2023
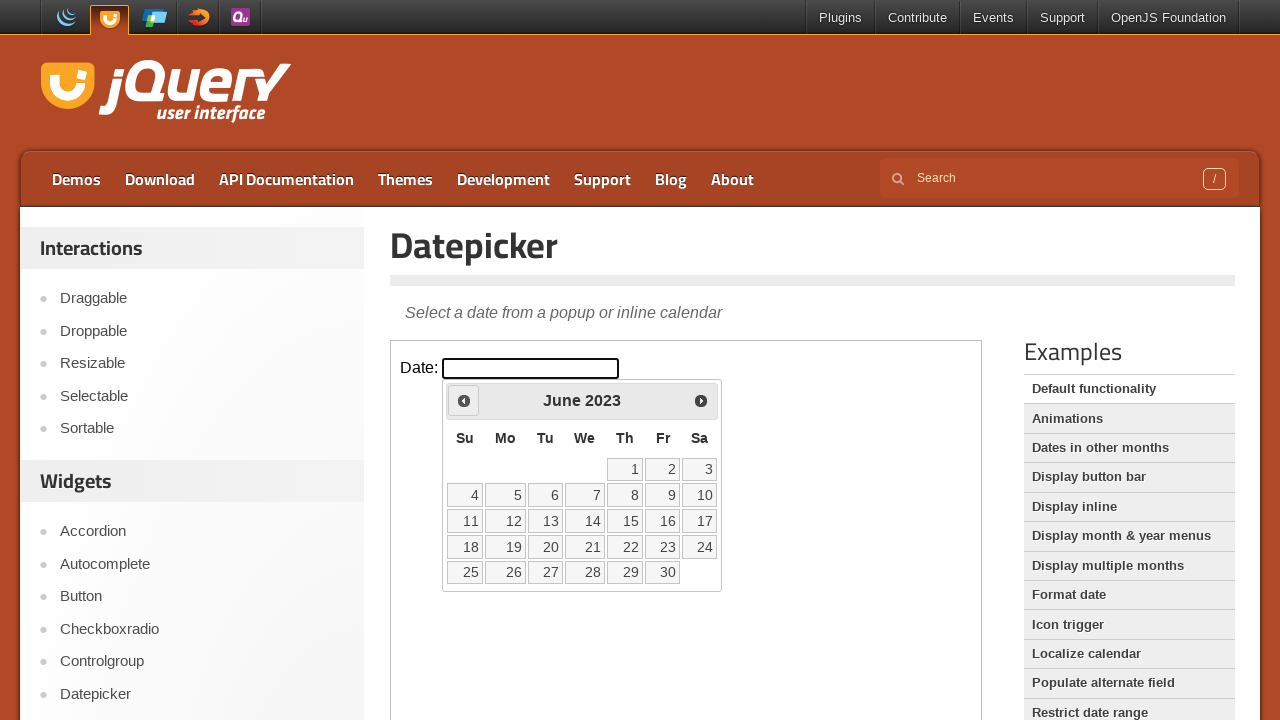

Navigated to previous month (currently at June 2023) at (464, 400) on iframe >> nth=0 >> internal:control=enter-frame >> #ui-datepicker-div .ui-datepi
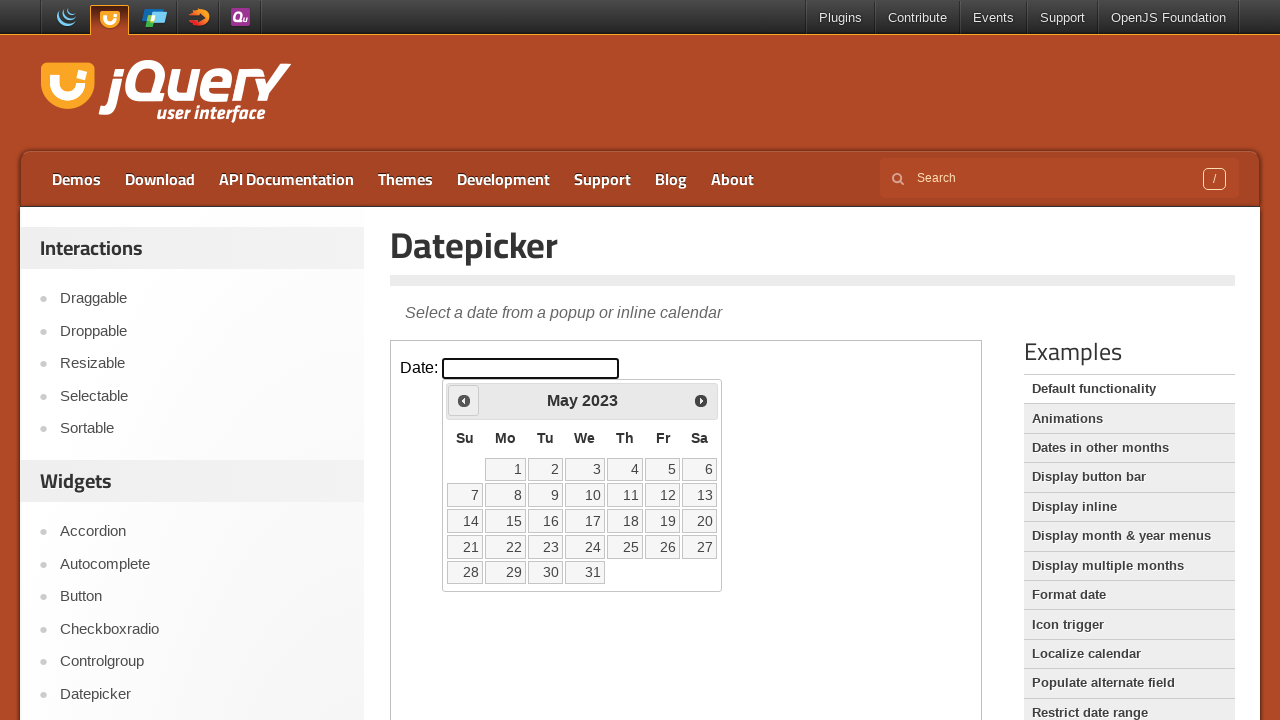

Retrieved current calendar month/year: May 2023
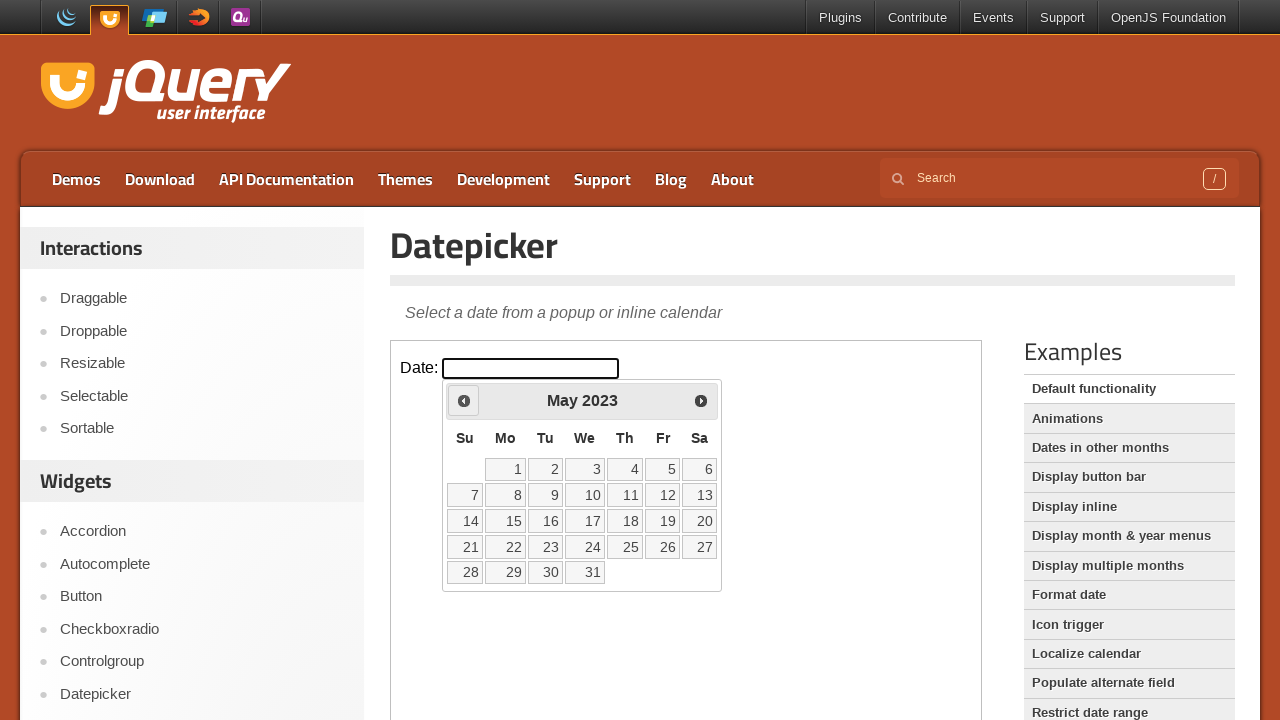

Navigated to previous month (currently at May 2023) at (464, 400) on iframe >> nth=0 >> internal:control=enter-frame >> #ui-datepicker-div .ui-datepi
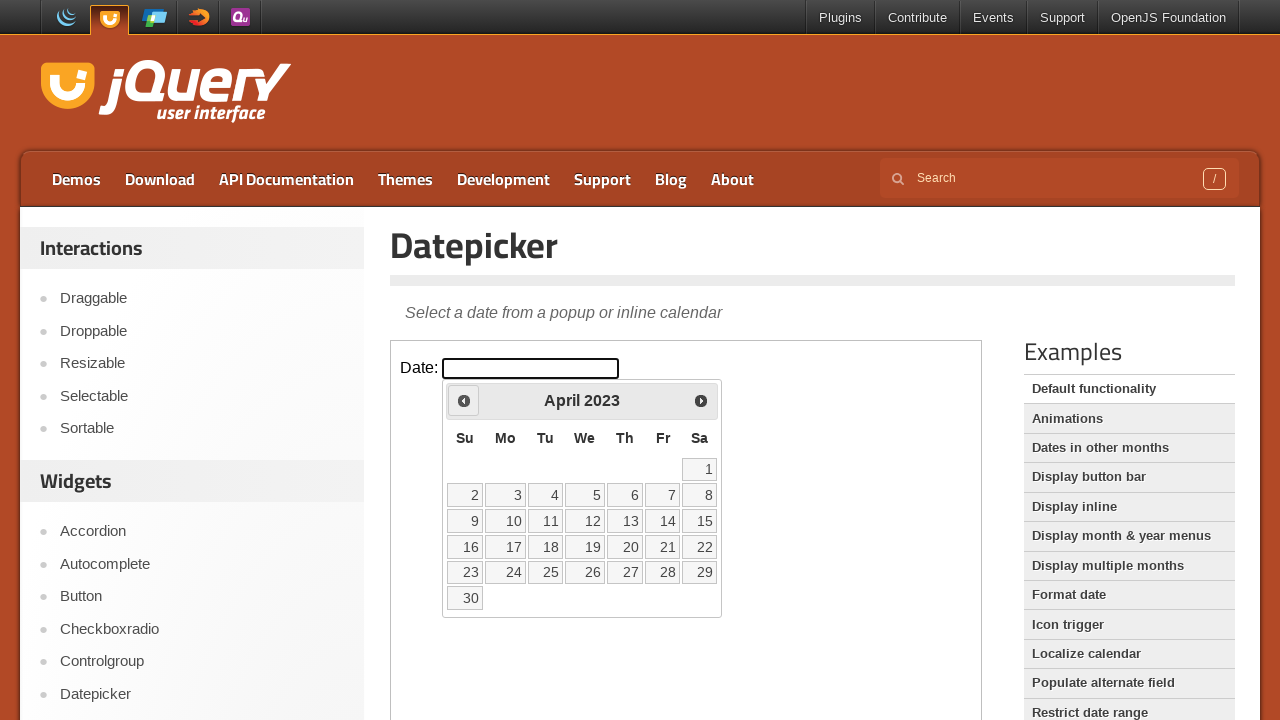

Retrieved current calendar month/year: April 2023
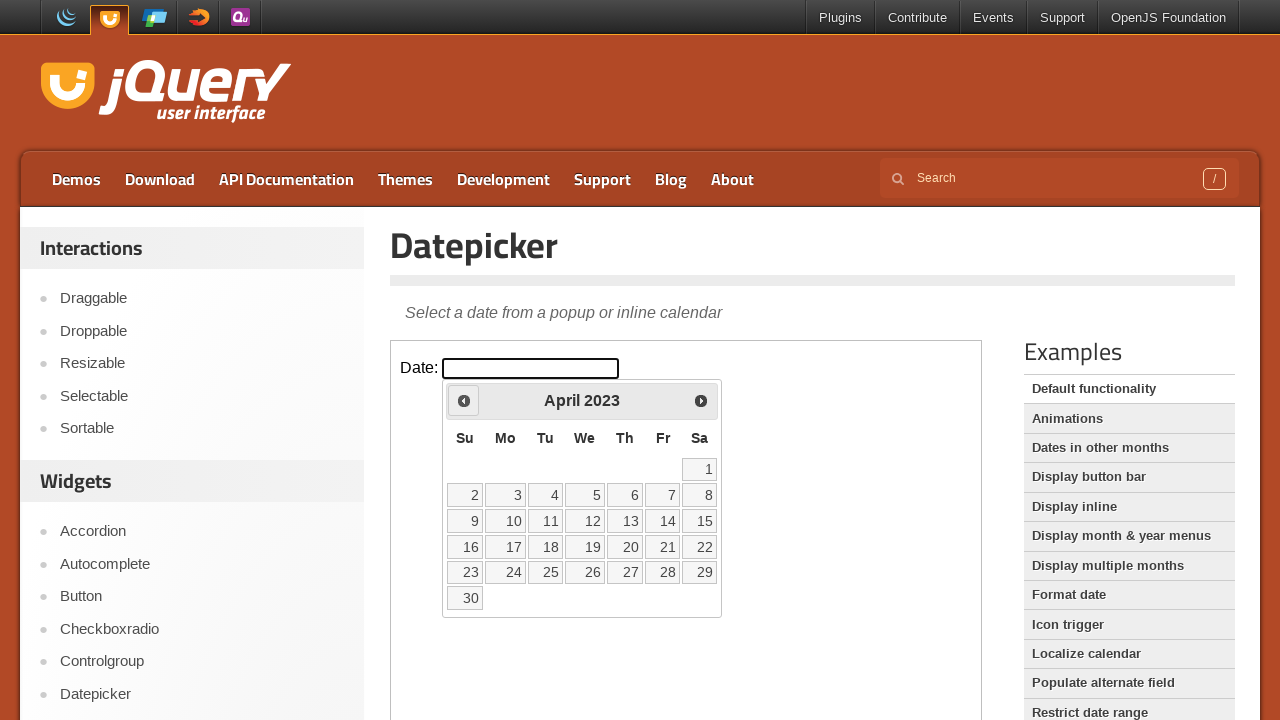

Navigated to previous month (currently at April 2023) at (464, 400) on iframe >> nth=0 >> internal:control=enter-frame >> #ui-datepicker-div .ui-datepi
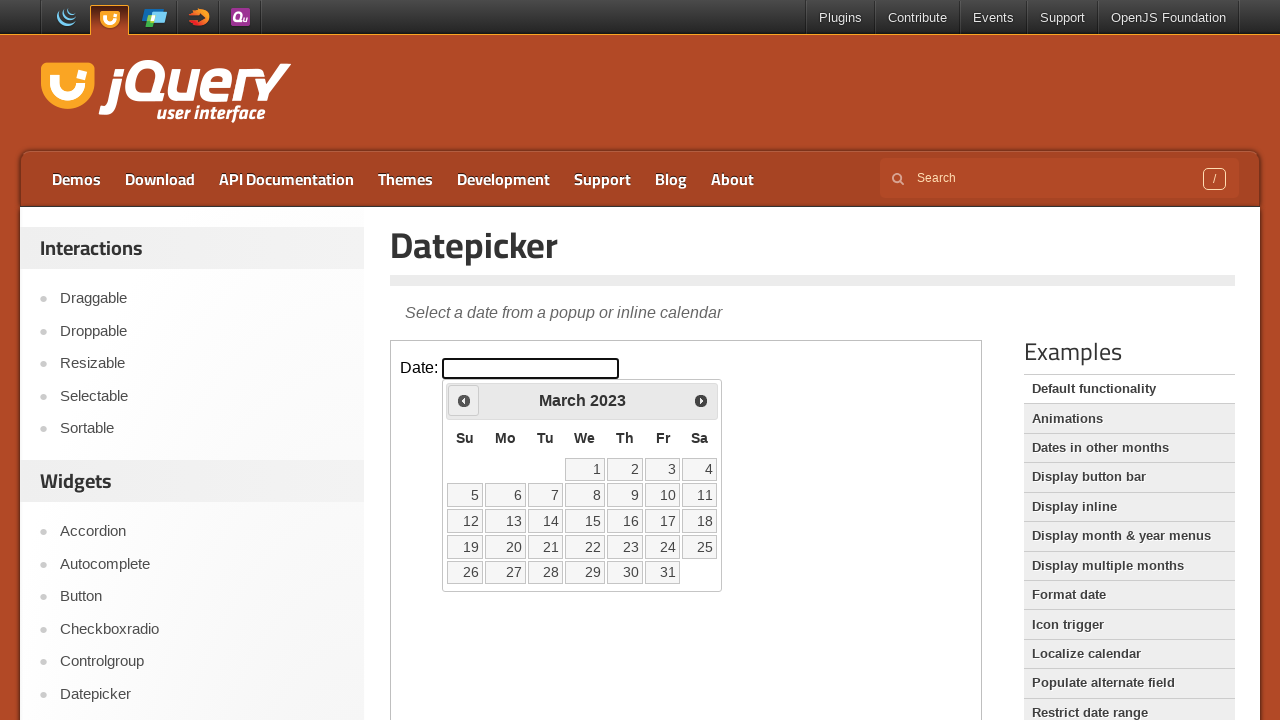

Retrieved current calendar month/year: March 2023
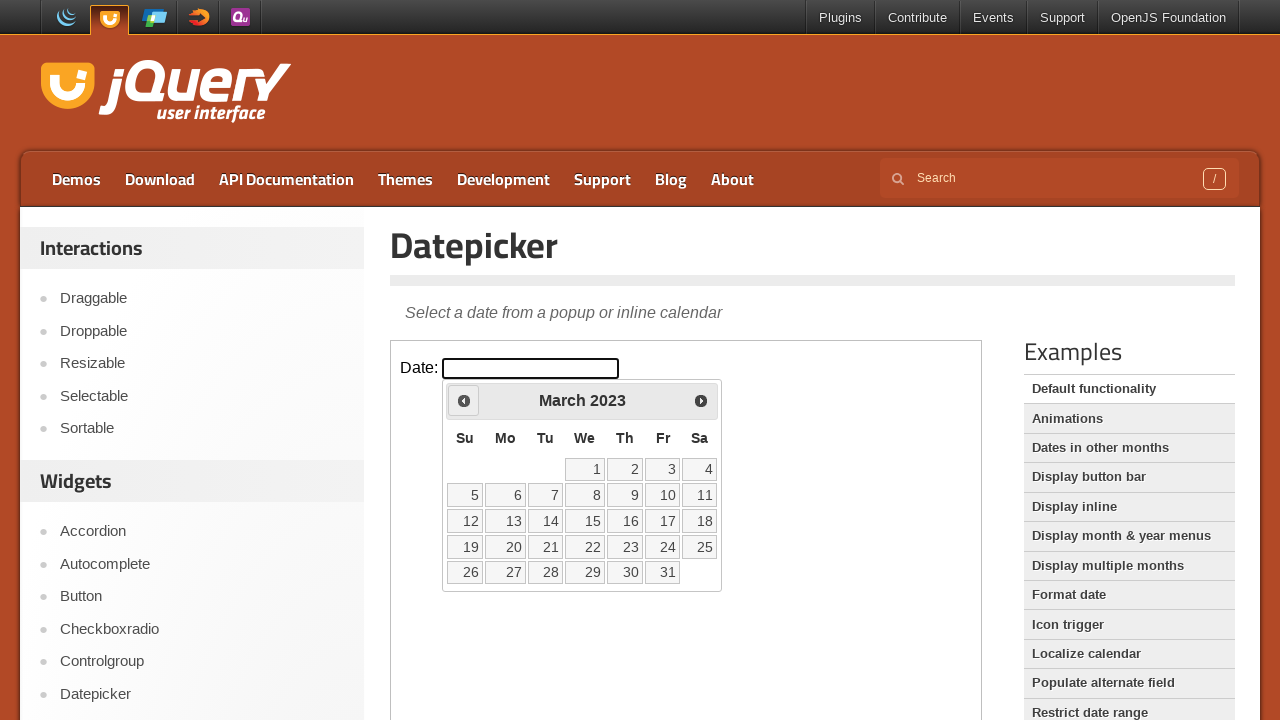

Navigated to previous month (currently at March 2023) at (464, 400) on iframe >> nth=0 >> internal:control=enter-frame >> #ui-datepicker-div .ui-datepi
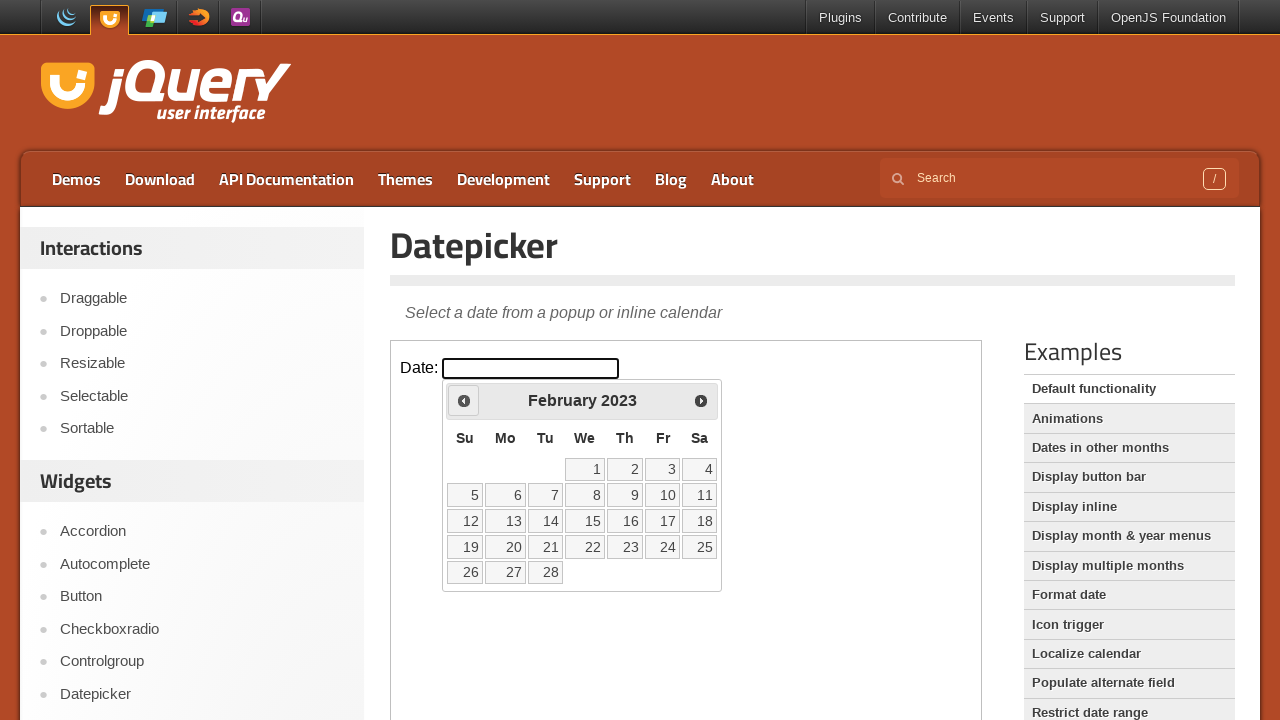

Retrieved current calendar month/year: February 2023
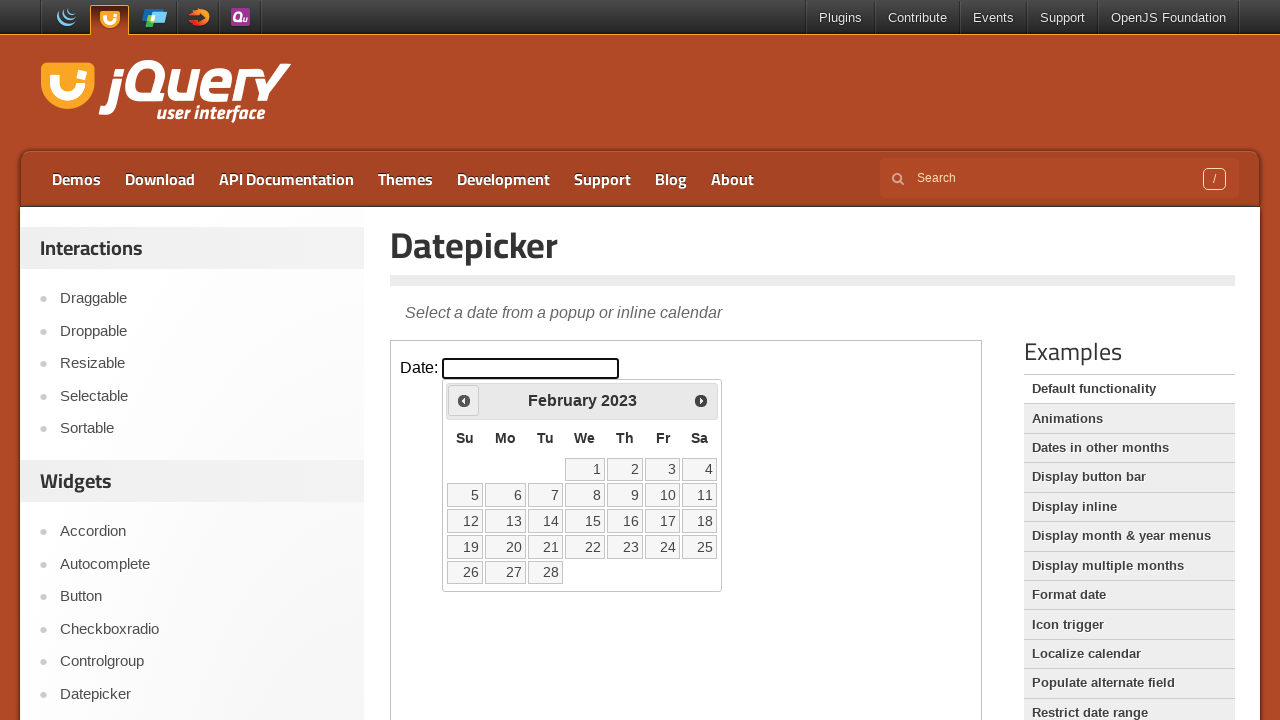

Navigated to previous month (currently at February 2023) at (464, 400) on iframe >> nth=0 >> internal:control=enter-frame >> #ui-datepicker-div .ui-datepi
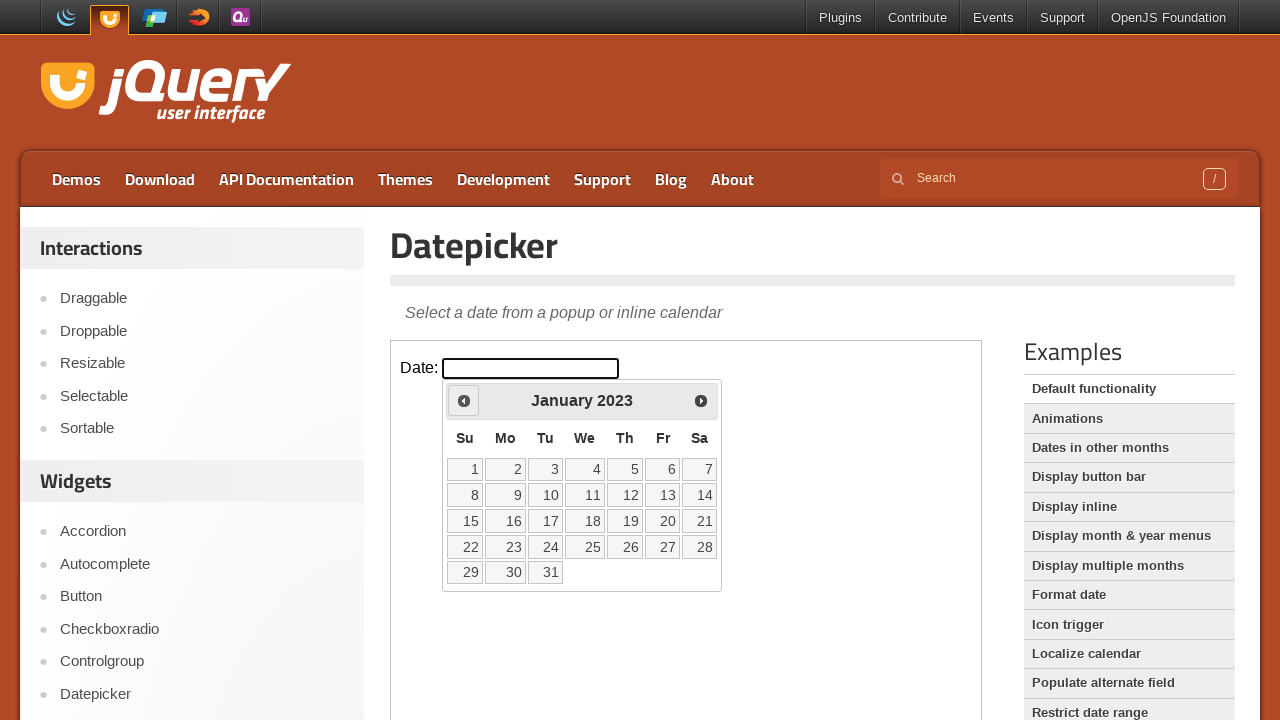

Retrieved current calendar month/year: January 2023
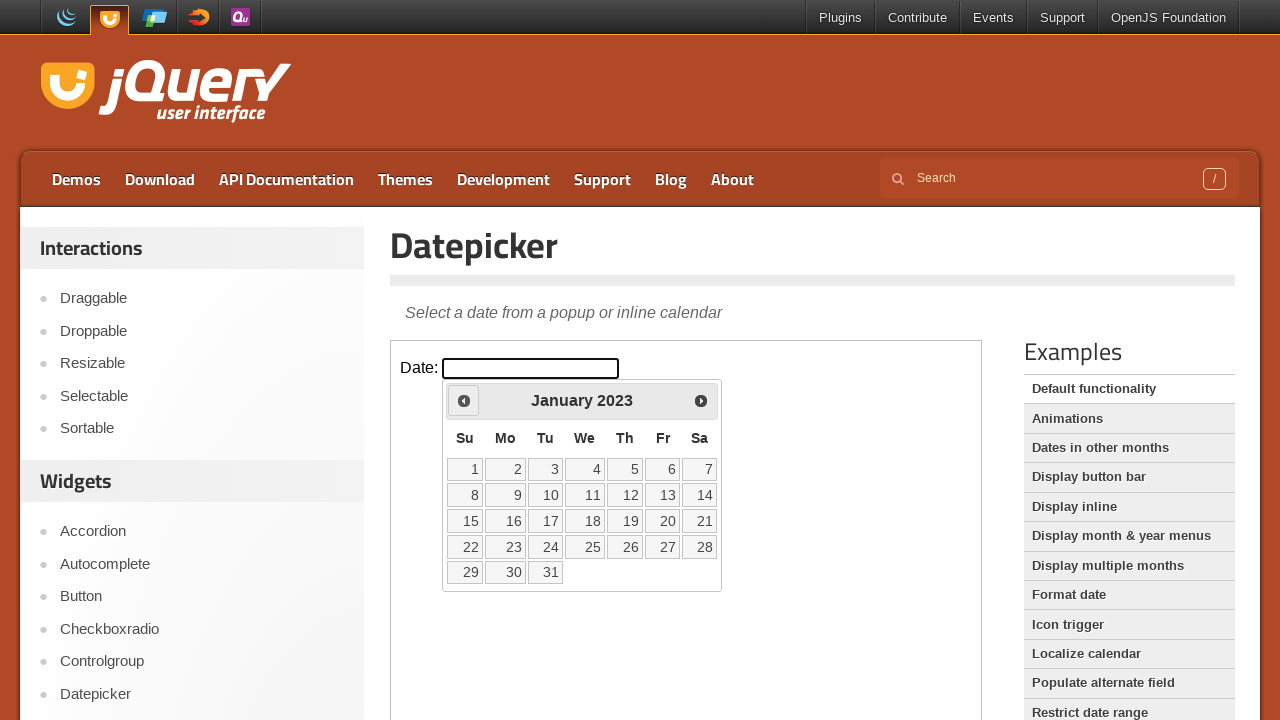

Navigated to previous month (currently at January 2023) at (464, 400) on iframe >> nth=0 >> internal:control=enter-frame >> #ui-datepicker-div .ui-datepi
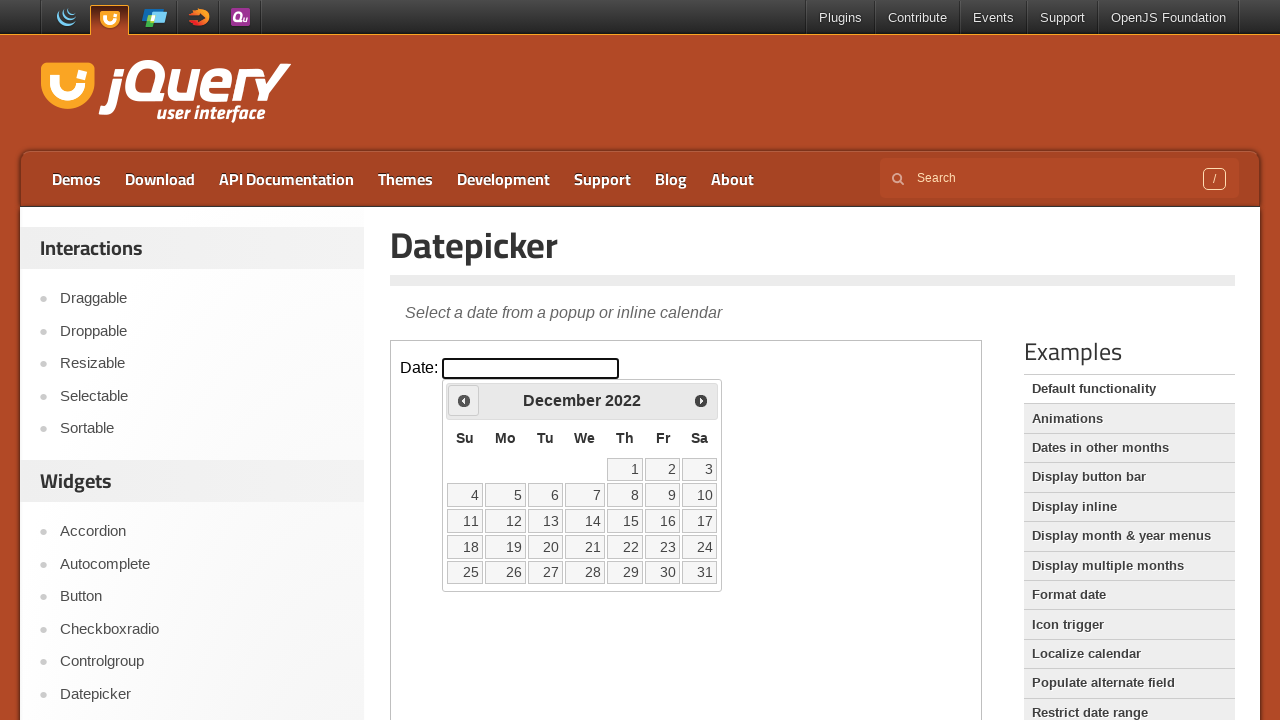

Retrieved current calendar month/year: December 2022
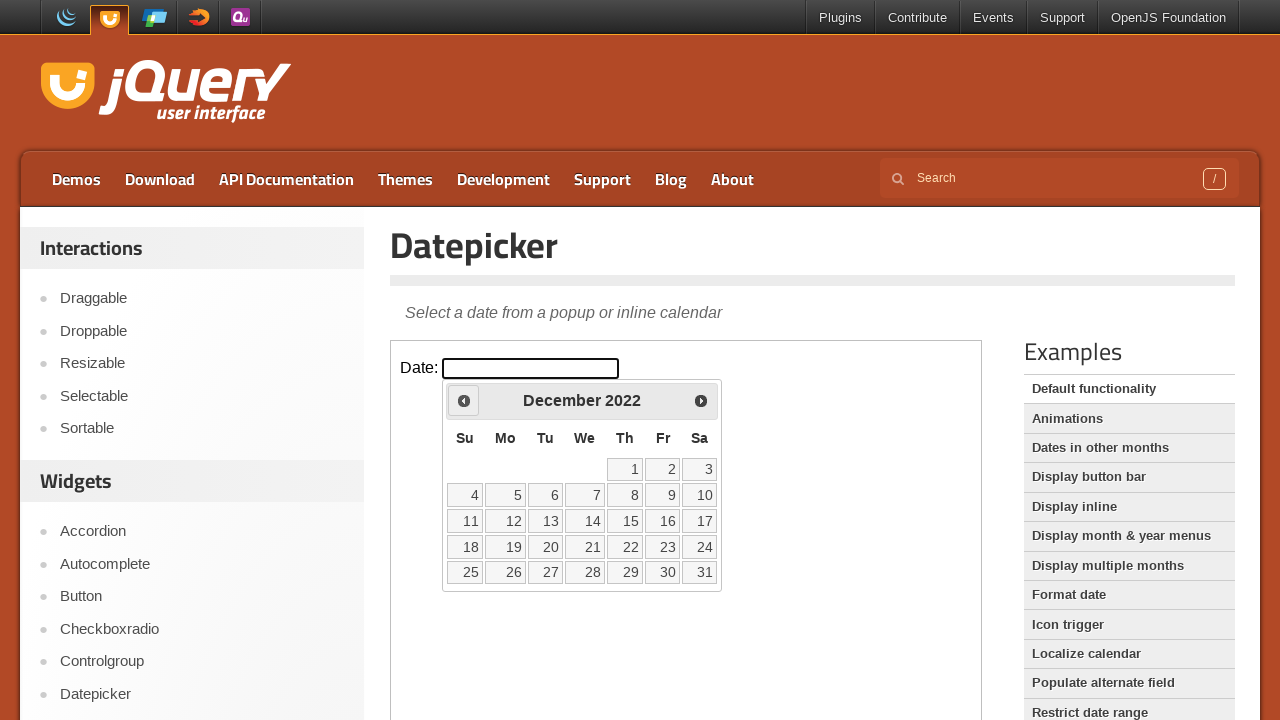

Navigated to previous month (currently at December 2022) at (464, 400) on iframe >> nth=0 >> internal:control=enter-frame >> #ui-datepicker-div .ui-datepi
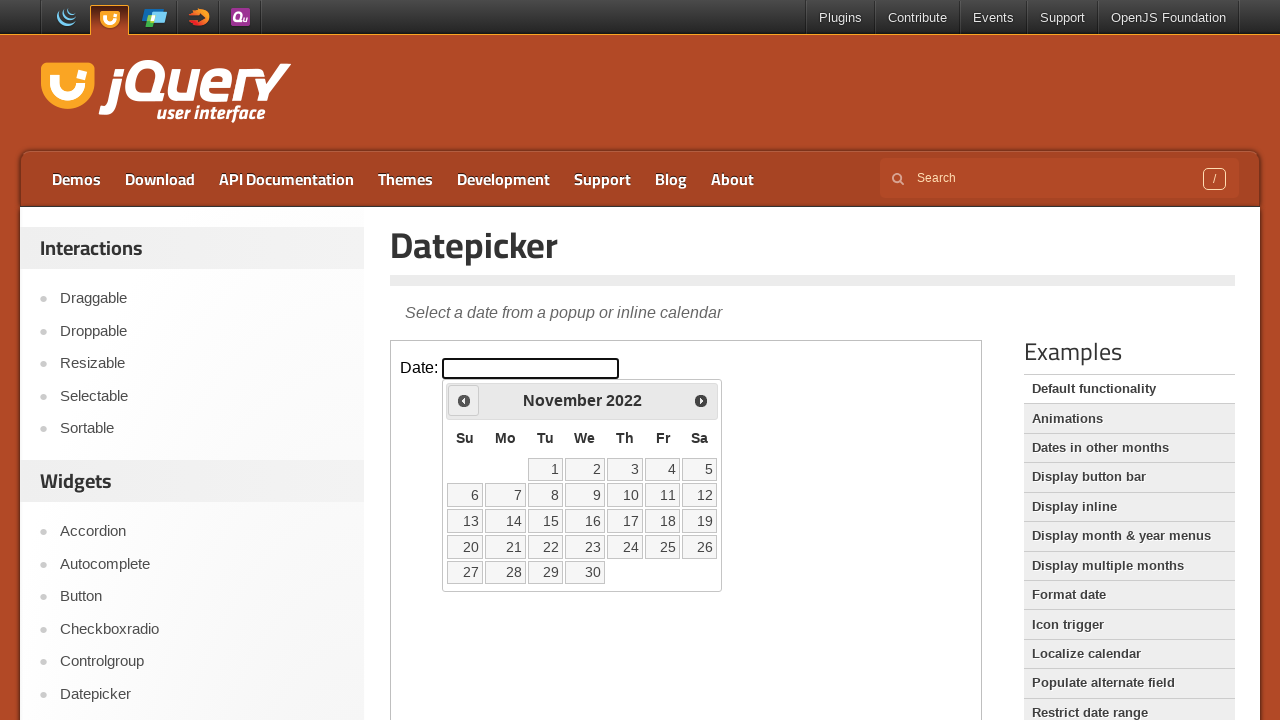

Retrieved current calendar month/year: November 2022
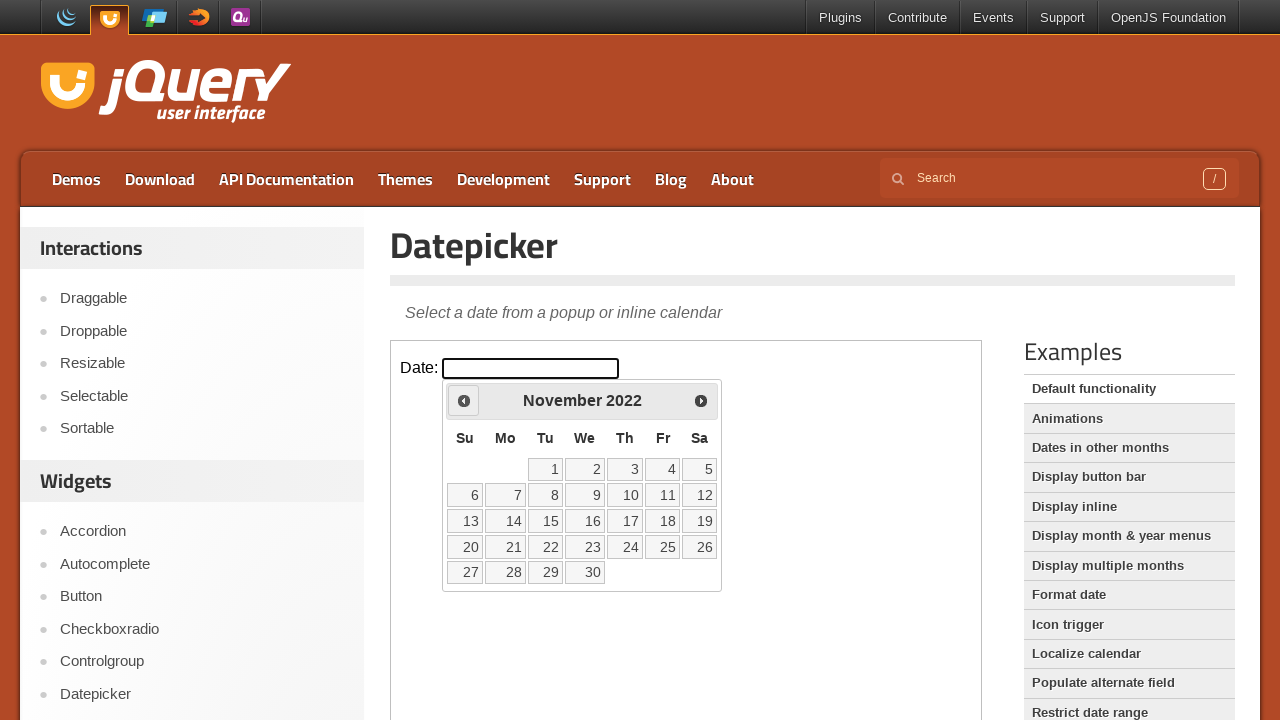

Navigated to previous month (currently at November 2022) at (464, 400) on iframe >> nth=0 >> internal:control=enter-frame >> #ui-datepicker-div .ui-datepi
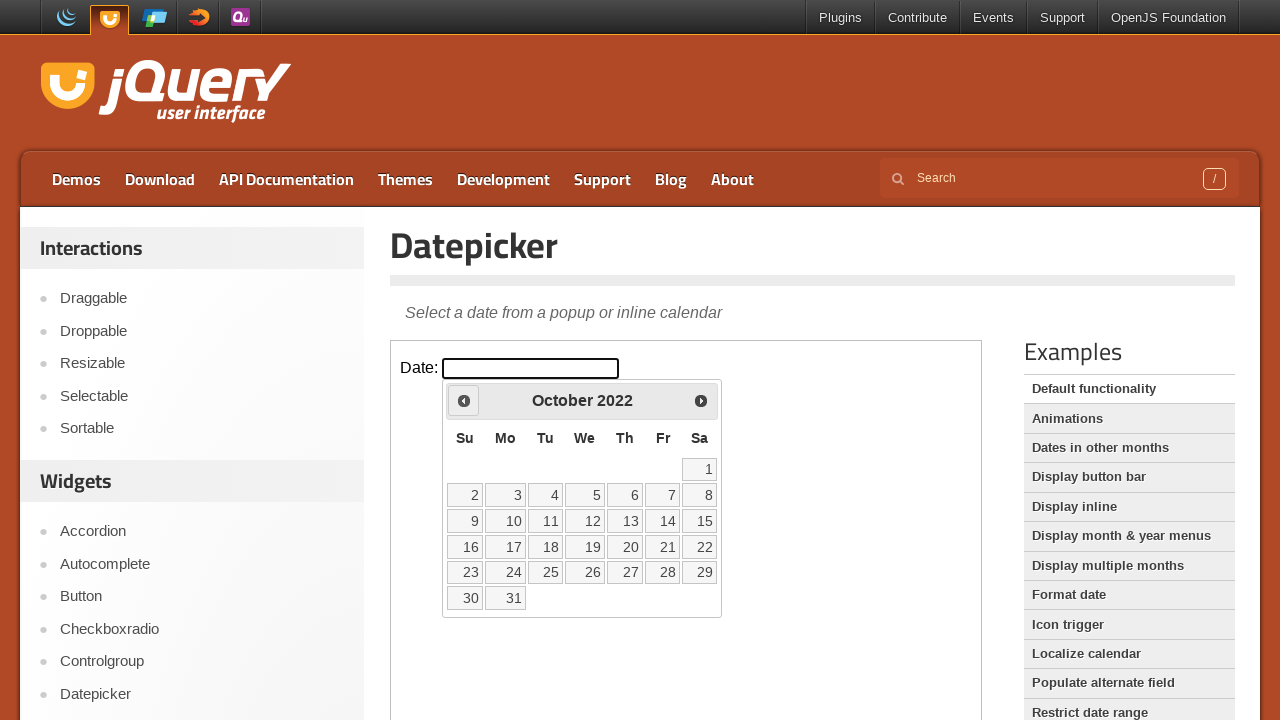

Retrieved current calendar month/year: October 2022
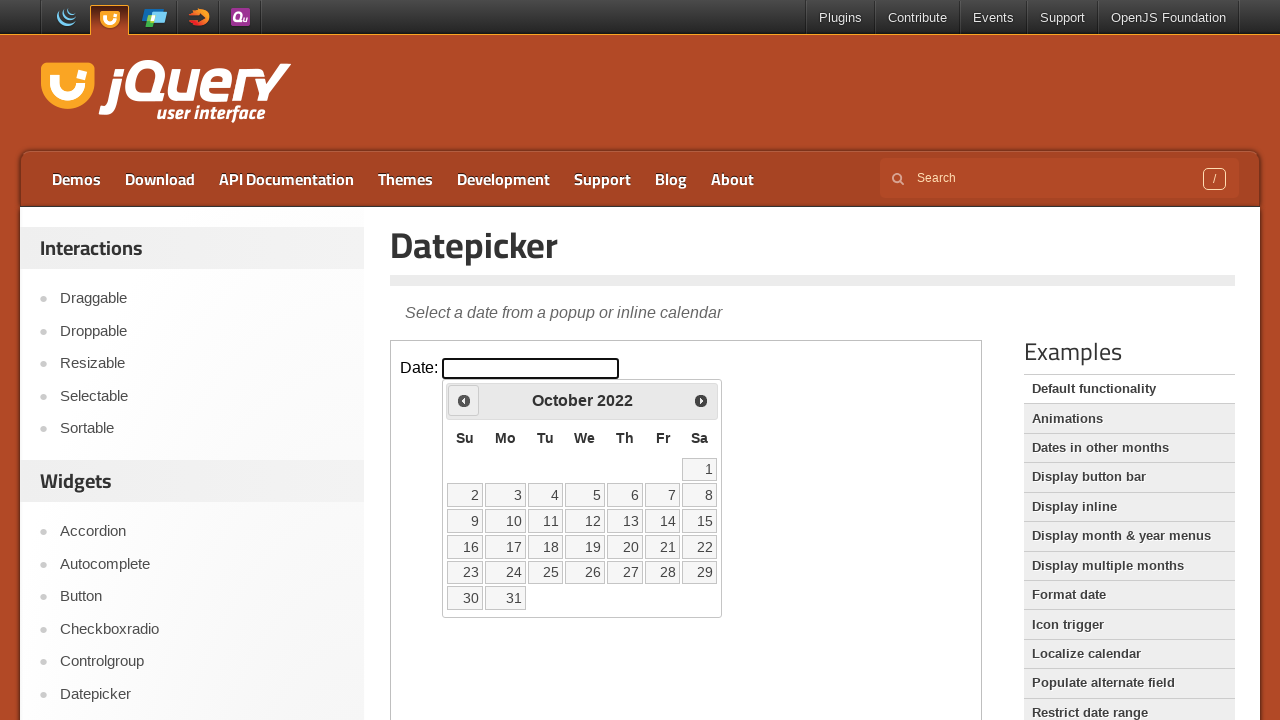

Navigated to previous month (currently at October 2022) at (464, 400) on iframe >> nth=0 >> internal:control=enter-frame >> #ui-datepicker-div .ui-datepi
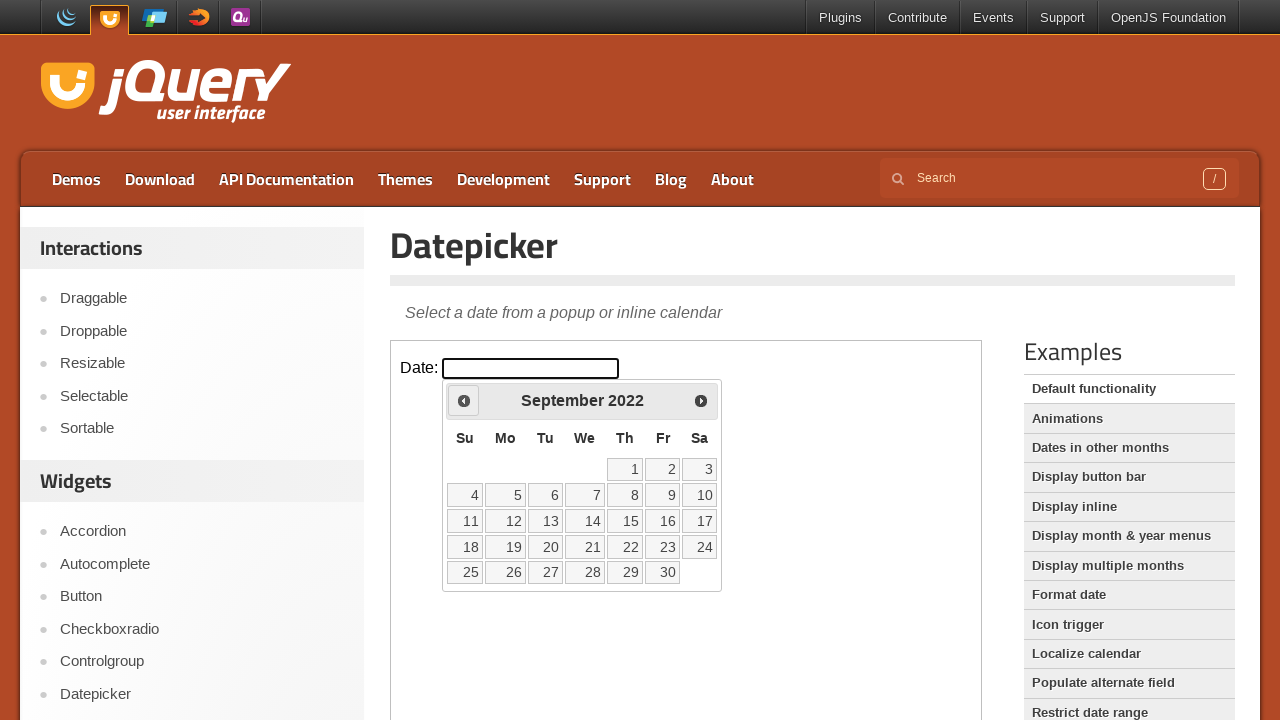

Retrieved current calendar month/year: September 2022
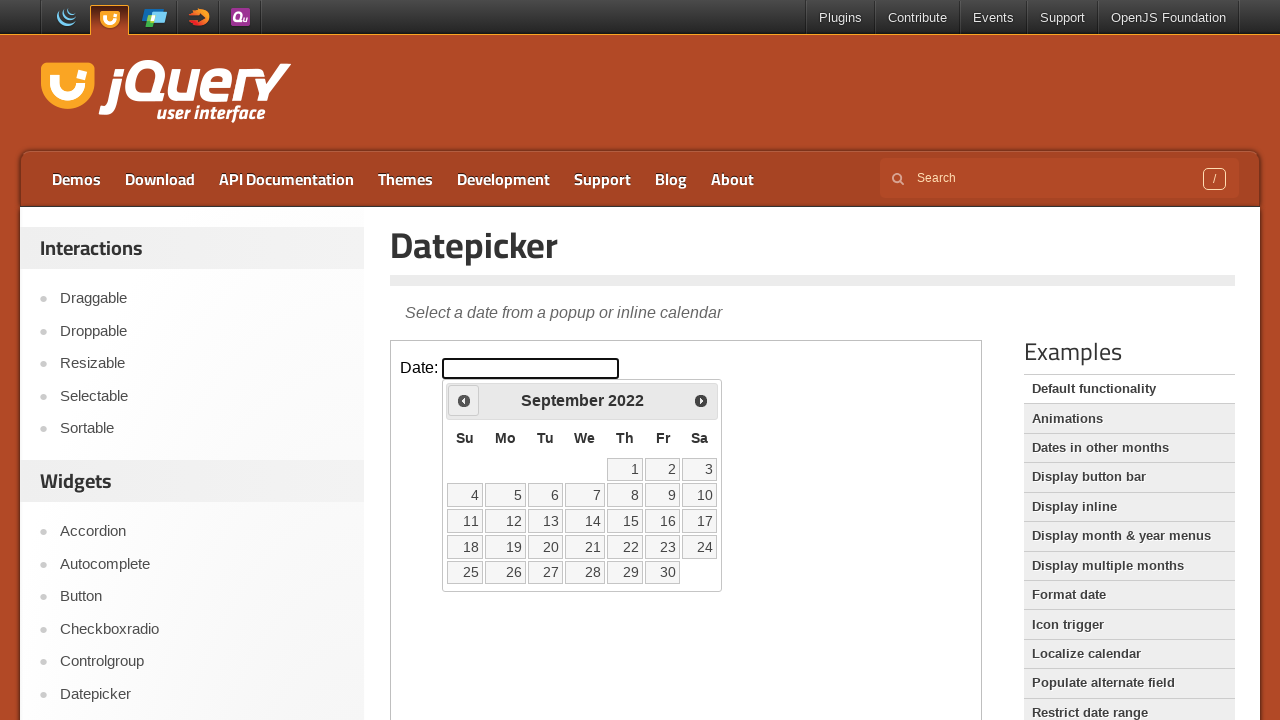

Navigated to previous month (currently at September 2022) at (464, 400) on iframe >> nth=0 >> internal:control=enter-frame >> #ui-datepicker-div .ui-datepi
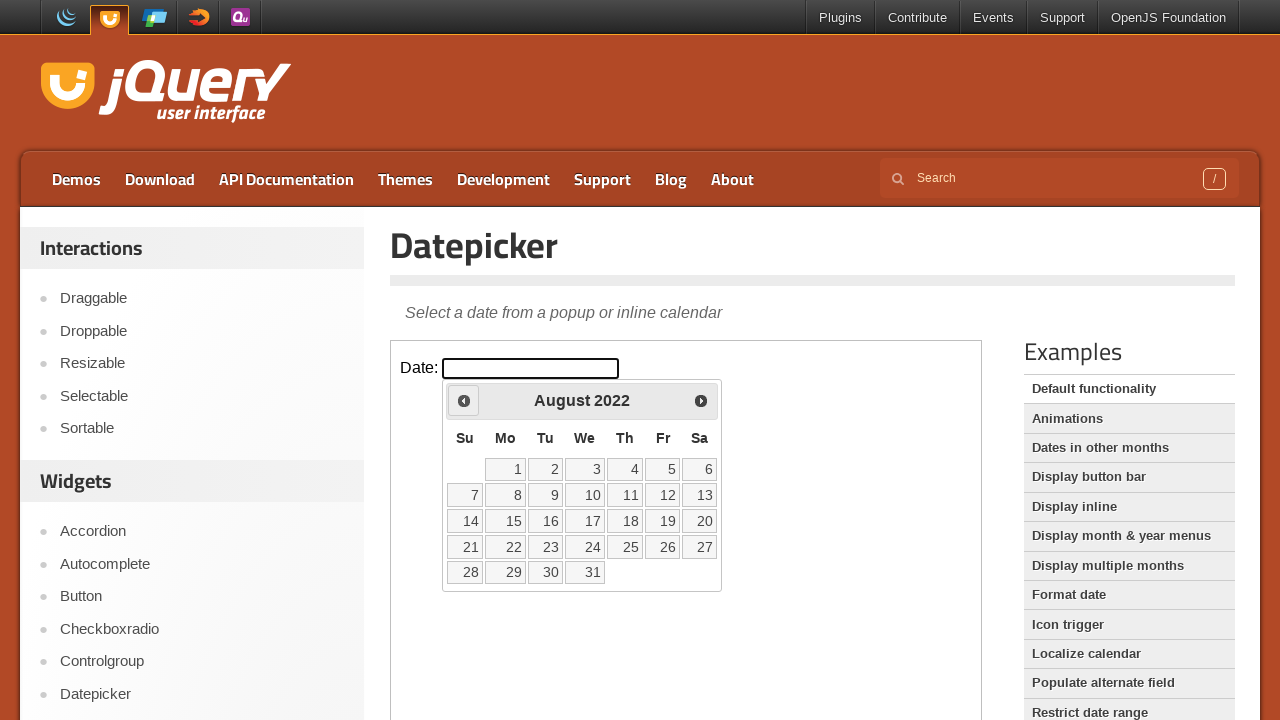

Retrieved current calendar month/year: August 2022
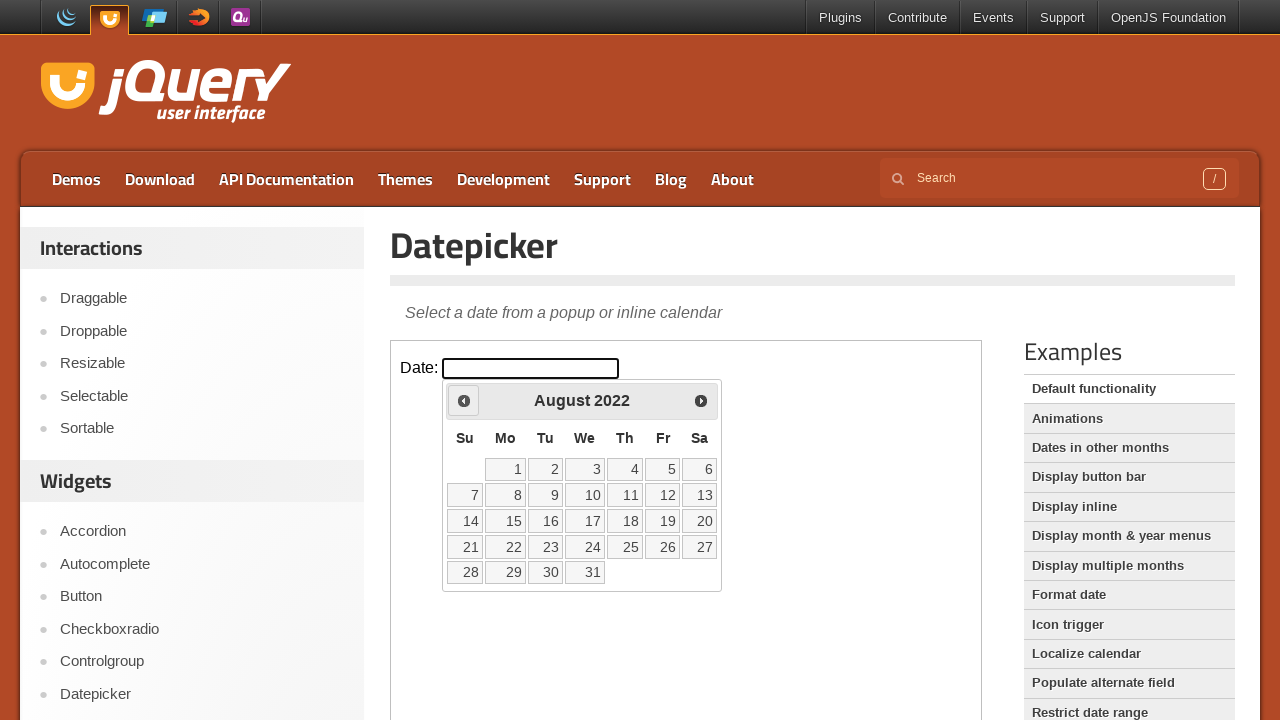

Navigated to previous month (currently at August 2022) at (464, 400) on iframe >> nth=0 >> internal:control=enter-frame >> #ui-datepicker-div .ui-datepi
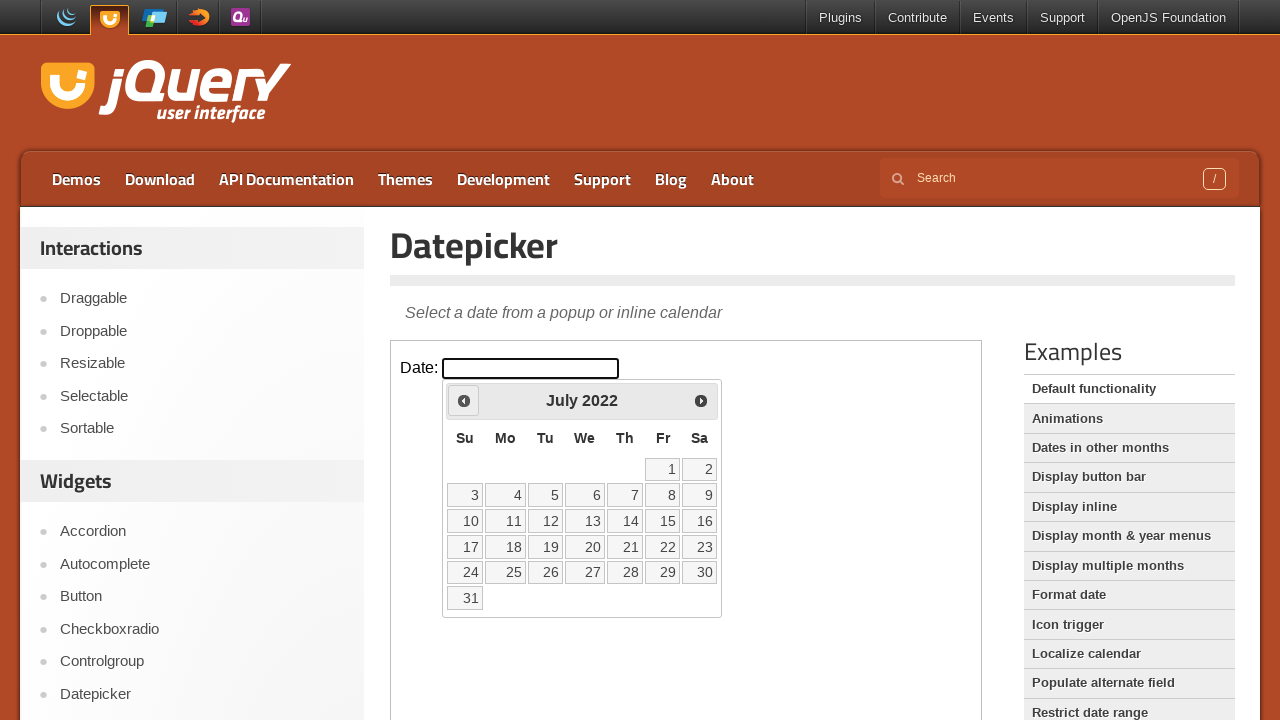

Retrieved current calendar month/year: July 2022
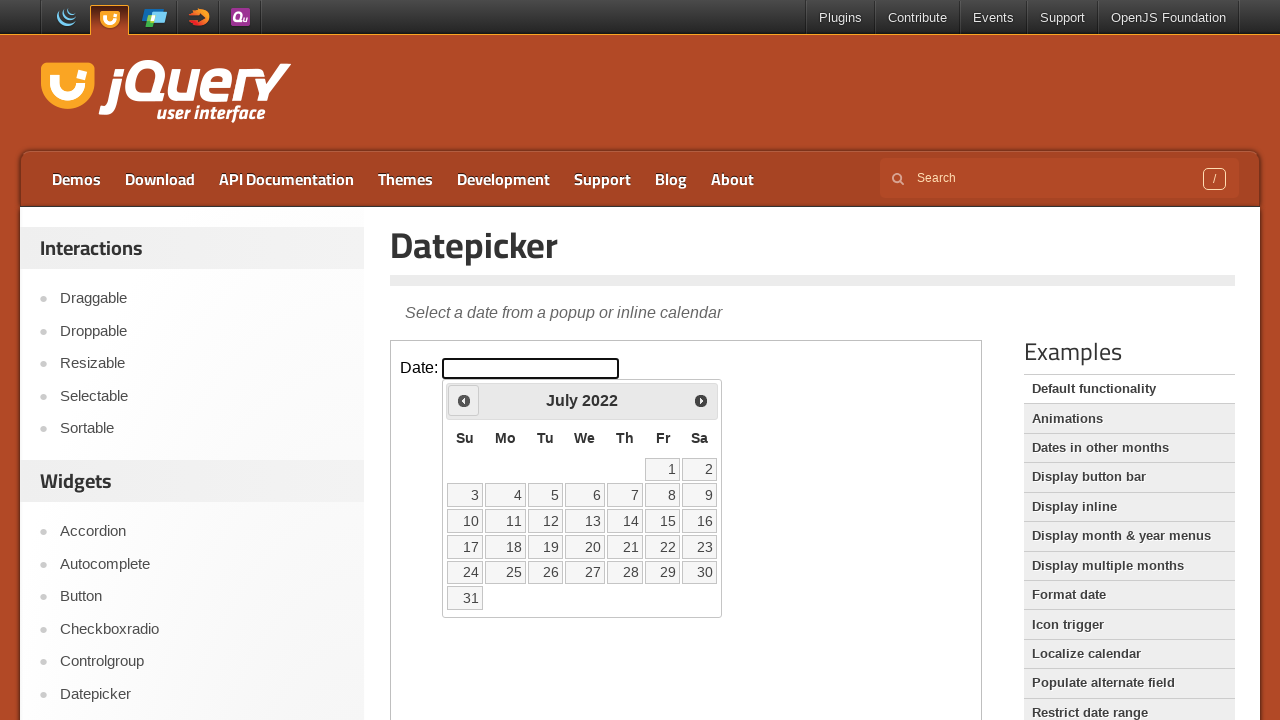

Navigated to previous month (currently at July 2022) at (464, 400) on iframe >> nth=0 >> internal:control=enter-frame >> #ui-datepicker-div .ui-datepi
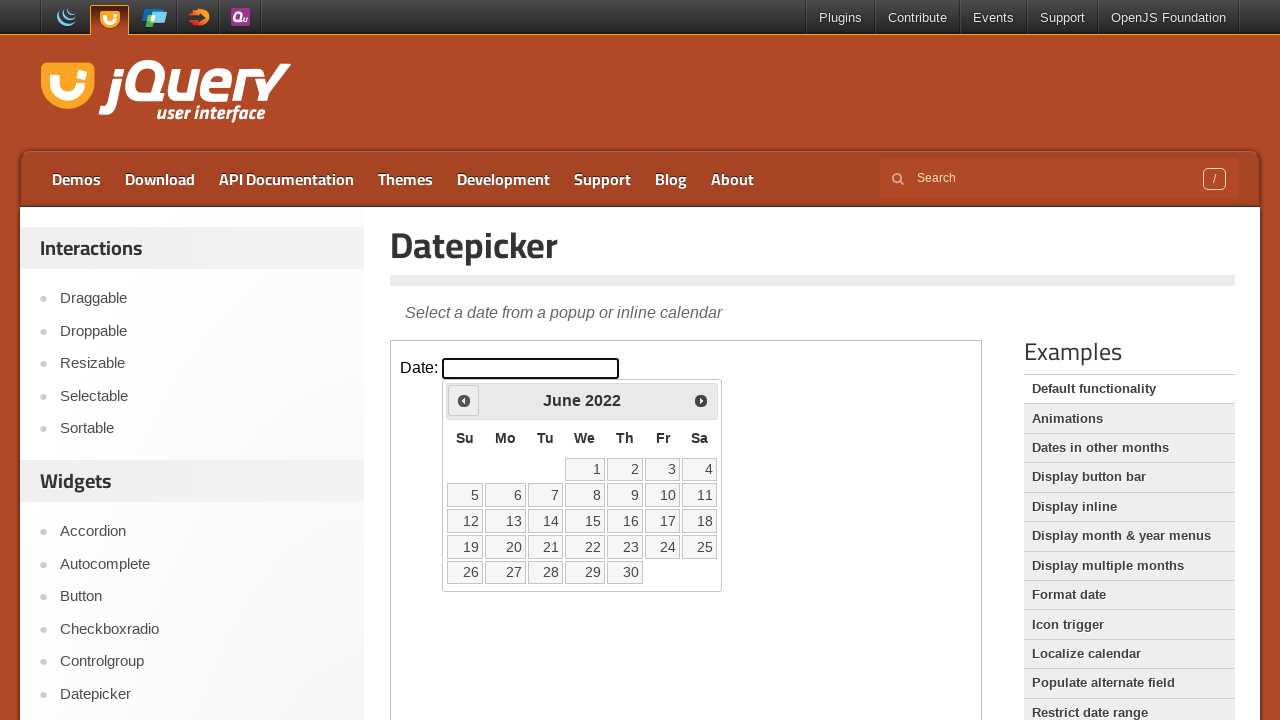

Retrieved current calendar month/year: June 2022
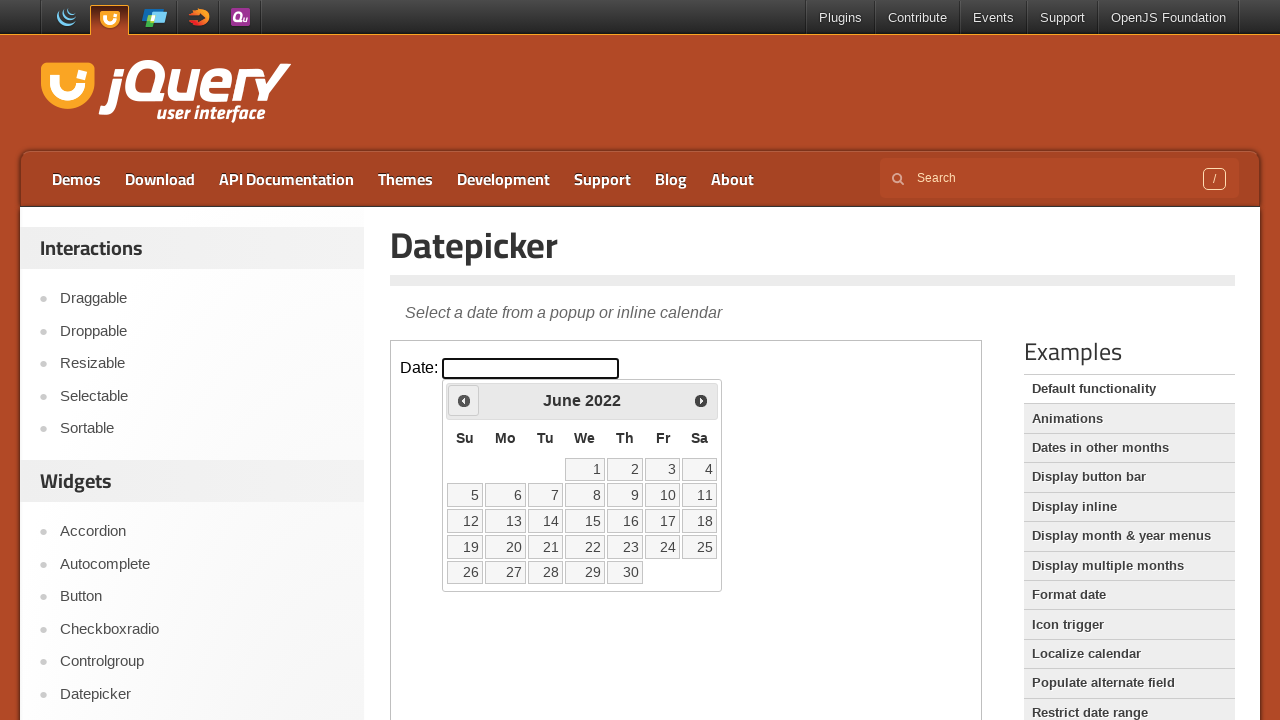

Navigated to previous month (currently at June 2022) at (464, 400) on iframe >> nth=0 >> internal:control=enter-frame >> #ui-datepicker-div .ui-datepi
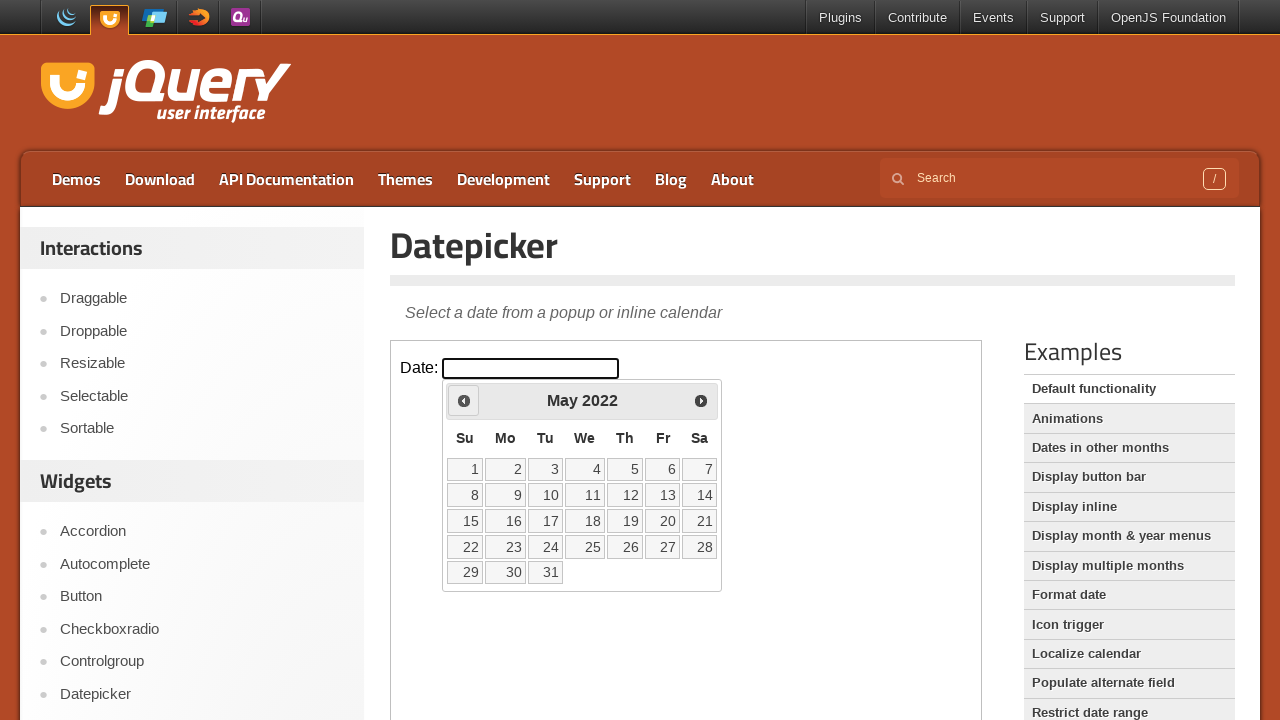

Retrieved current calendar month/year: May 2022
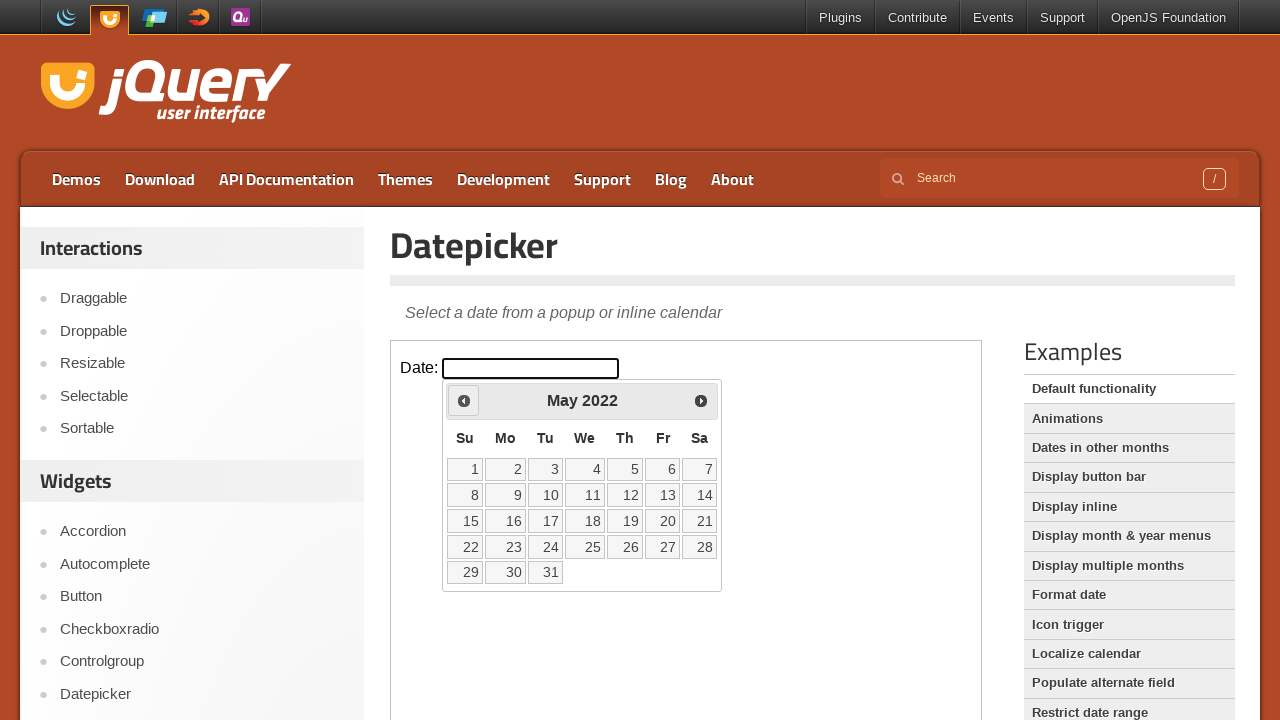

Navigated to previous month (currently at May 2022) at (464, 400) on iframe >> nth=0 >> internal:control=enter-frame >> #ui-datepicker-div .ui-datepi
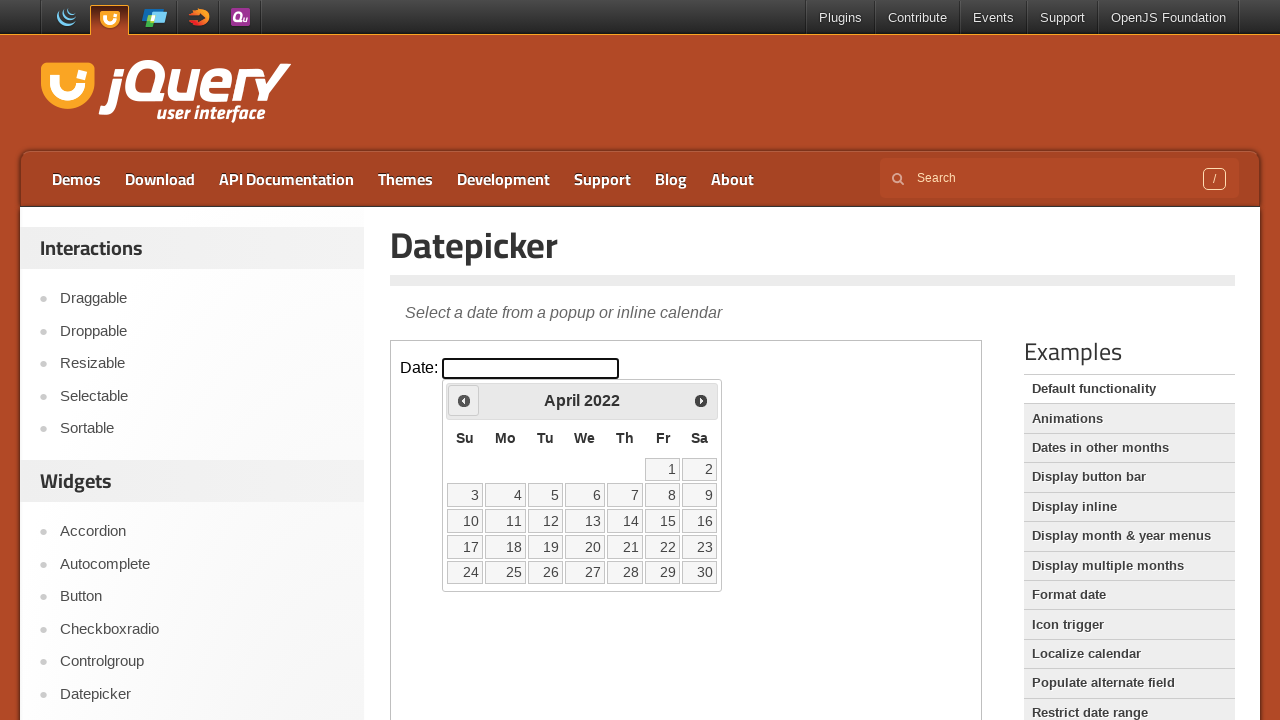

Retrieved current calendar month/year: April 2022
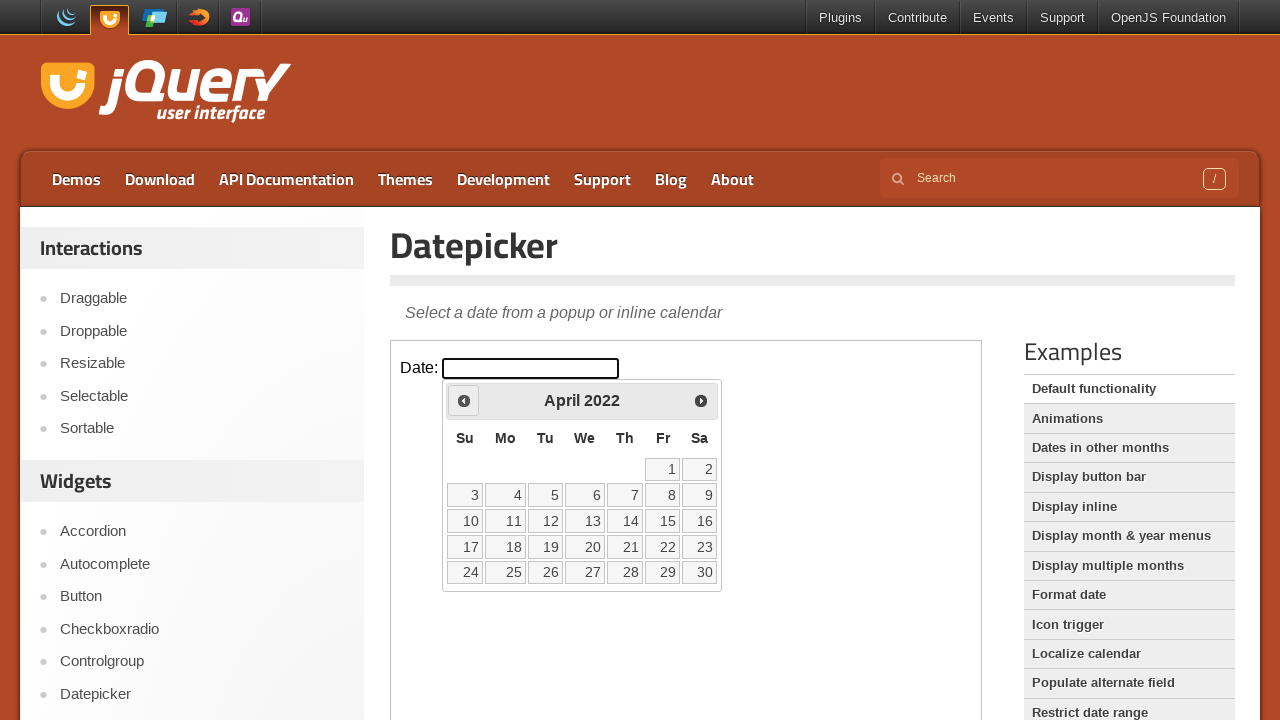

Navigated to previous month (currently at April 2022) at (464, 400) on iframe >> nth=0 >> internal:control=enter-frame >> #ui-datepicker-div .ui-datepi
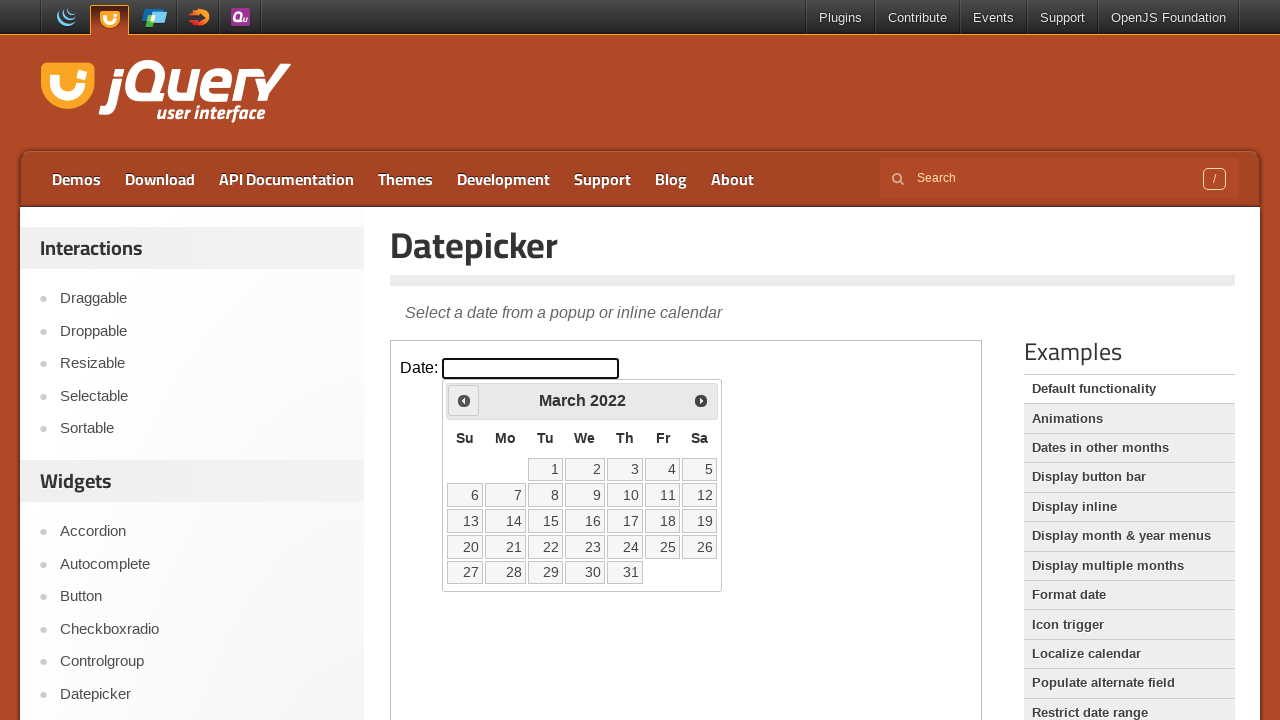

Retrieved current calendar month/year: March 2022
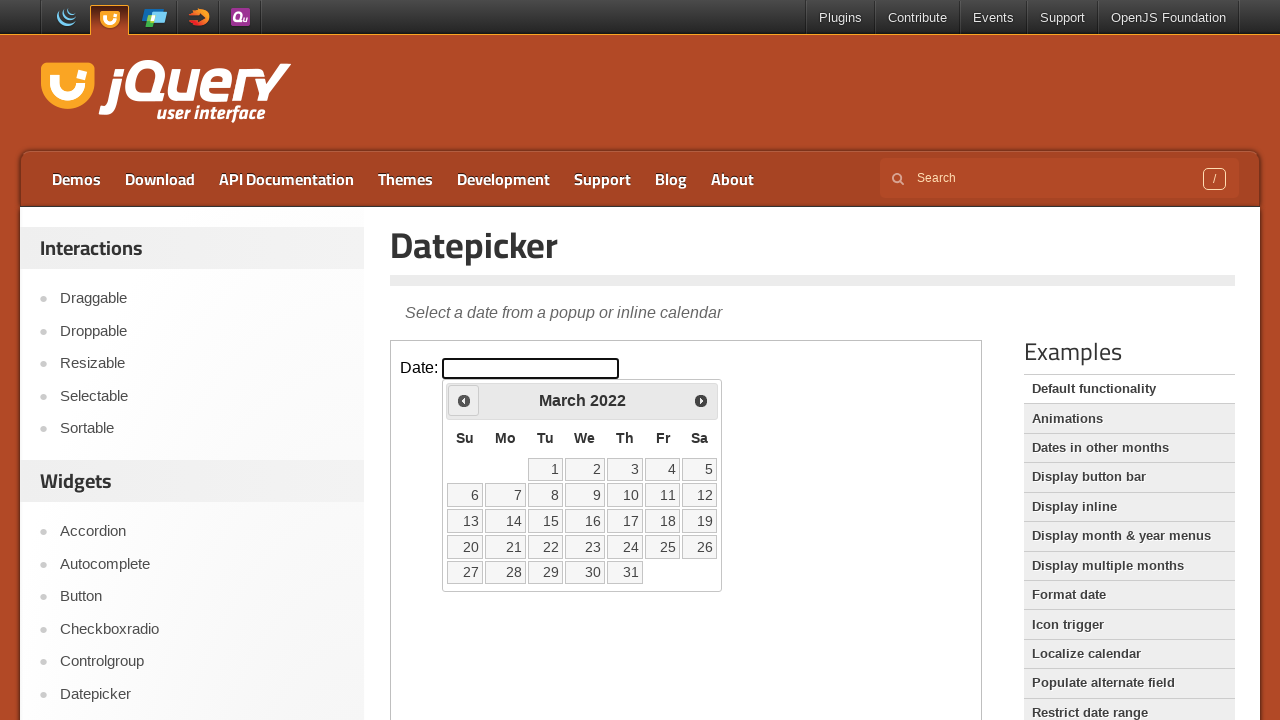

Navigated to previous month (currently at March 2022) at (464, 400) on iframe >> nth=0 >> internal:control=enter-frame >> #ui-datepicker-div .ui-datepi
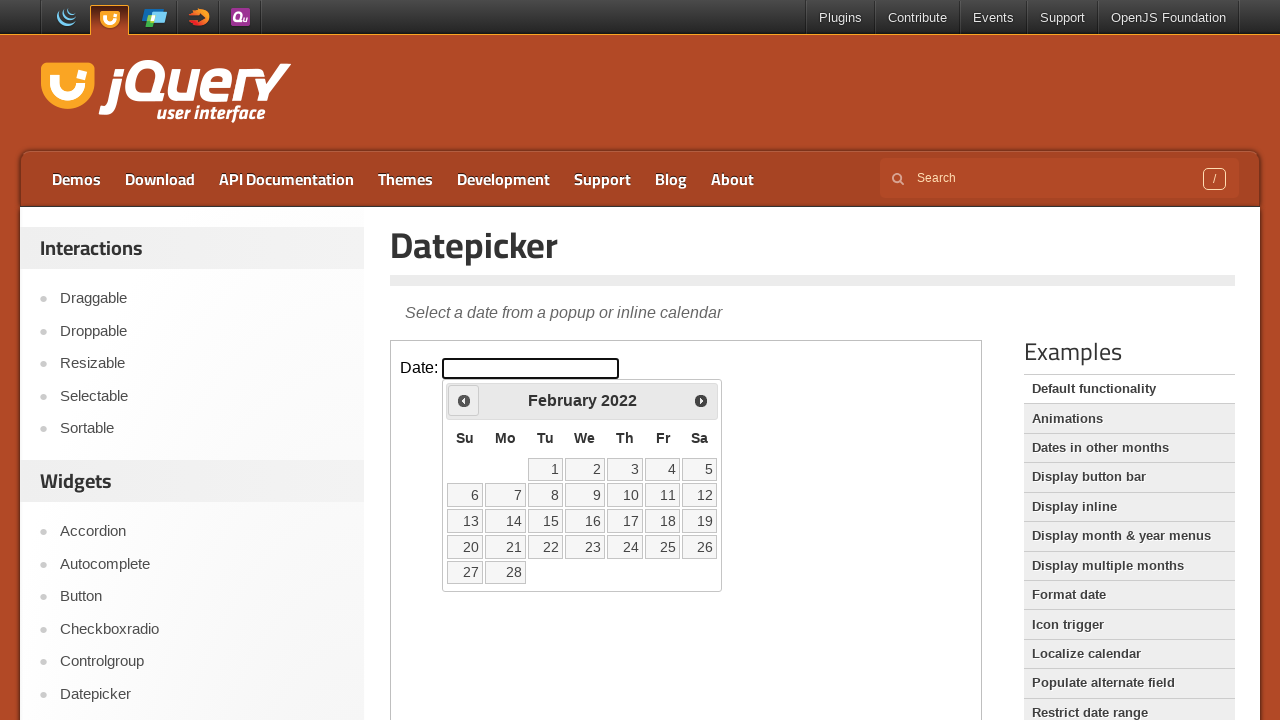

Retrieved current calendar month/year: February 2022
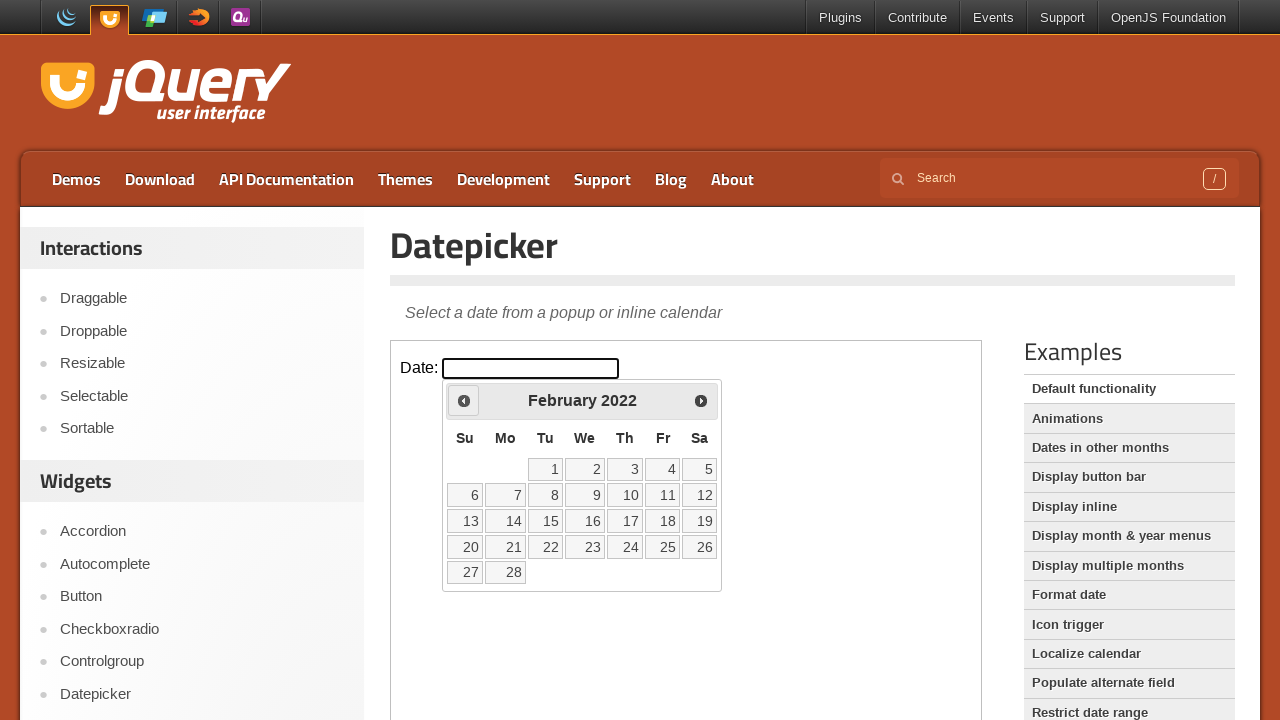

Navigated to previous month (currently at February 2022) at (464, 400) on iframe >> nth=0 >> internal:control=enter-frame >> #ui-datepicker-div .ui-datepi
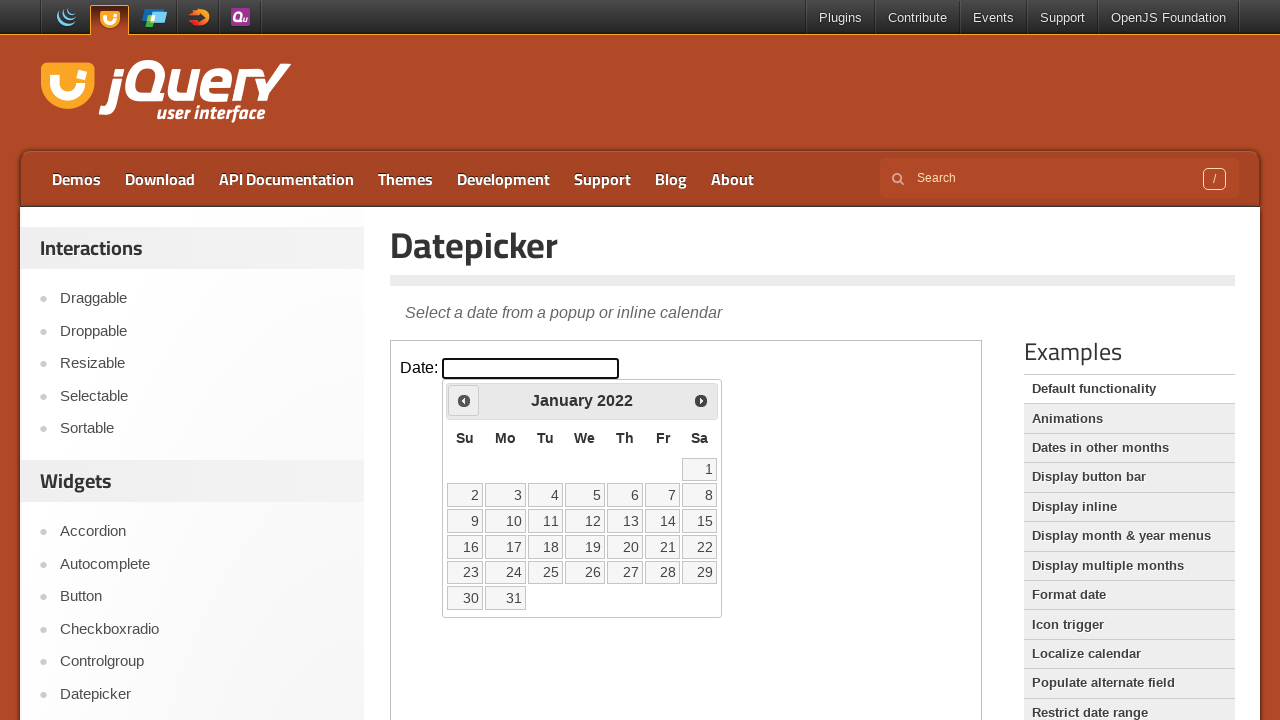

Retrieved current calendar month/year: January 2022
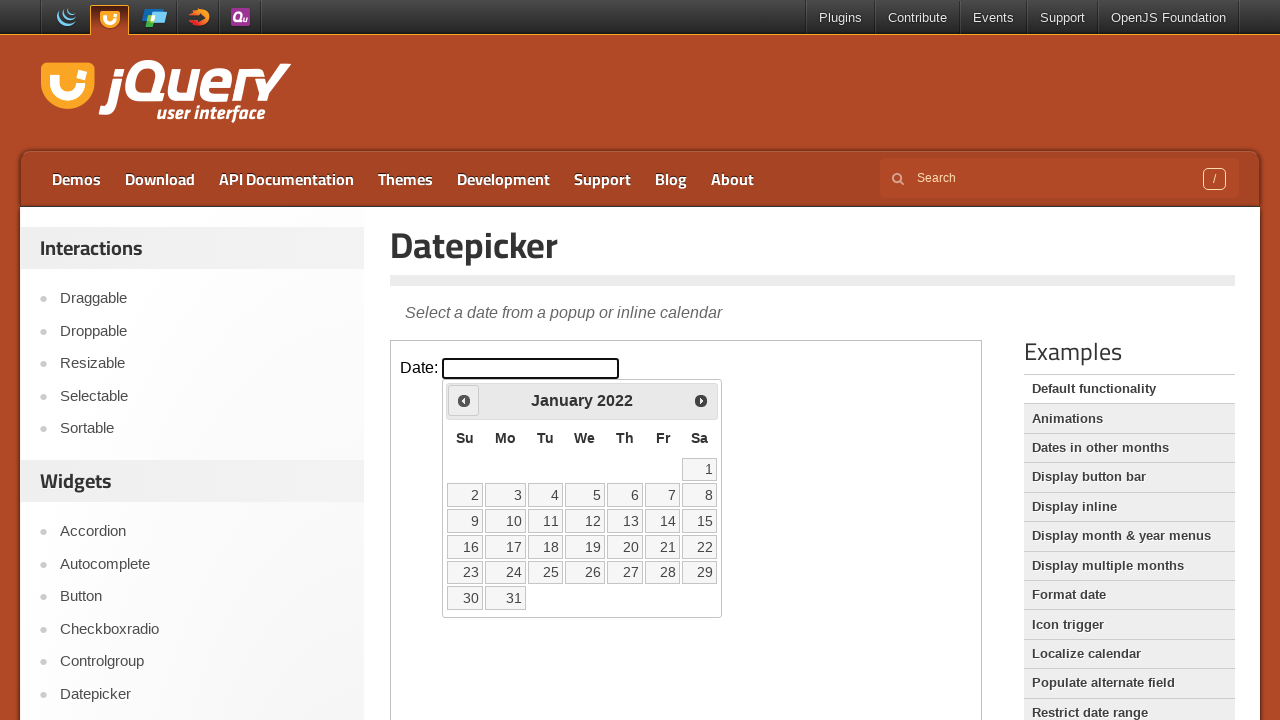

Navigated to previous month (currently at January 2022) at (464, 400) on iframe >> nth=0 >> internal:control=enter-frame >> #ui-datepicker-div .ui-datepi
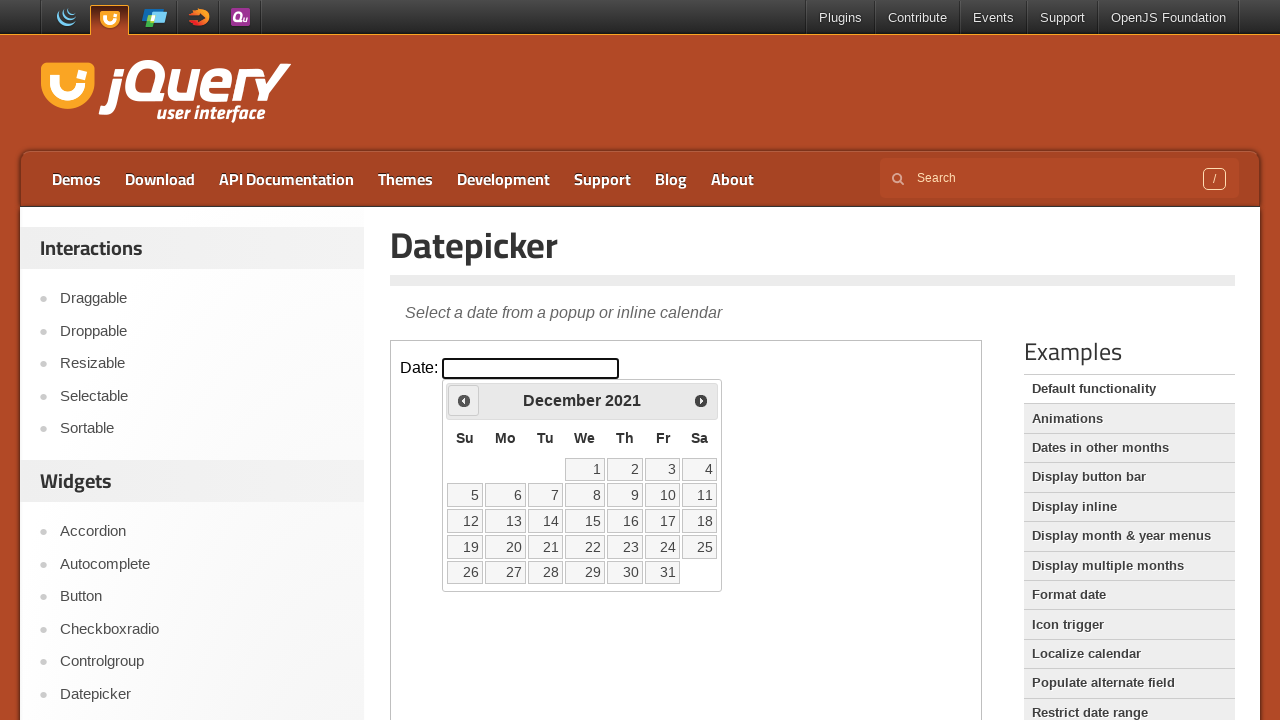

Confirmed datepicker input is ready after date selection
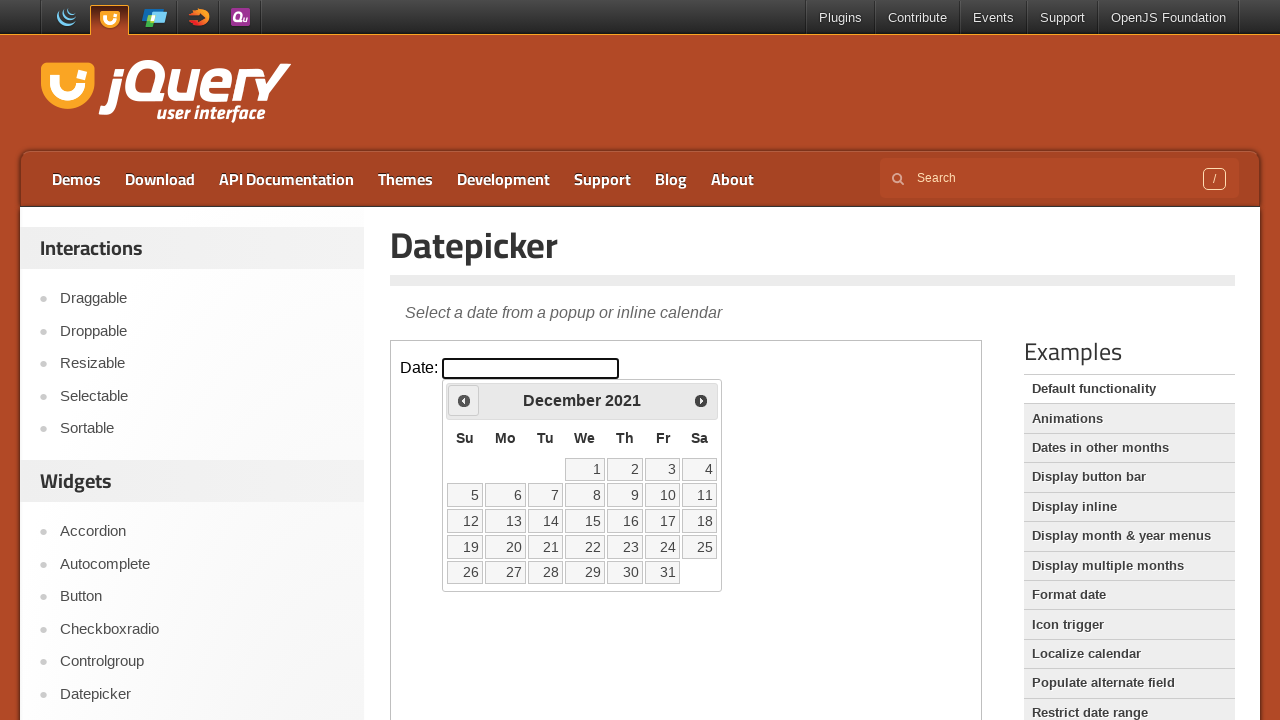

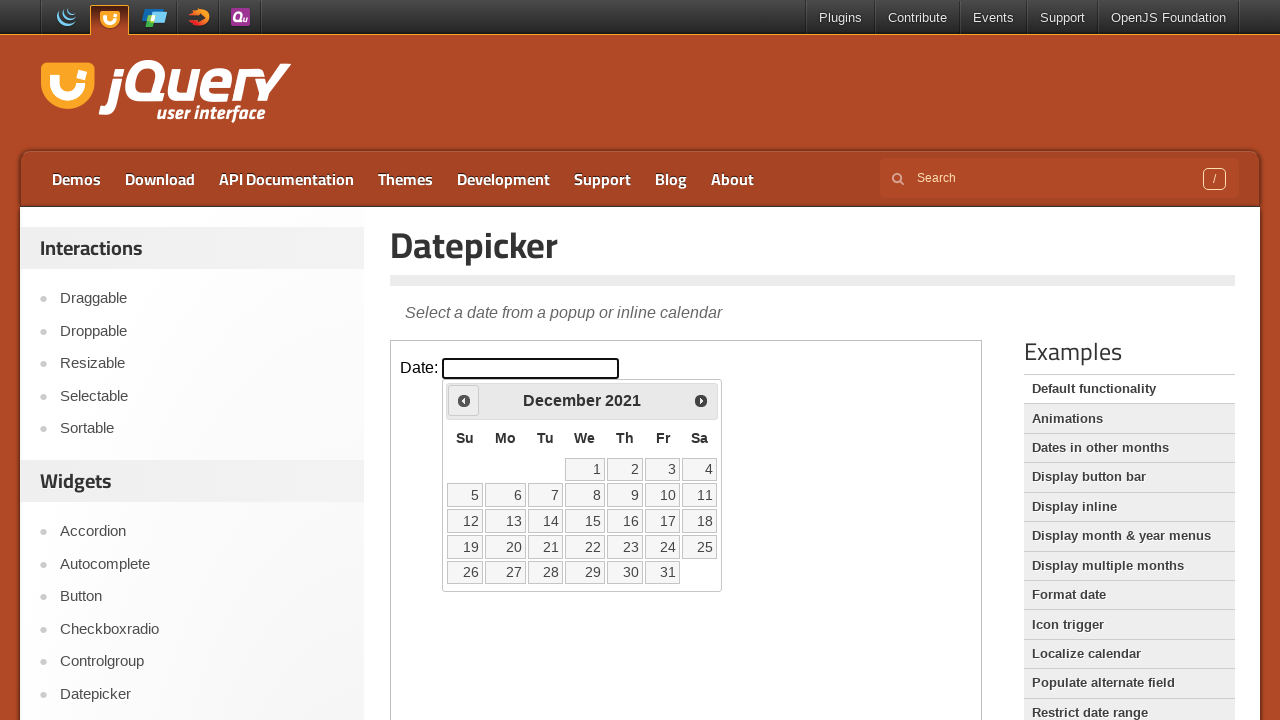